Tests filling a large form by entering text into all input fields and clicking the submit button

Starting URL: http://suninjuly.github.io/huge_form.html

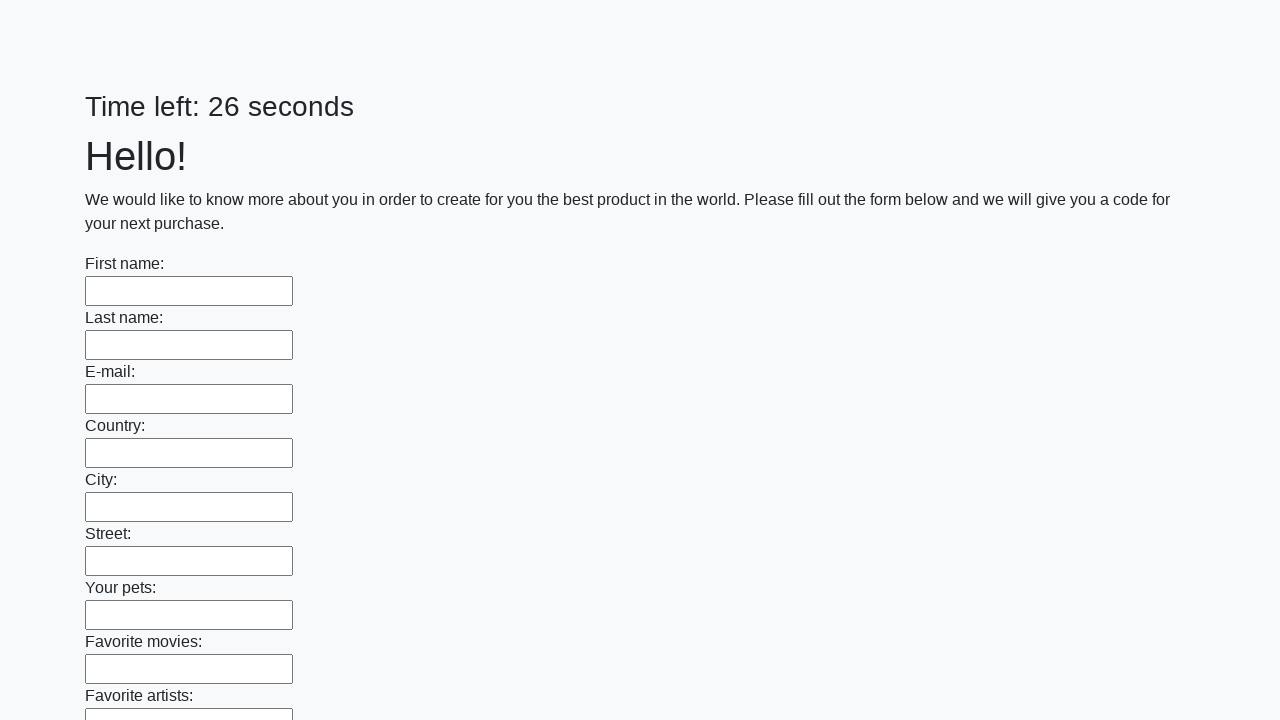

Located all input fields on the huge form
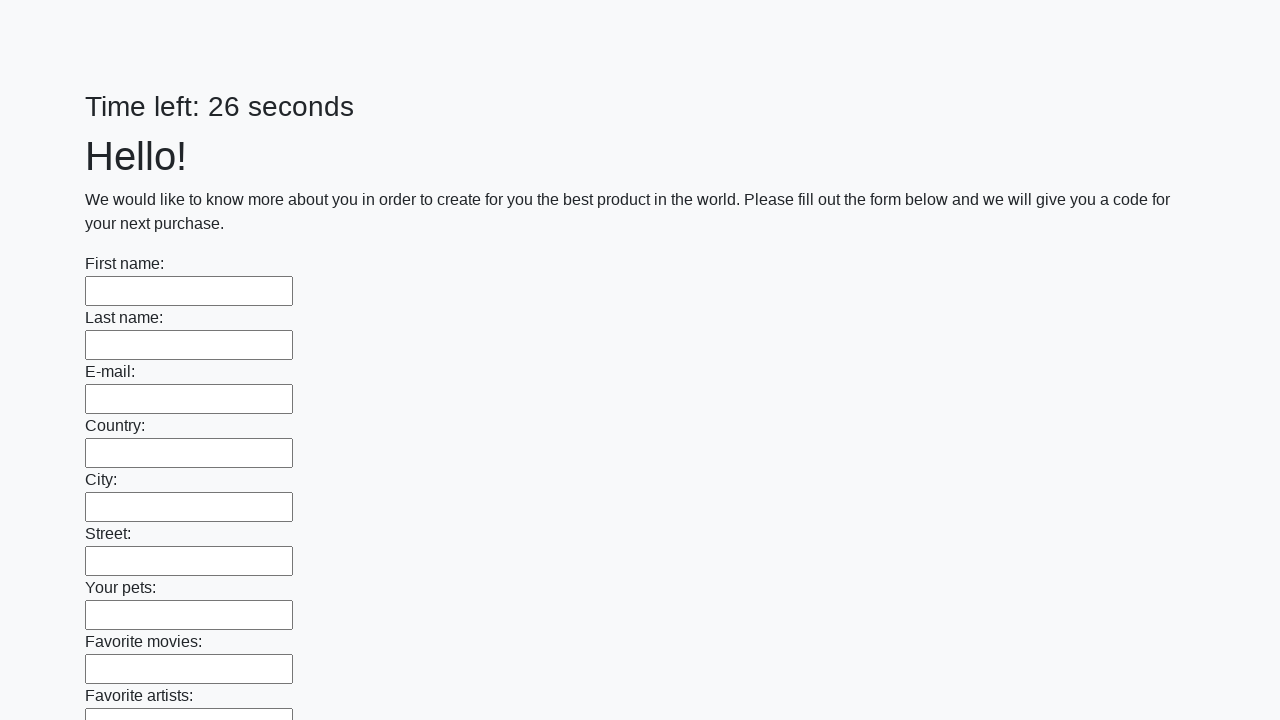

Filled an input field with 'offline' on input >> nth=0
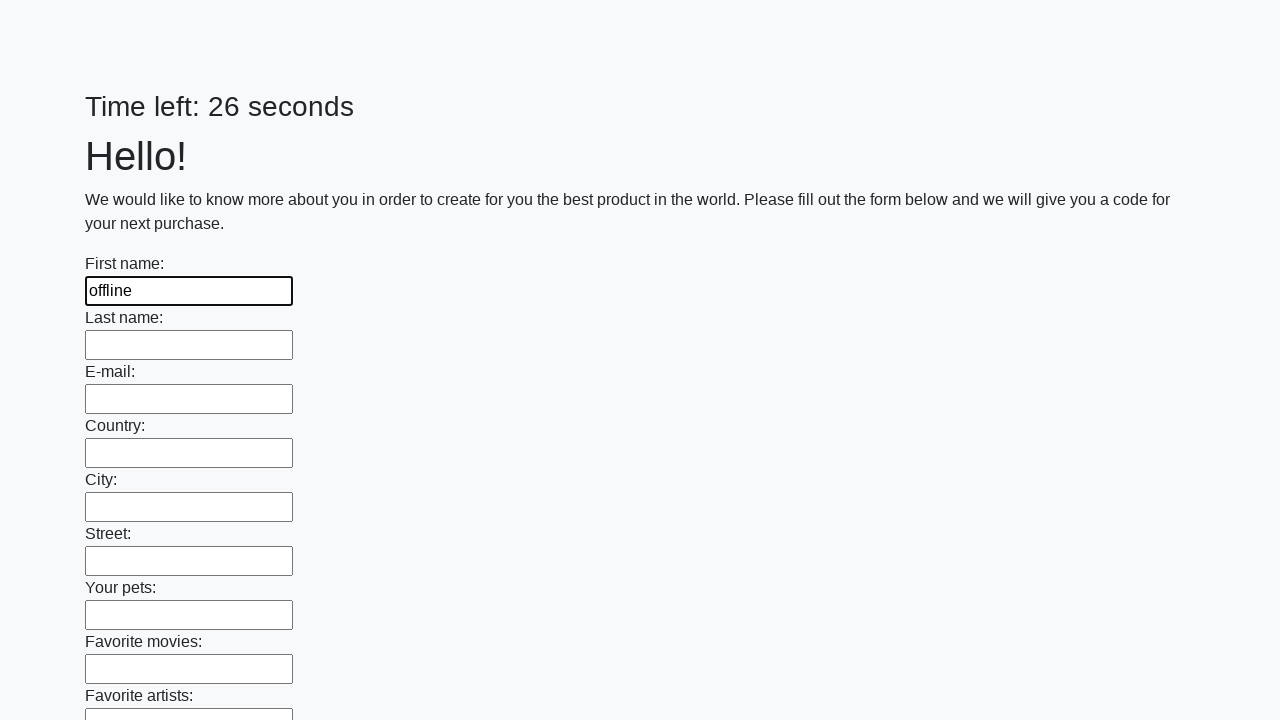

Filled an input field with 'offline' on input >> nth=1
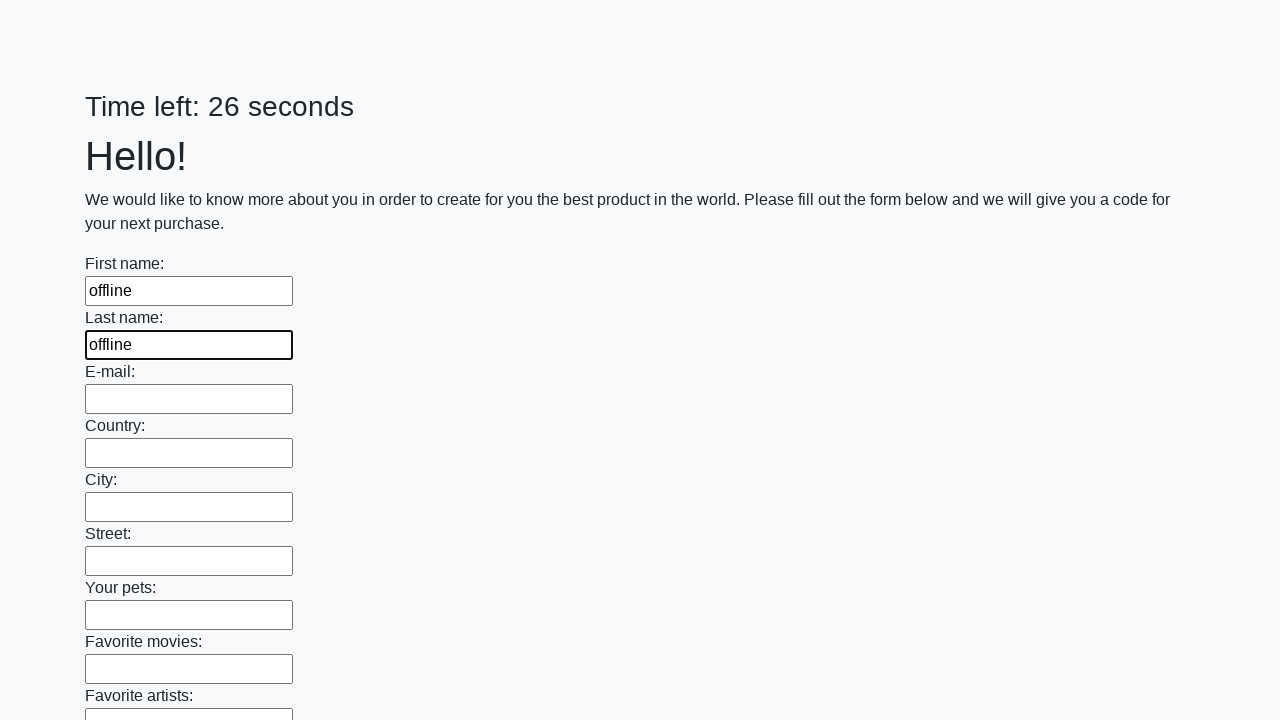

Filled an input field with 'offline' on input >> nth=2
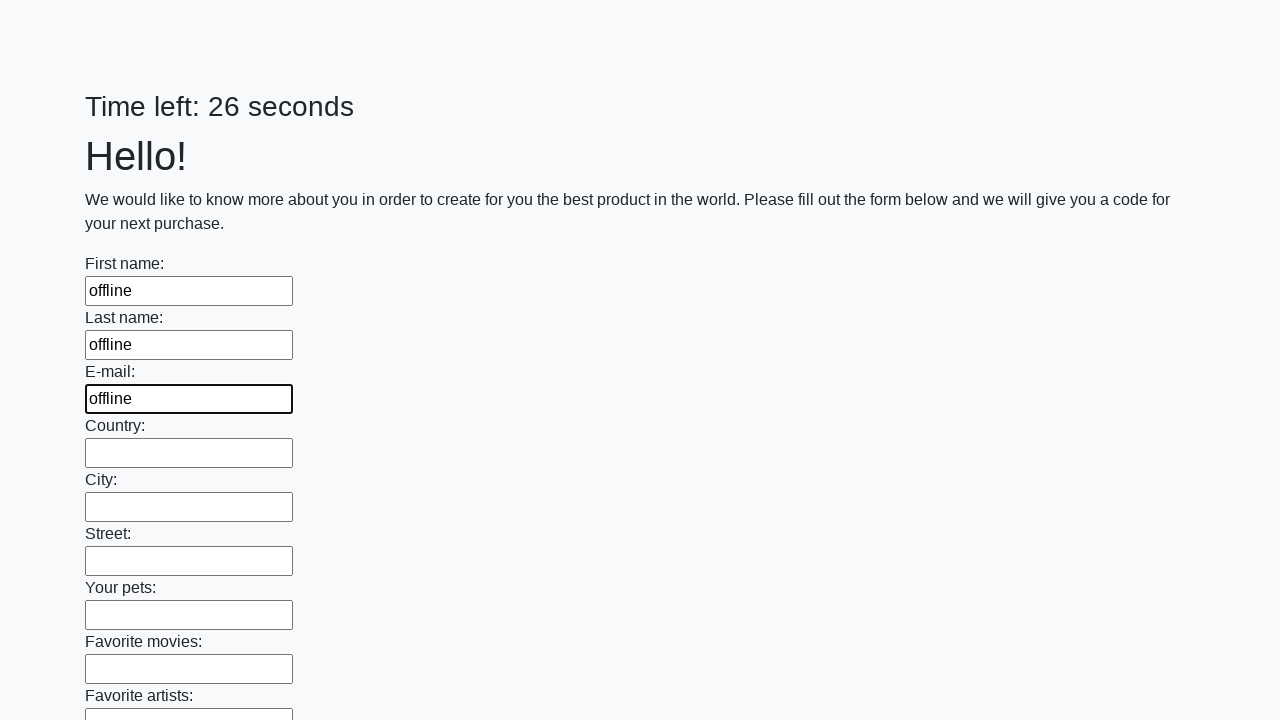

Filled an input field with 'offline' on input >> nth=3
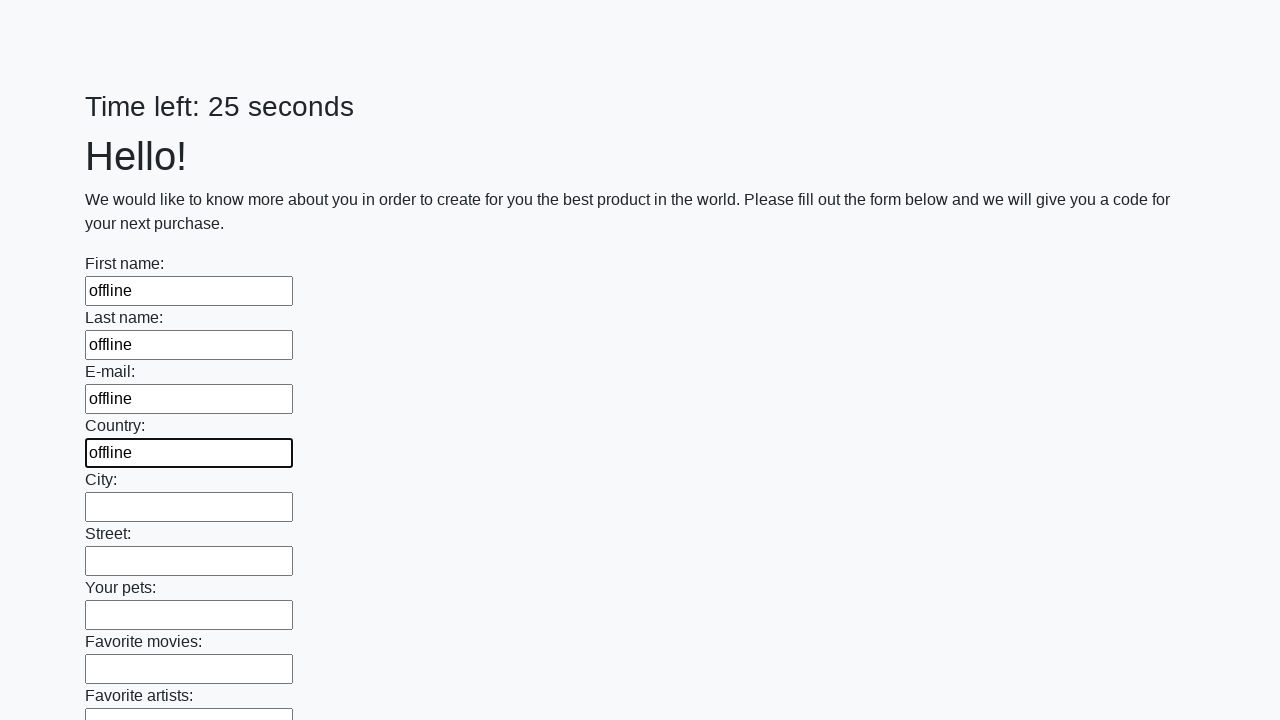

Filled an input field with 'offline' on input >> nth=4
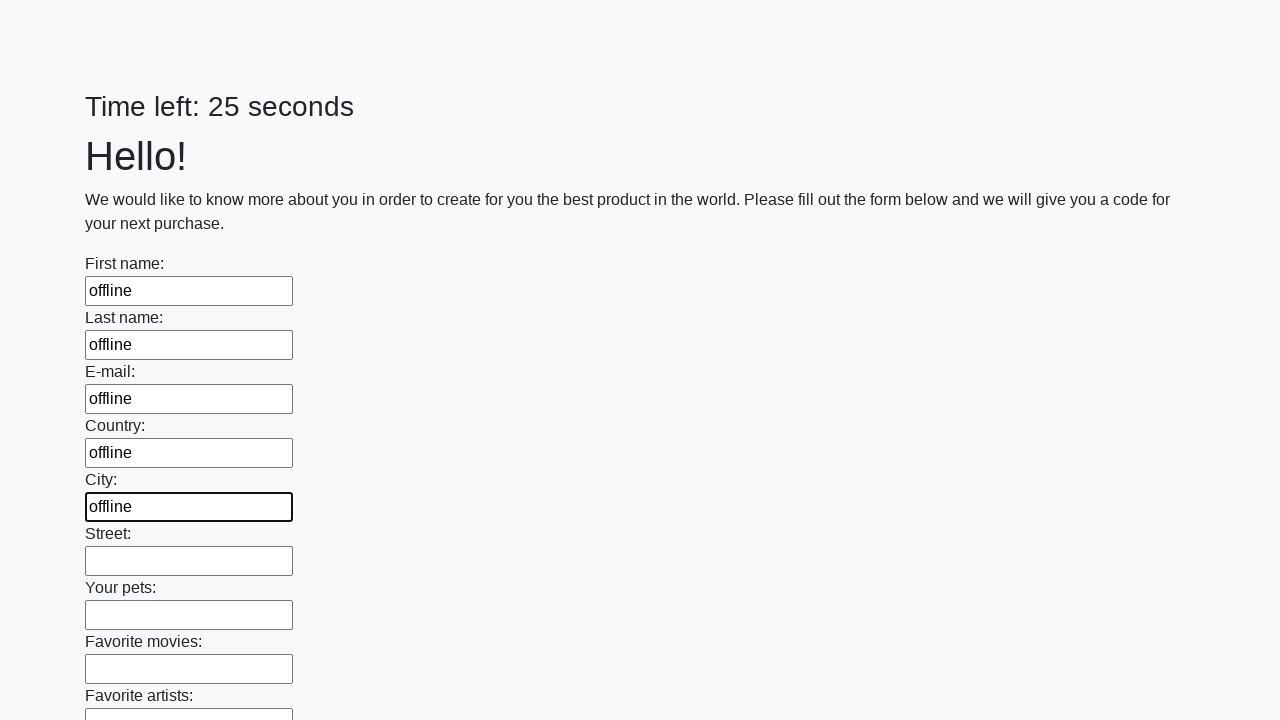

Filled an input field with 'offline' on input >> nth=5
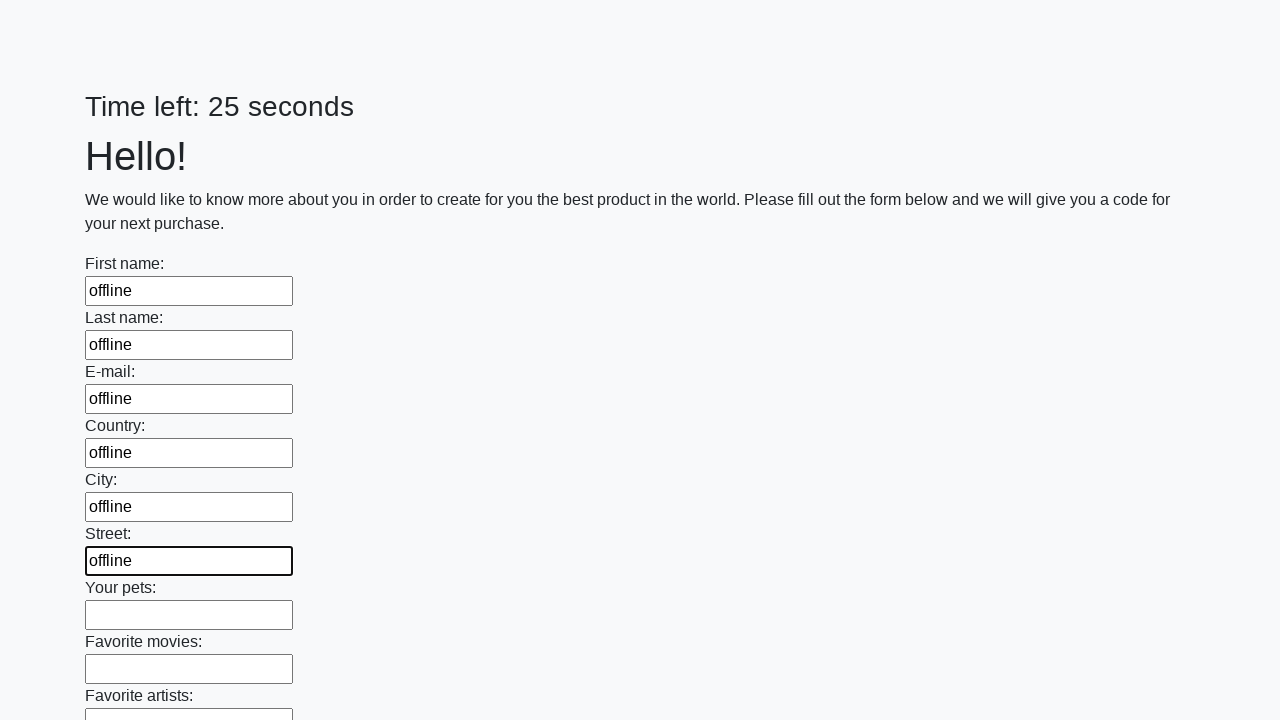

Filled an input field with 'offline' on input >> nth=6
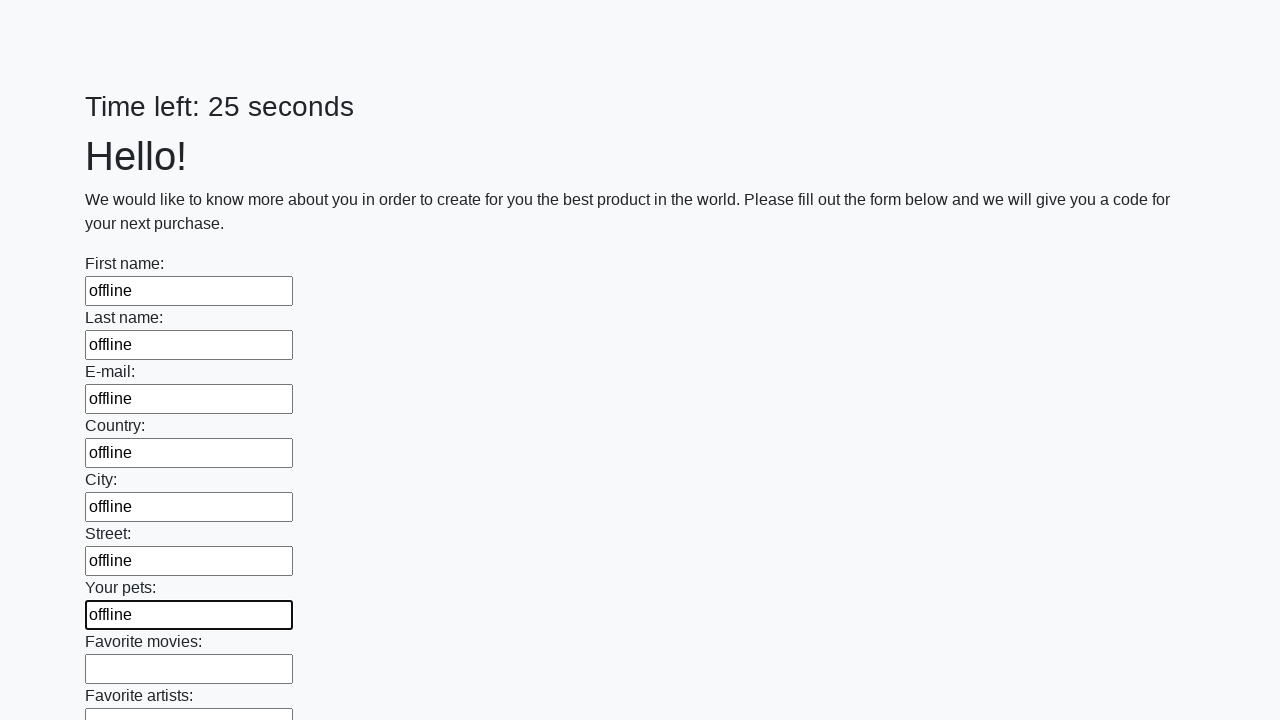

Filled an input field with 'offline' on input >> nth=7
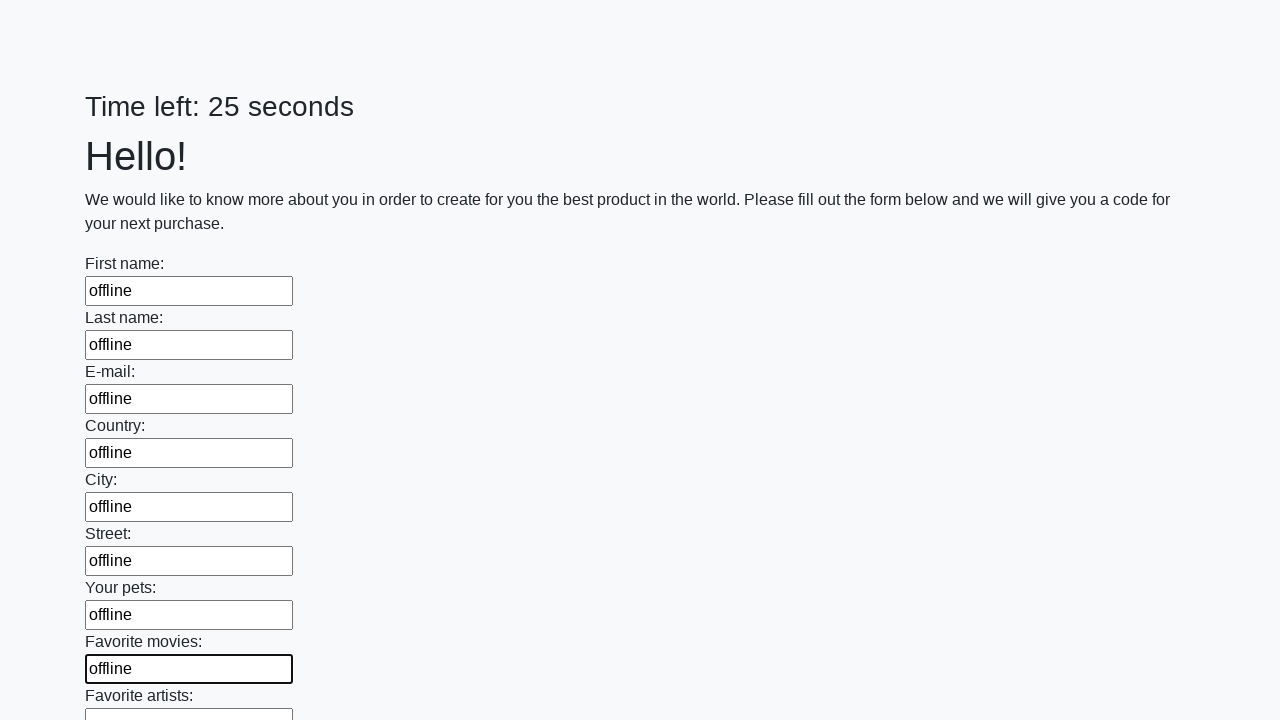

Filled an input field with 'offline' on input >> nth=8
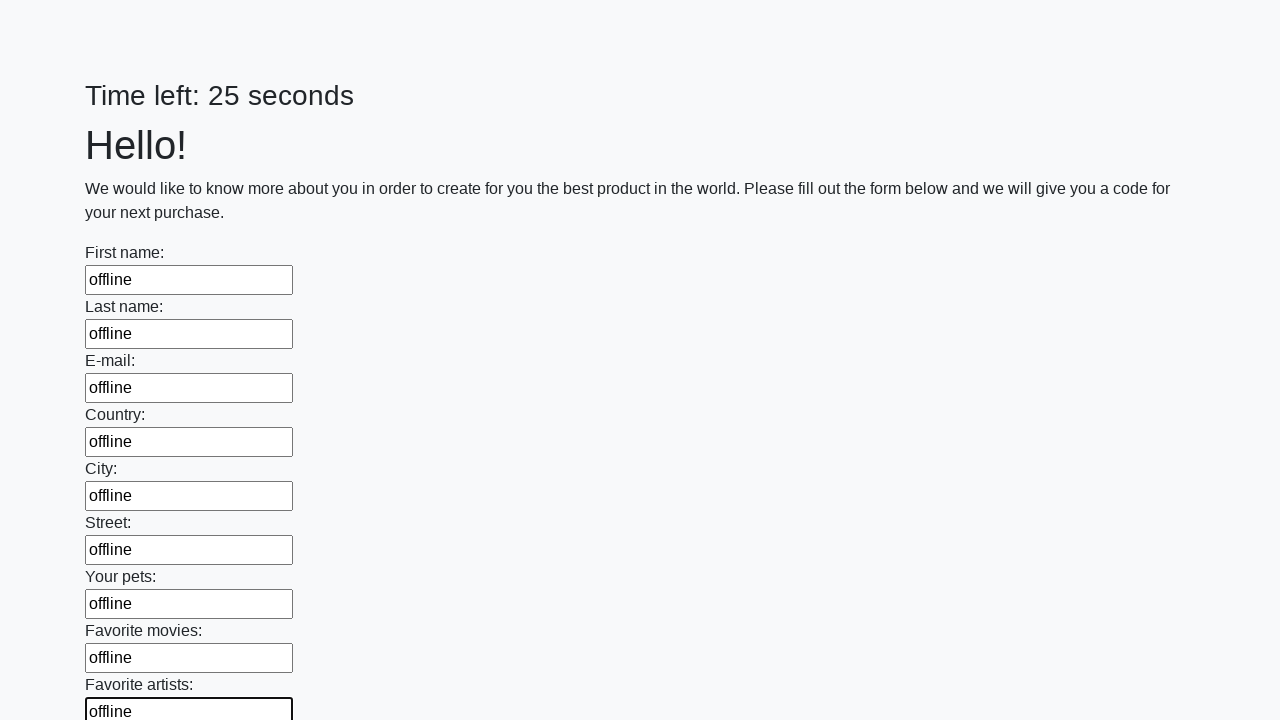

Filled an input field with 'offline' on input >> nth=9
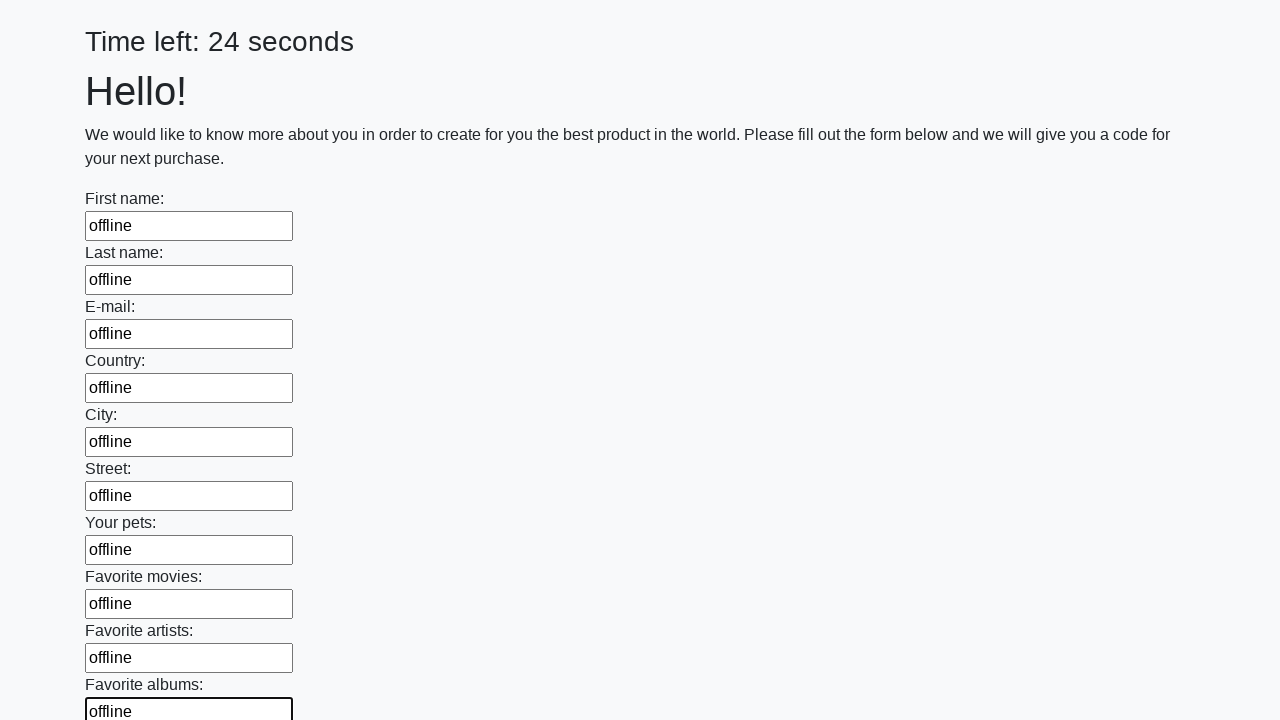

Filled an input field with 'offline' on input >> nth=10
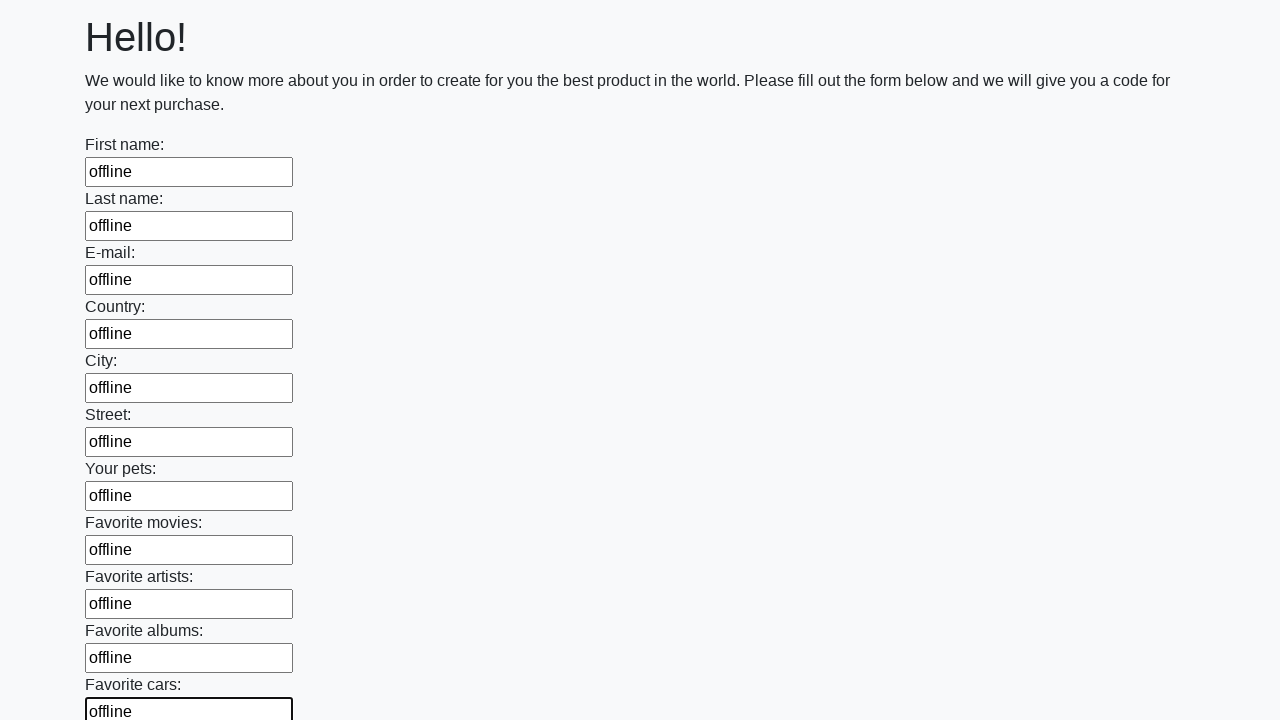

Filled an input field with 'offline' on input >> nth=11
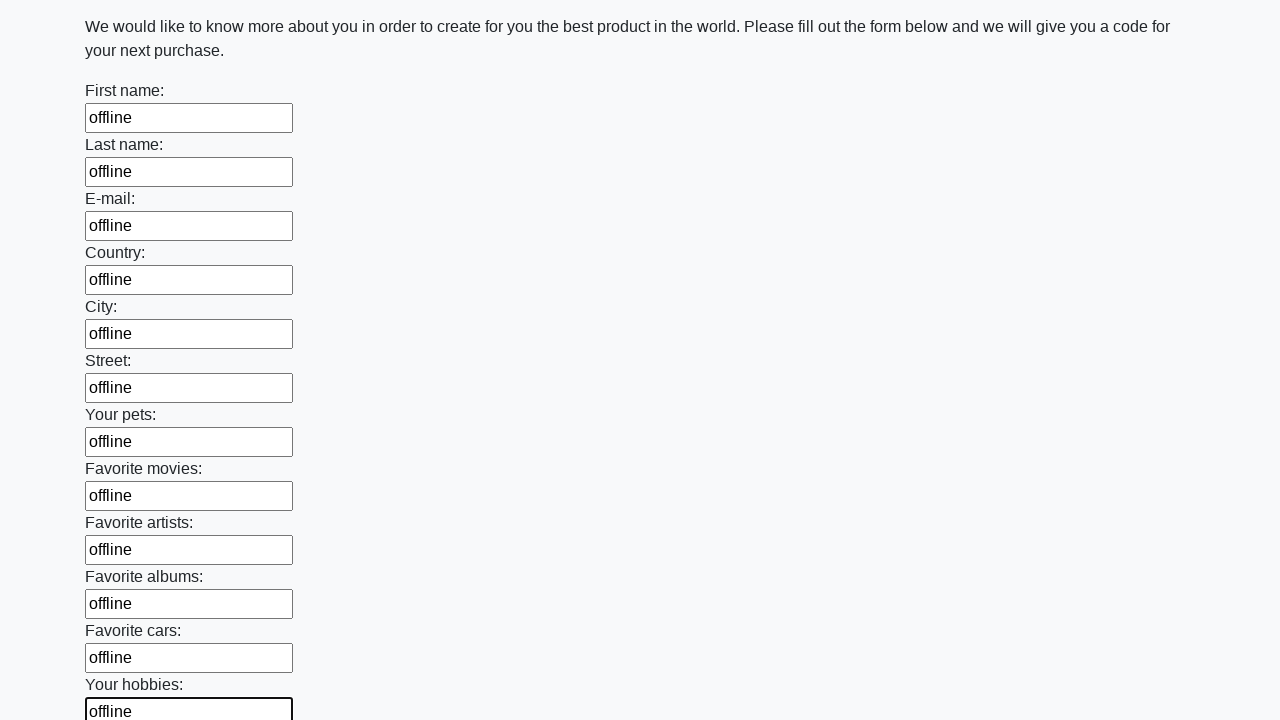

Filled an input field with 'offline' on input >> nth=12
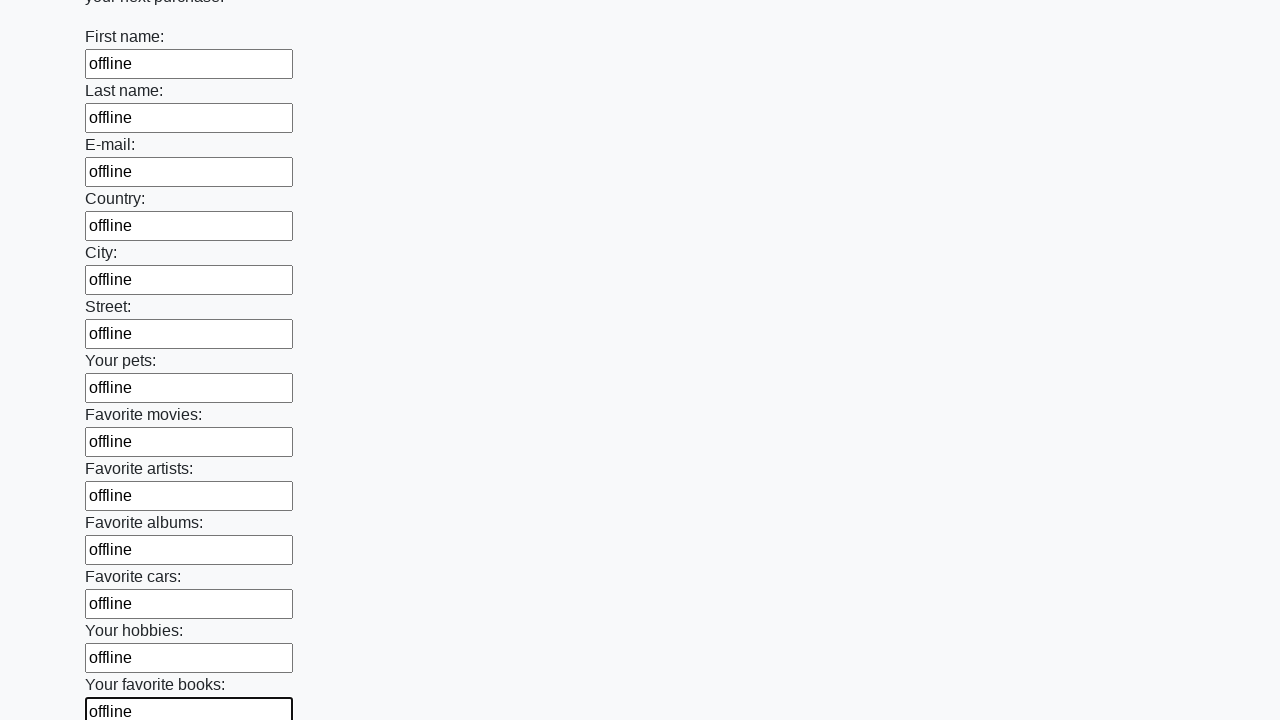

Filled an input field with 'offline' on input >> nth=13
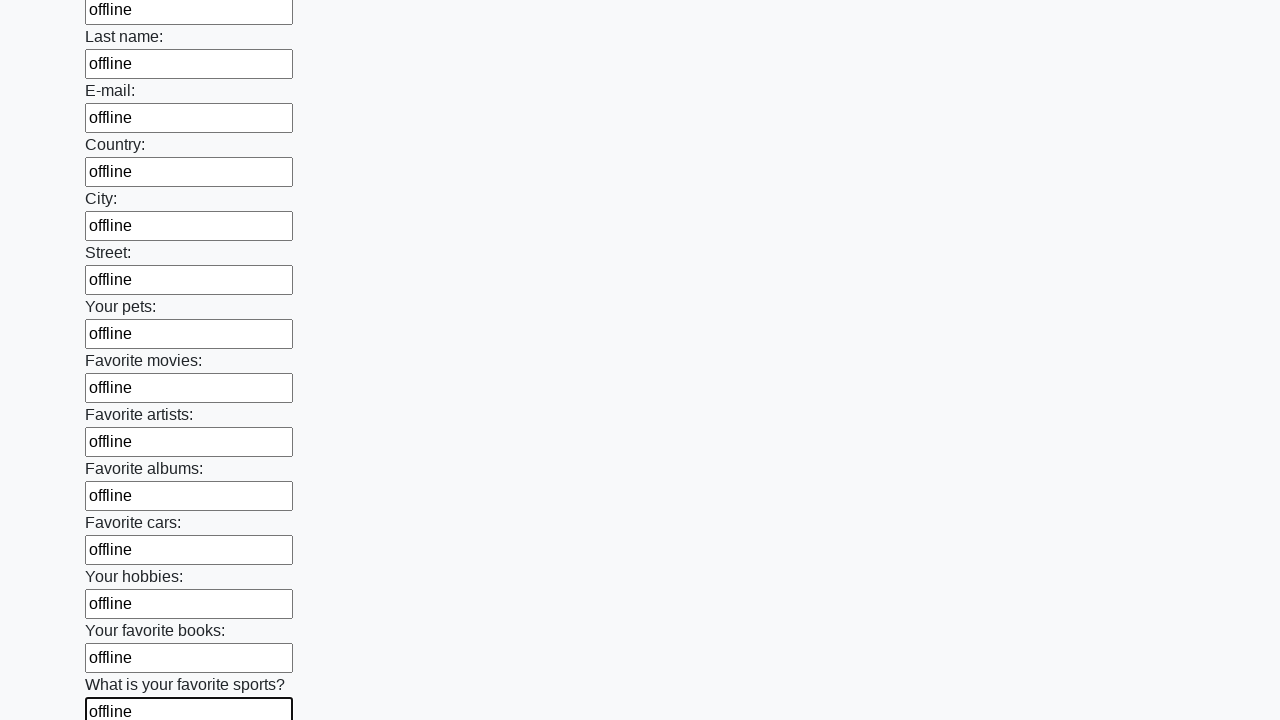

Filled an input field with 'offline' on input >> nth=14
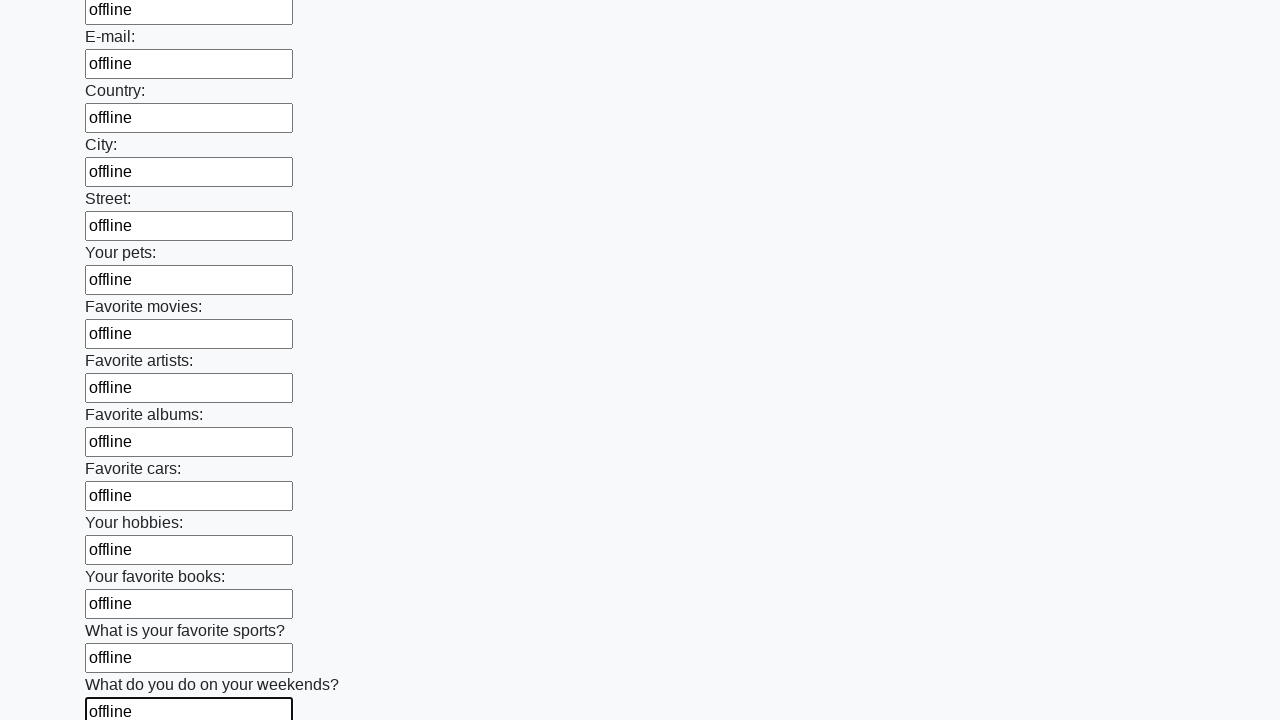

Filled an input field with 'offline' on input >> nth=15
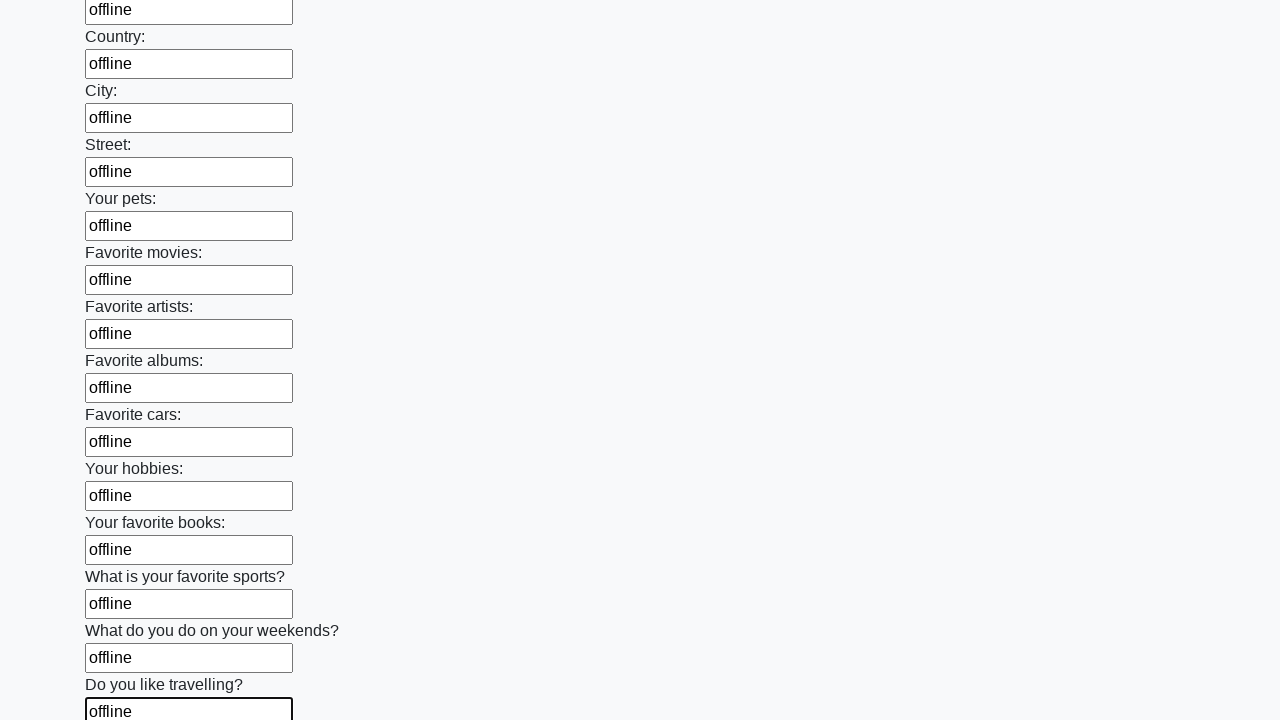

Filled an input field with 'offline' on input >> nth=16
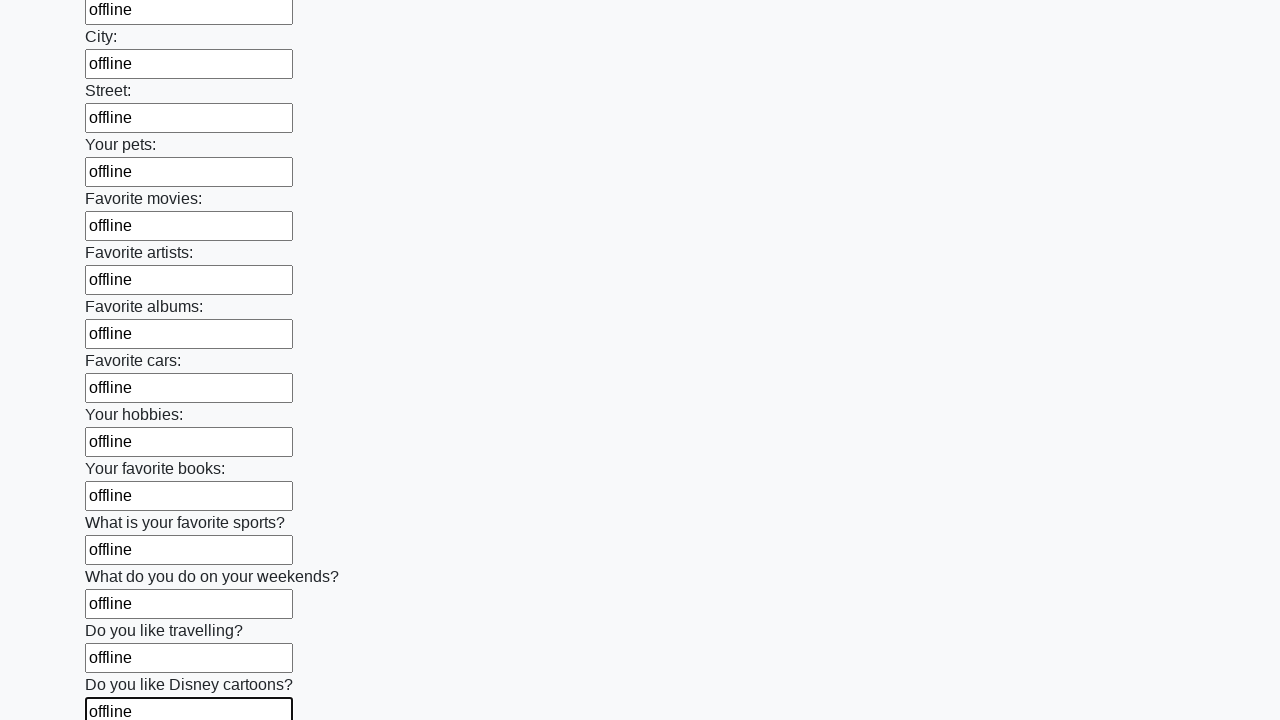

Filled an input field with 'offline' on input >> nth=17
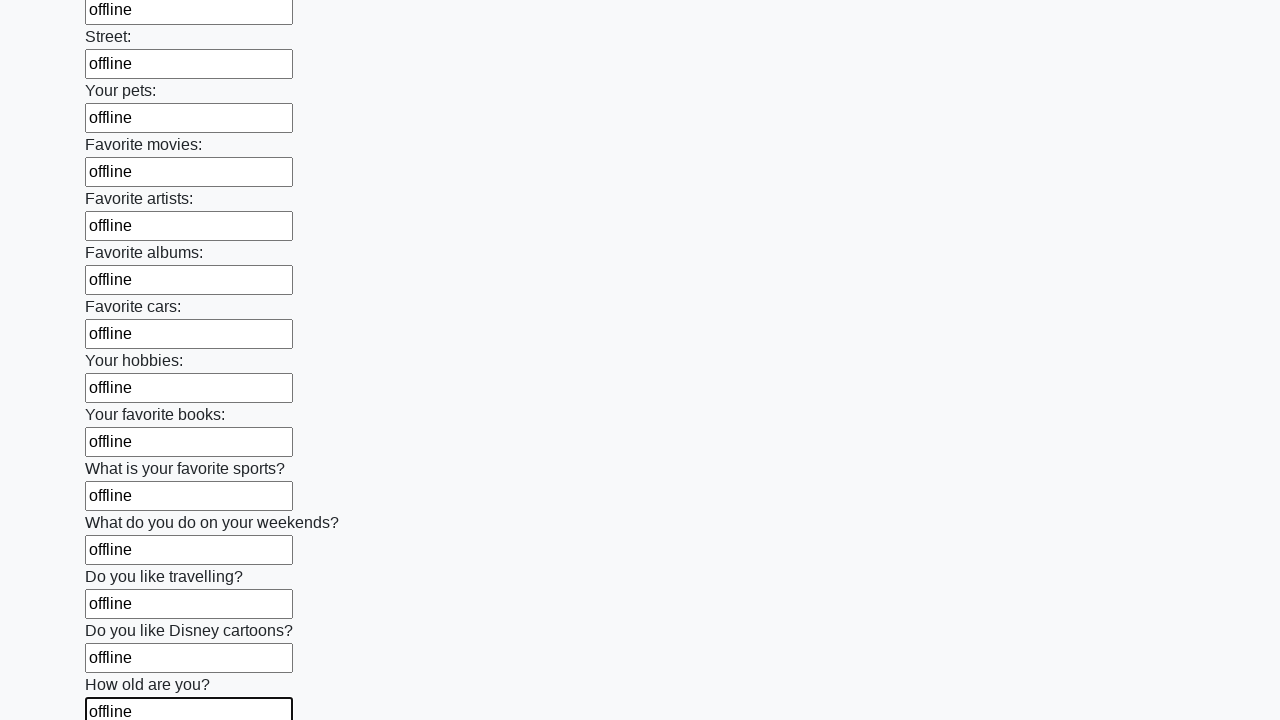

Filled an input field with 'offline' on input >> nth=18
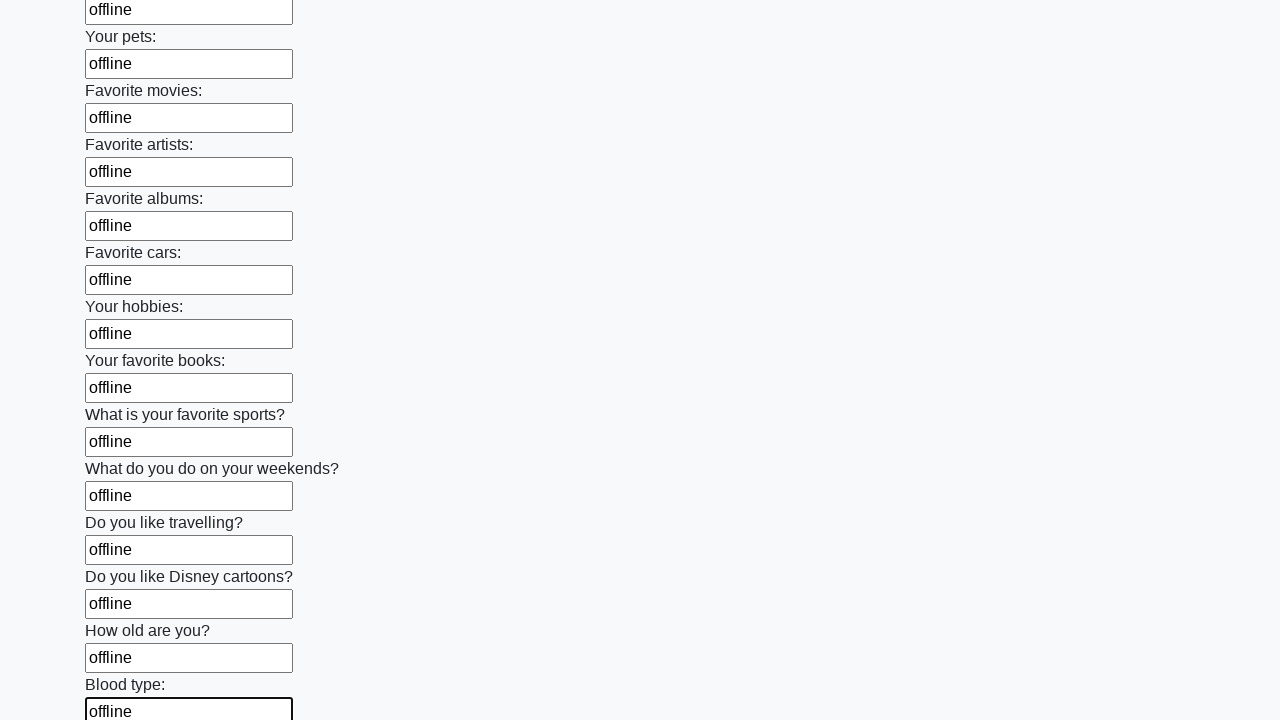

Filled an input field with 'offline' on input >> nth=19
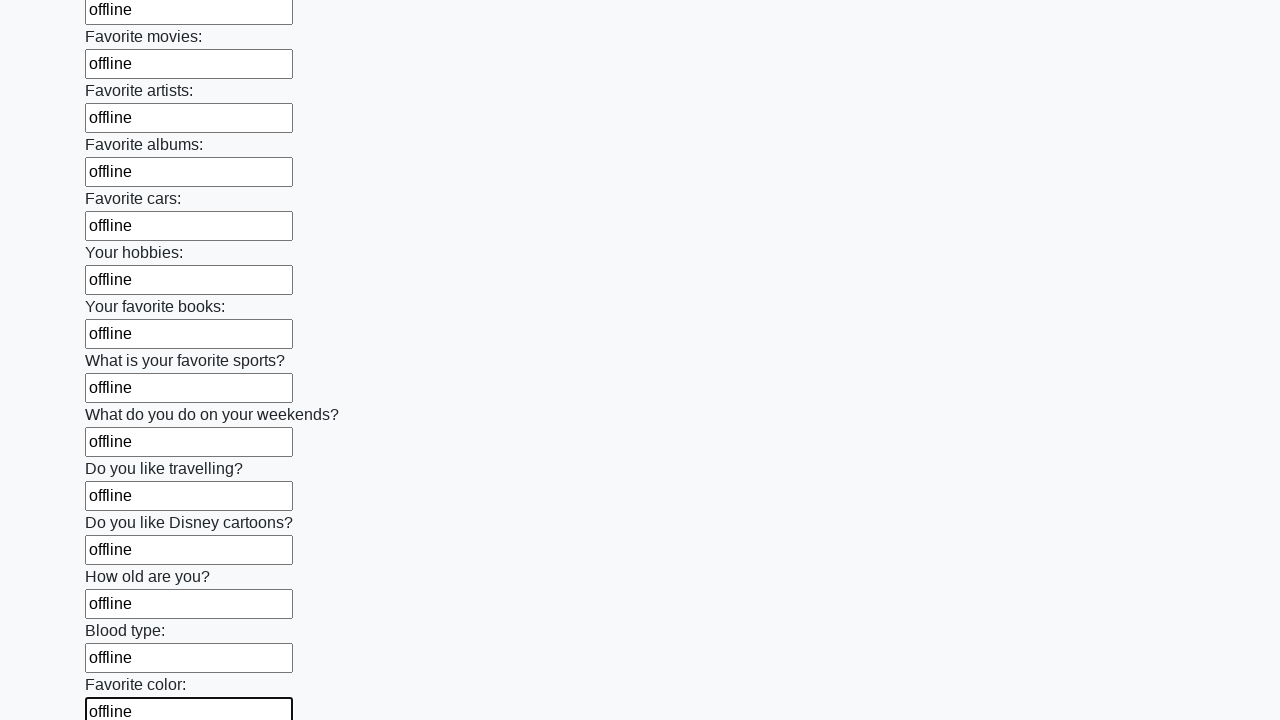

Filled an input field with 'offline' on input >> nth=20
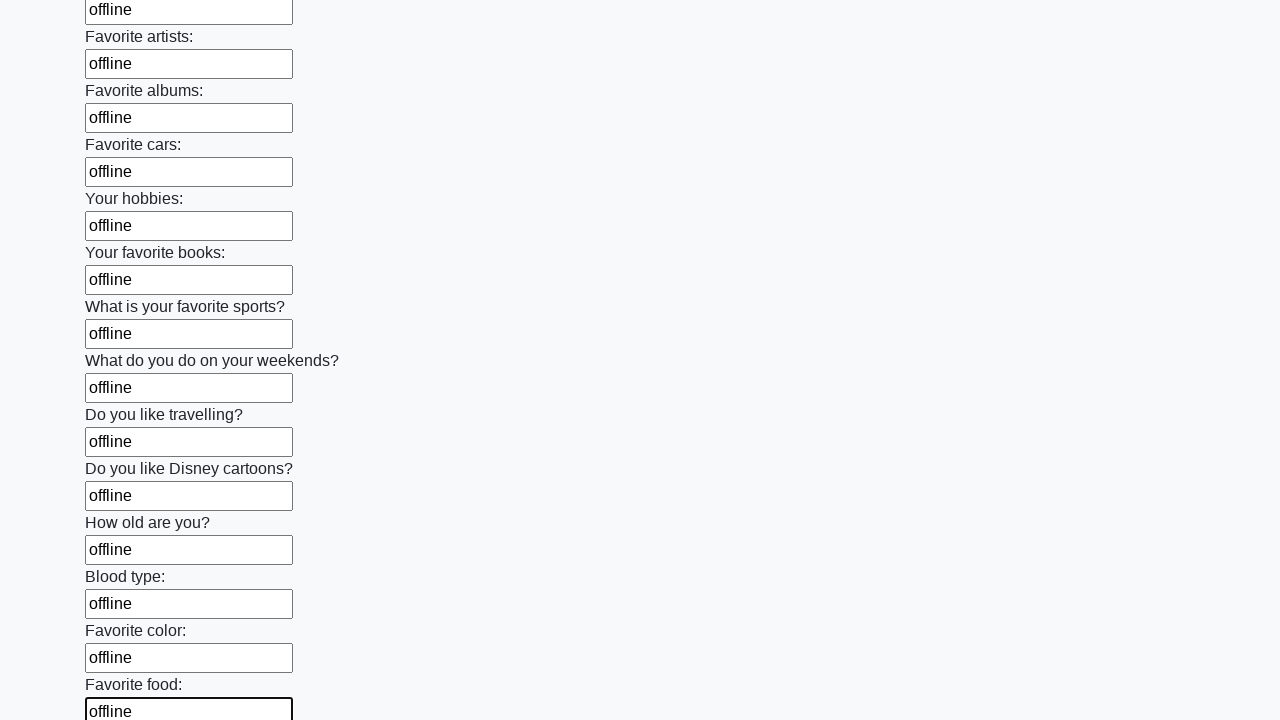

Filled an input field with 'offline' on input >> nth=21
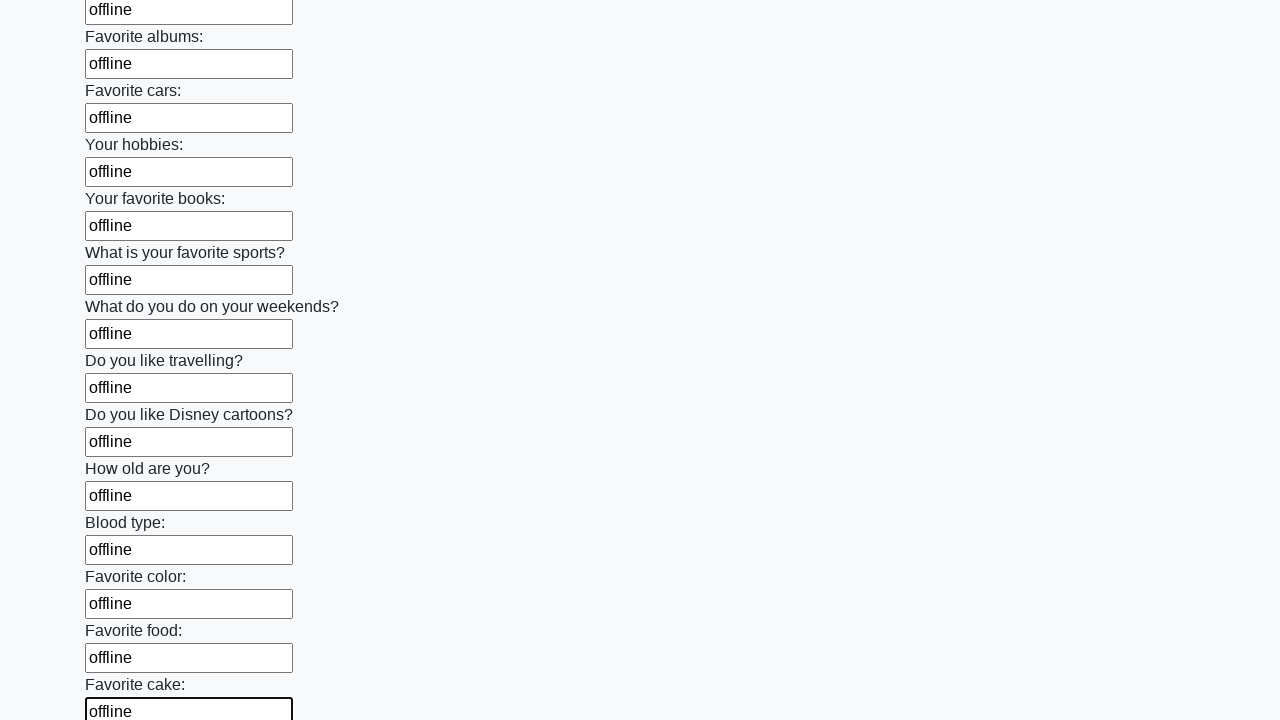

Filled an input field with 'offline' on input >> nth=22
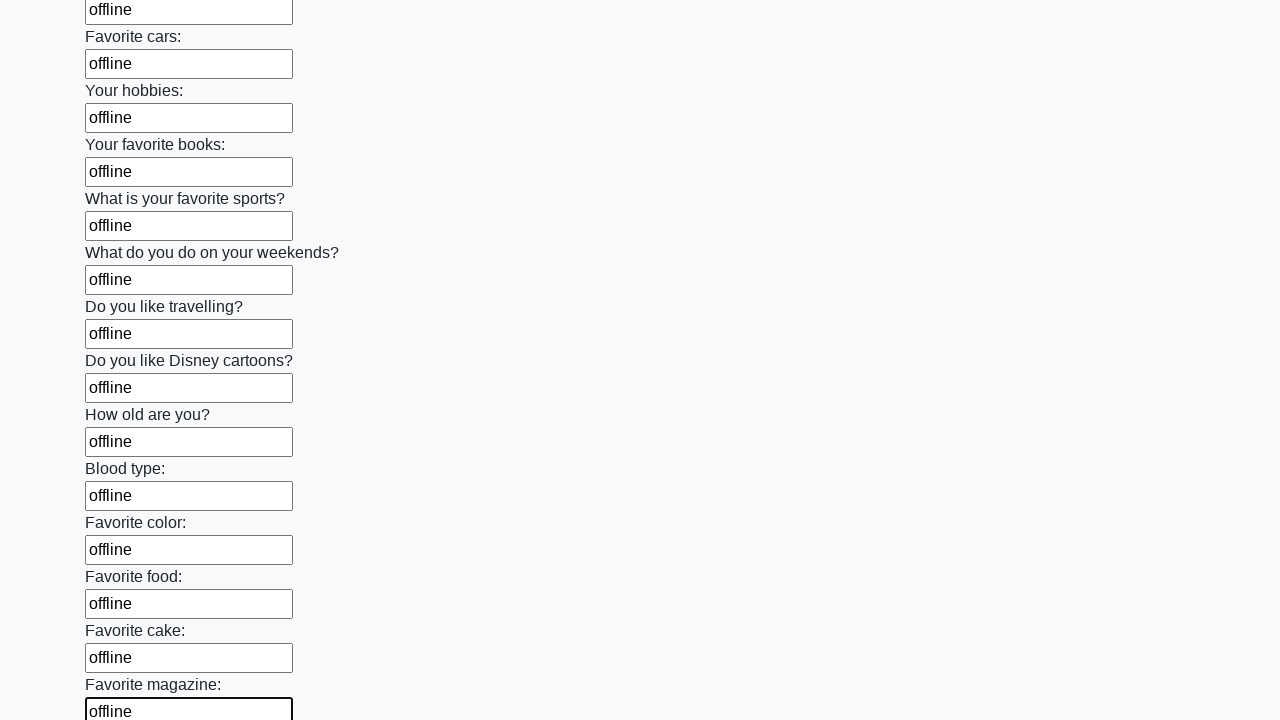

Filled an input field with 'offline' on input >> nth=23
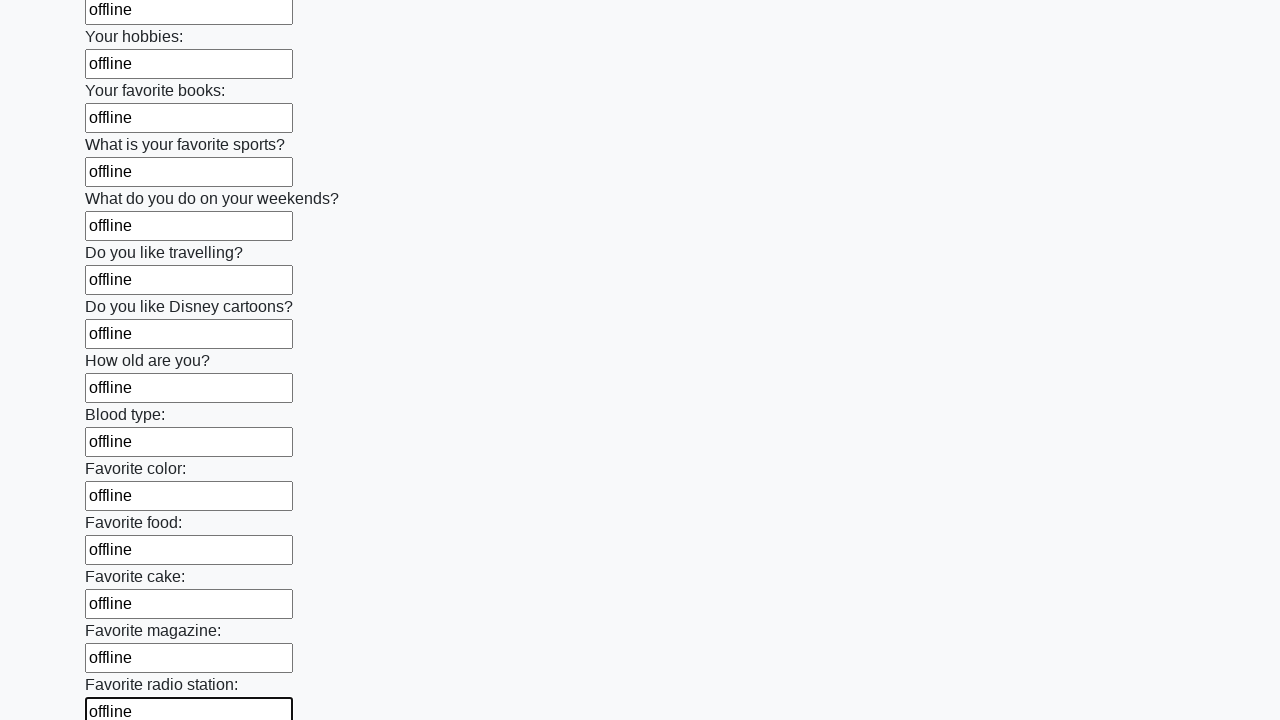

Filled an input field with 'offline' on input >> nth=24
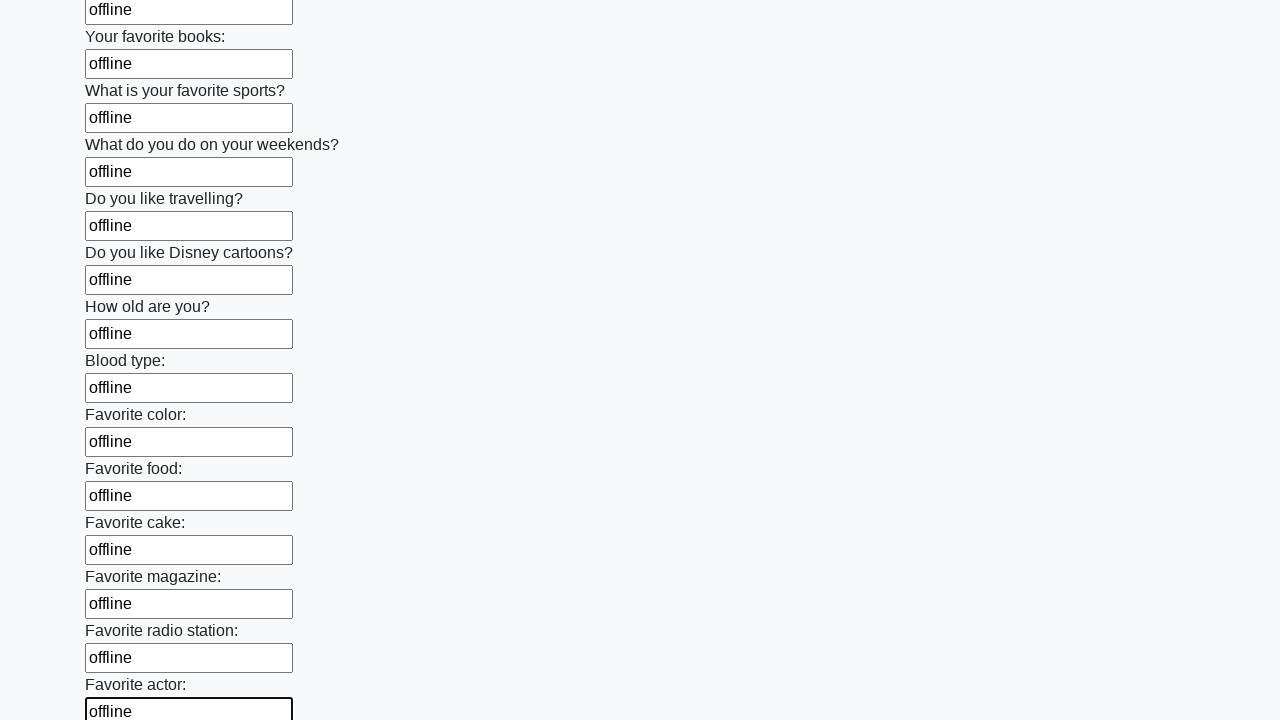

Filled an input field with 'offline' on input >> nth=25
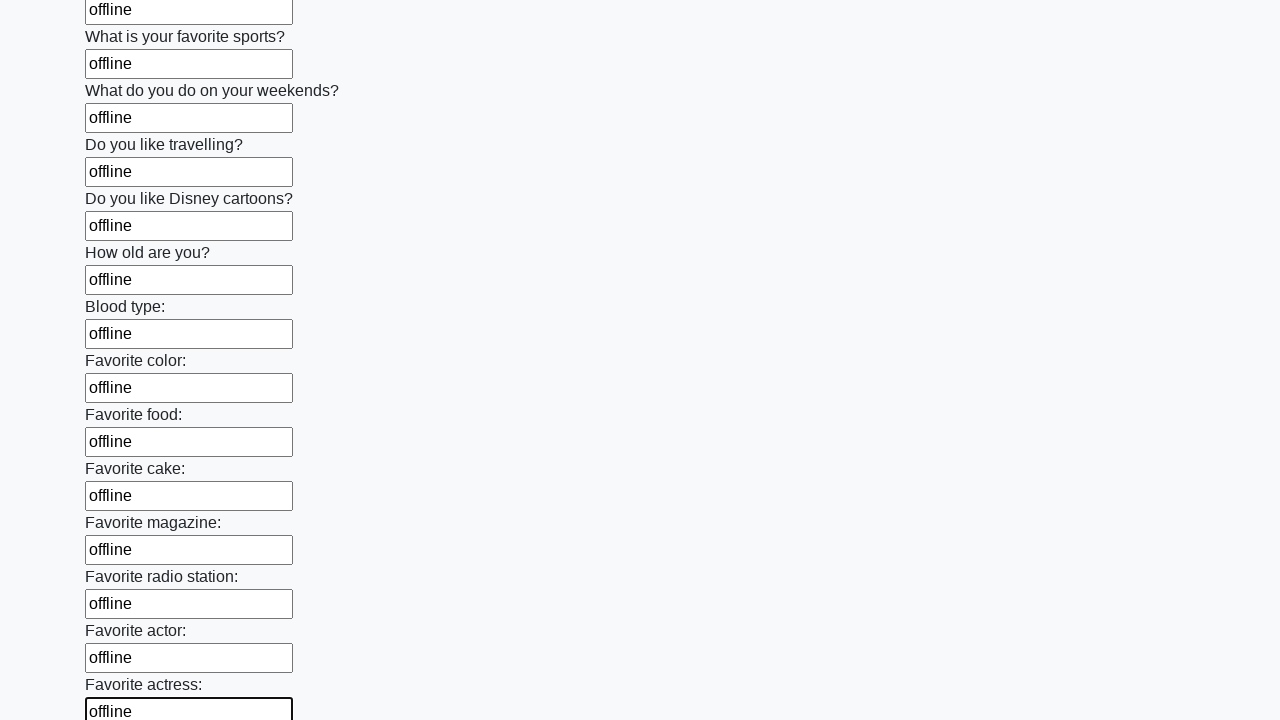

Filled an input field with 'offline' on input >> nth=26
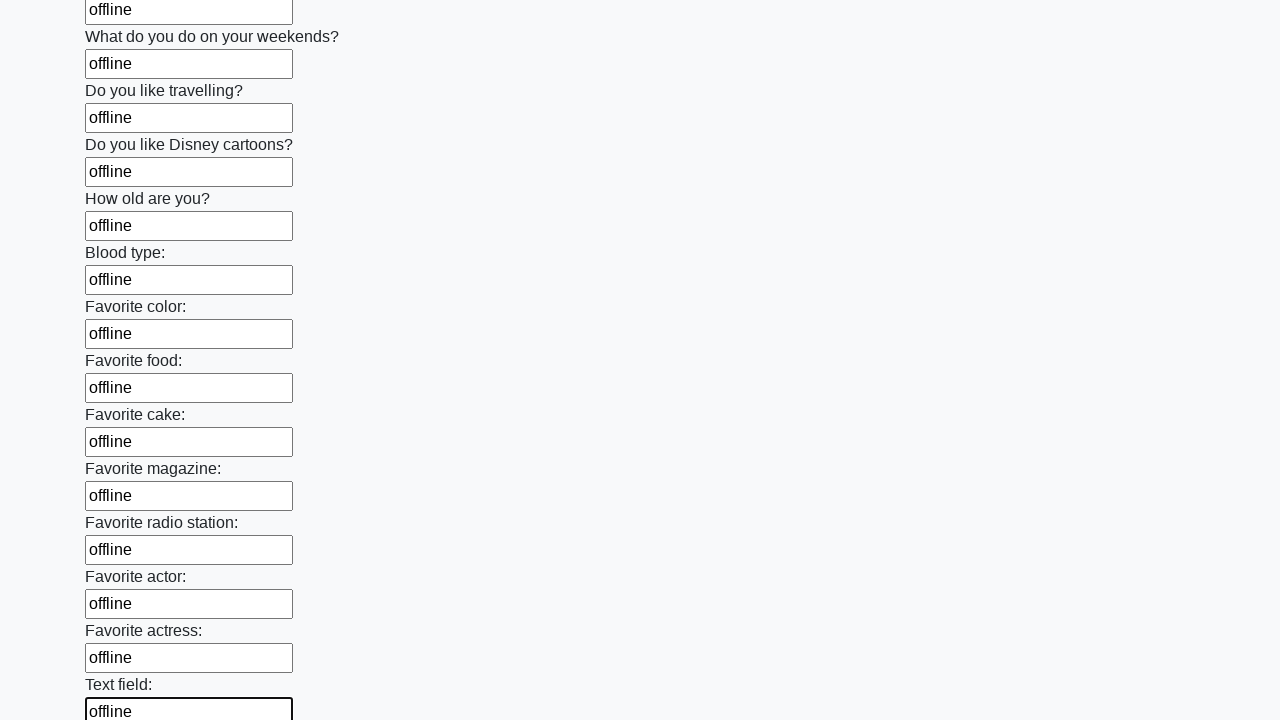

Filled an input field with 'offline' on input >> nth=27
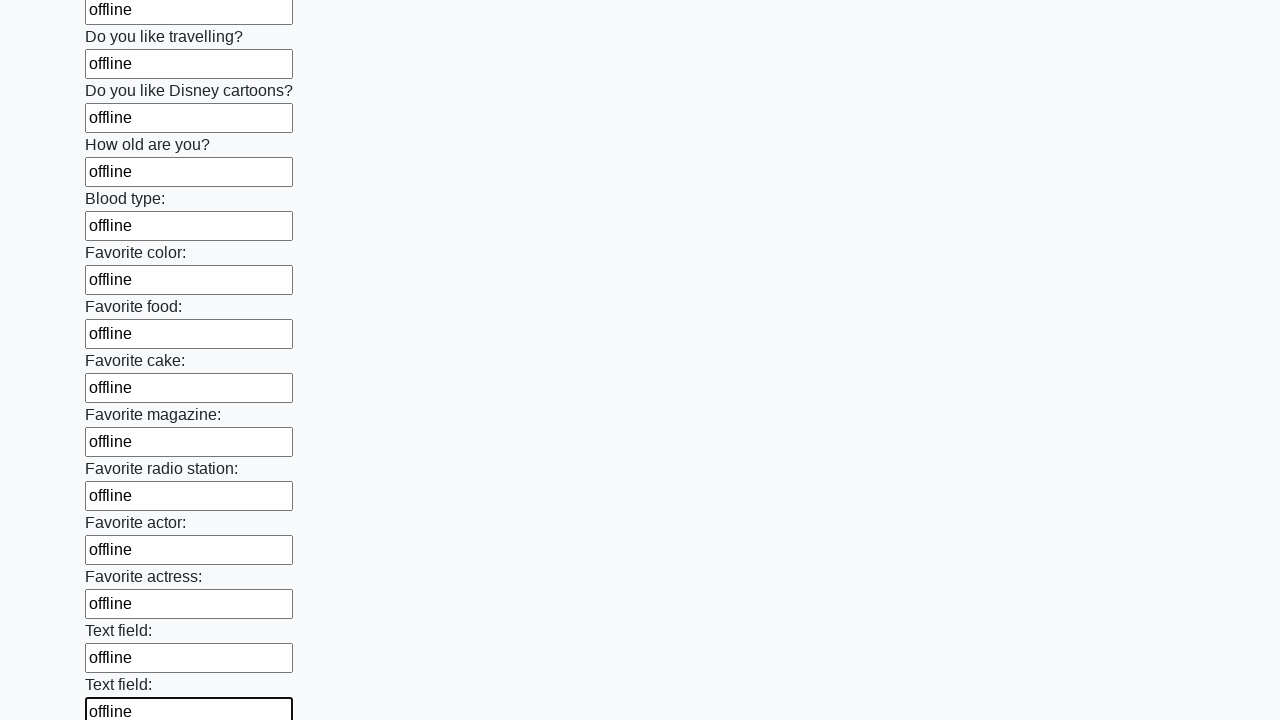

Filled an input field with 'offline' on input >> nth=28
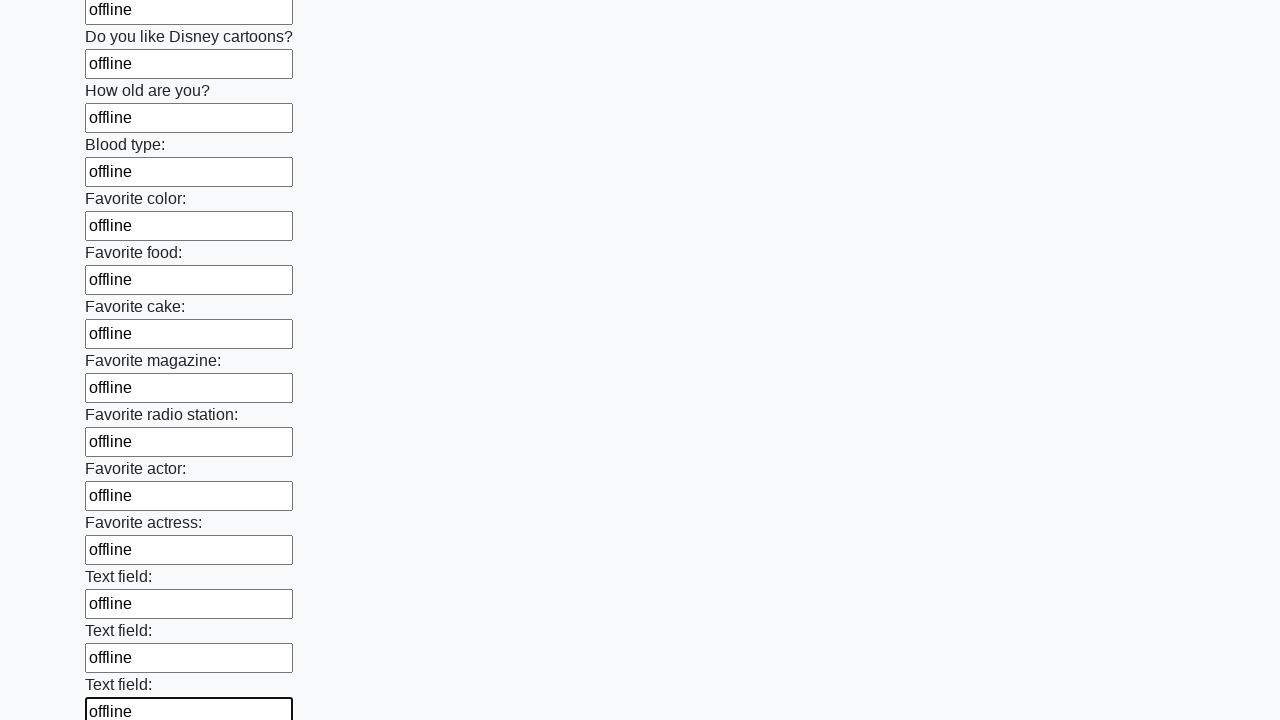

Filled an input field with 'offline' on input >> nth=29
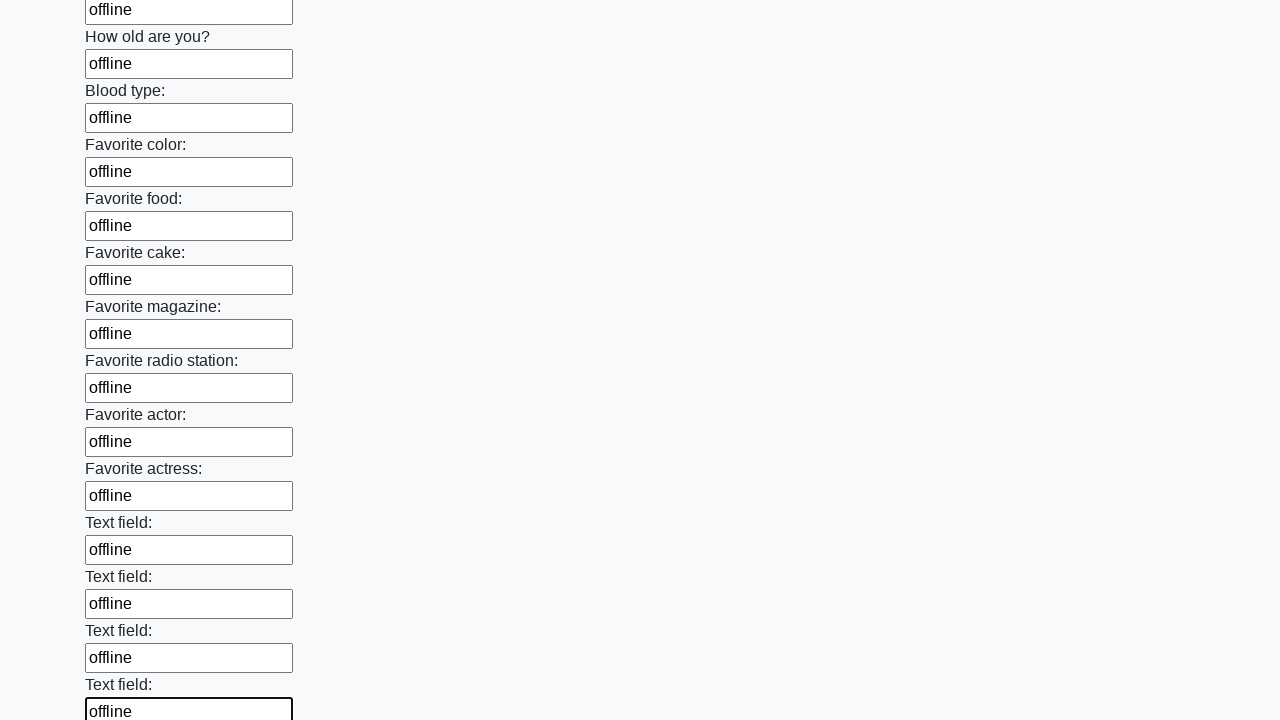

Filled an input field with 'offline' on input >> nth=30
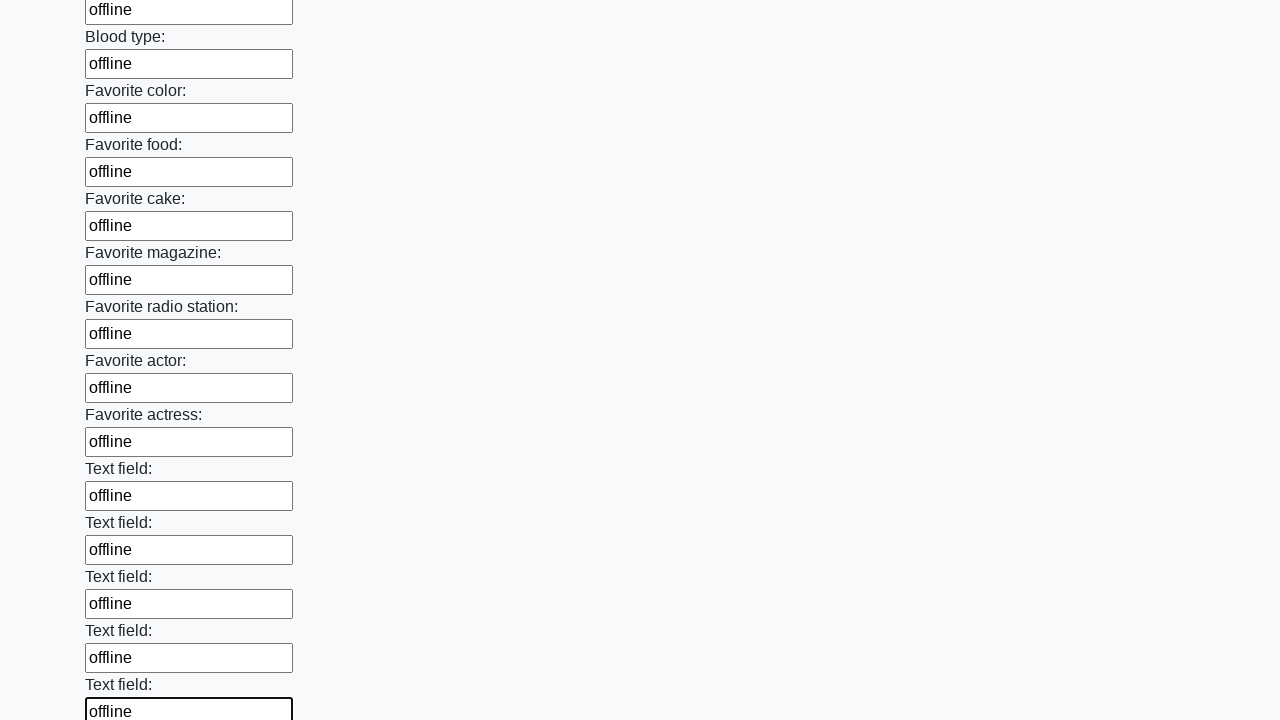

Filled an input field with 'offline' on input >> nth=31
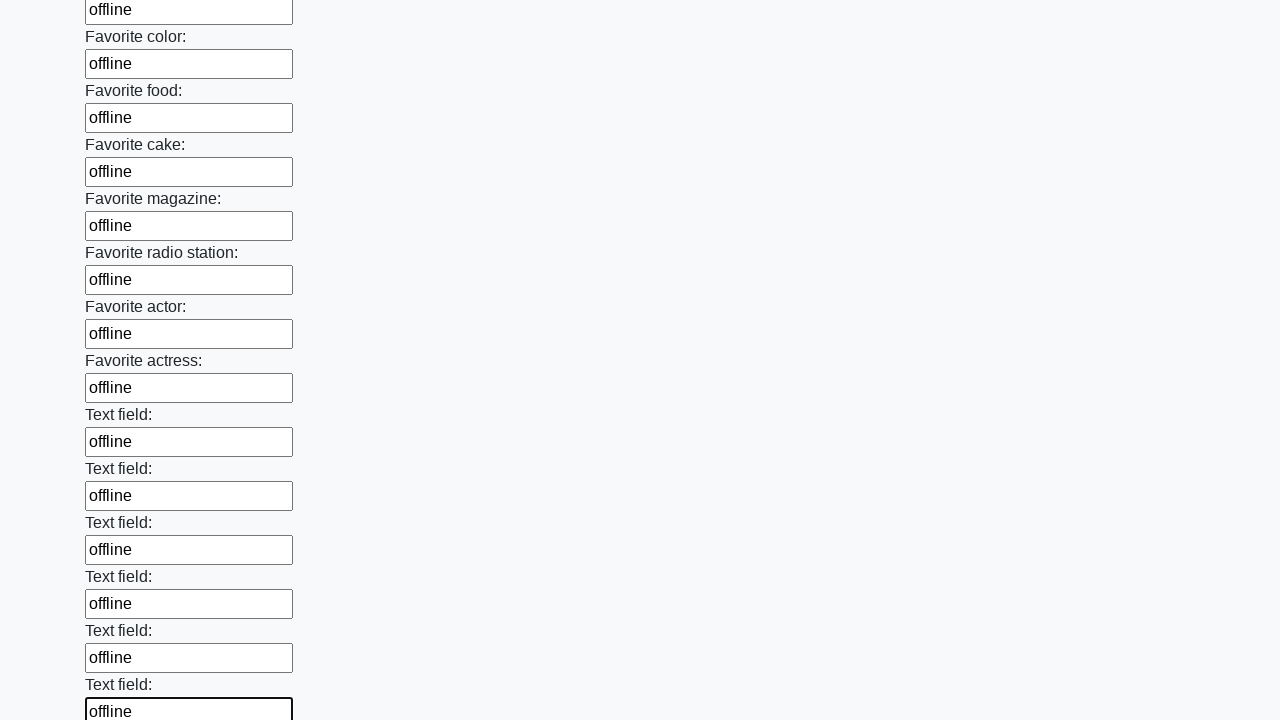

Filled an input field with 'offline' on input >> nth=32
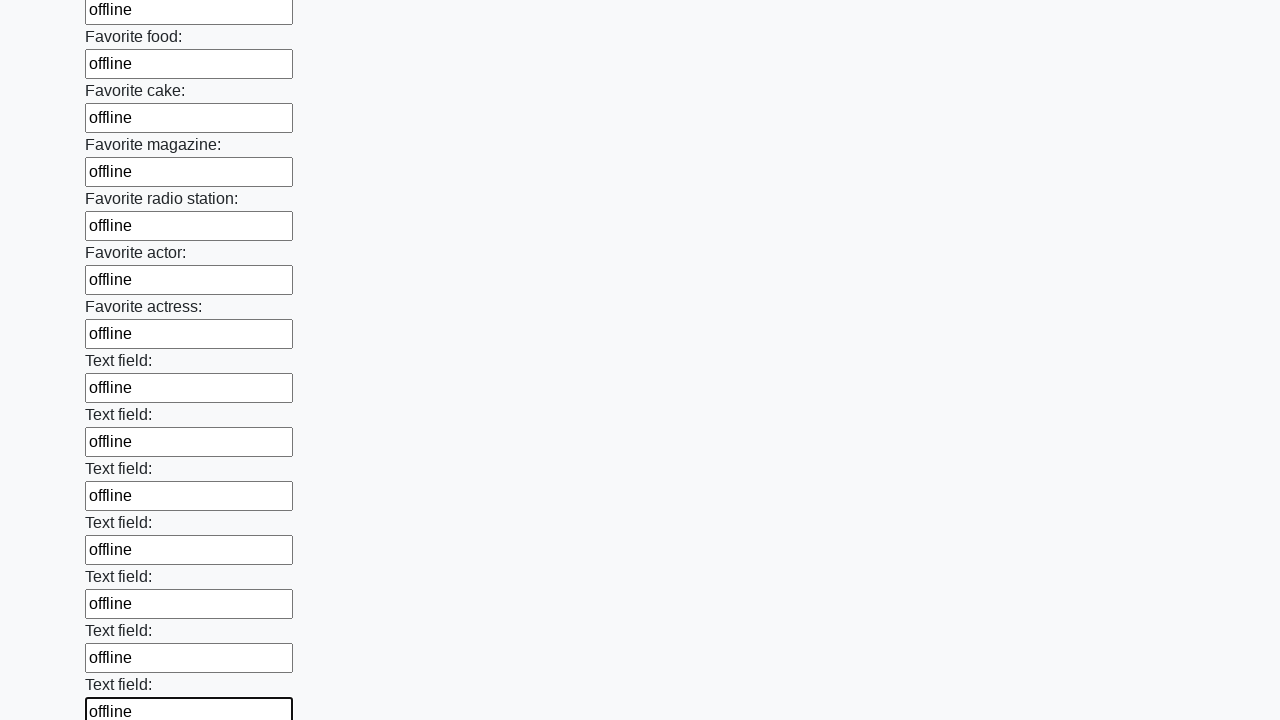

Filled an input field with 'offline' on input >> nth=33
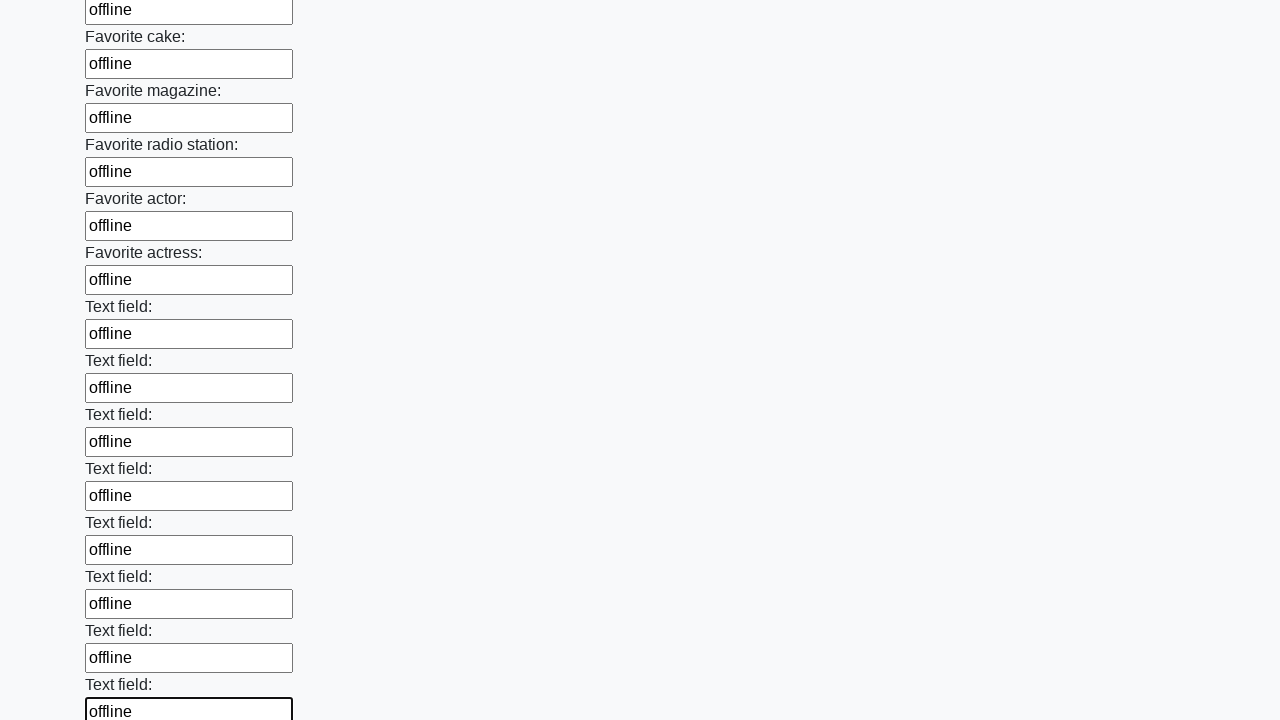

Filled an input field with 'offline' on input >> nth=34
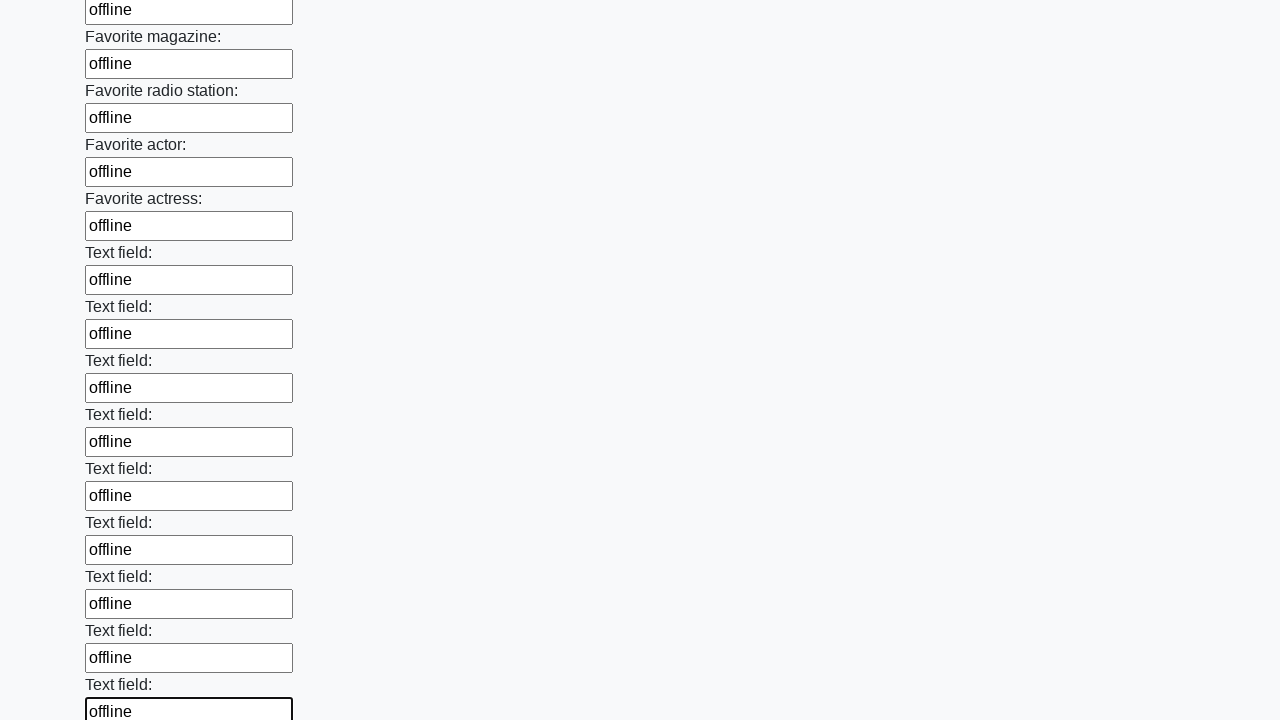

Filled an input field with 'offline' on input >> nth=35
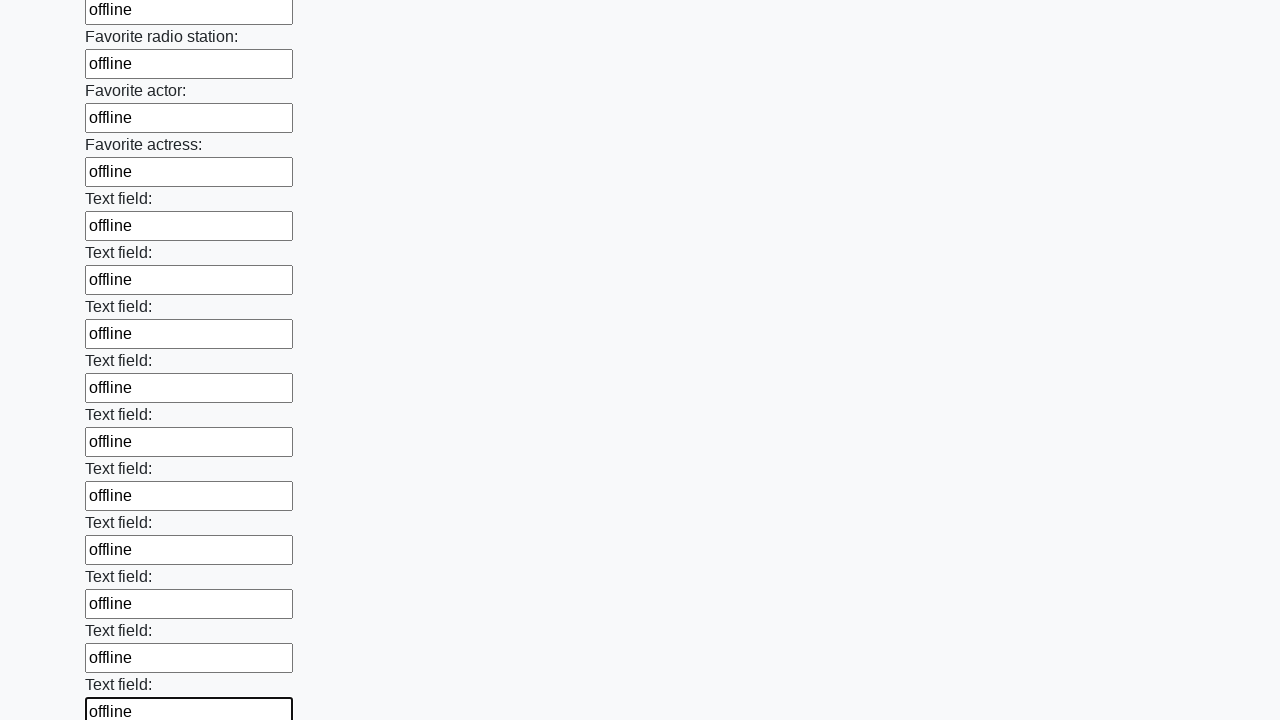

Filled an input field with 'offline' on input >> nth=36
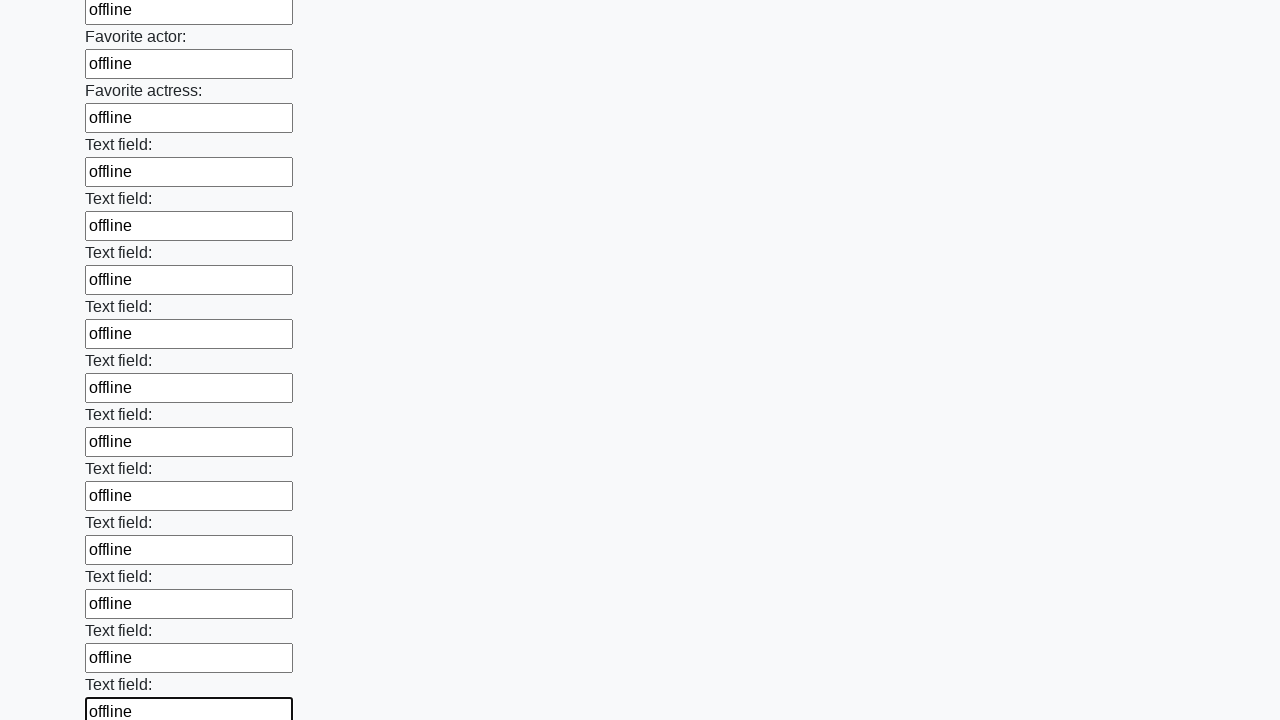

Filled an input field with 'offline' on input >> nth=37
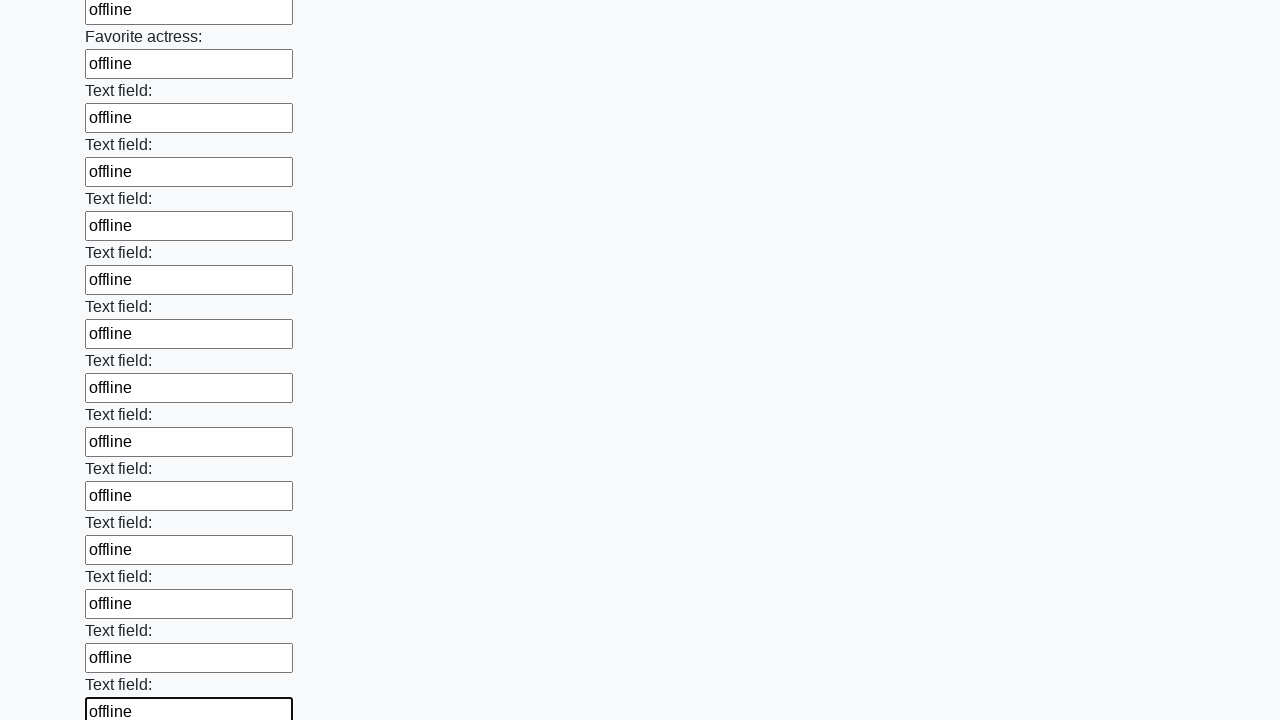

Filled an input field with 'offline' on input >> nth=38
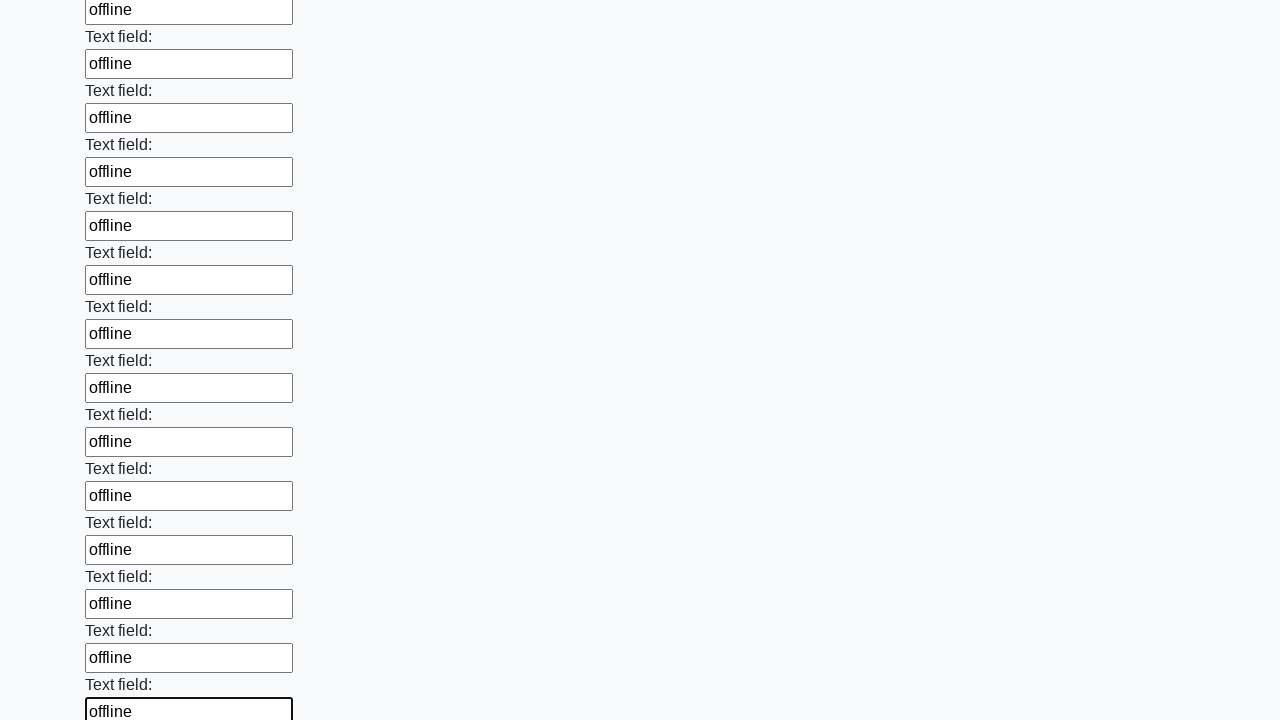

Filled an input field with 'offline' on input >> nth=39
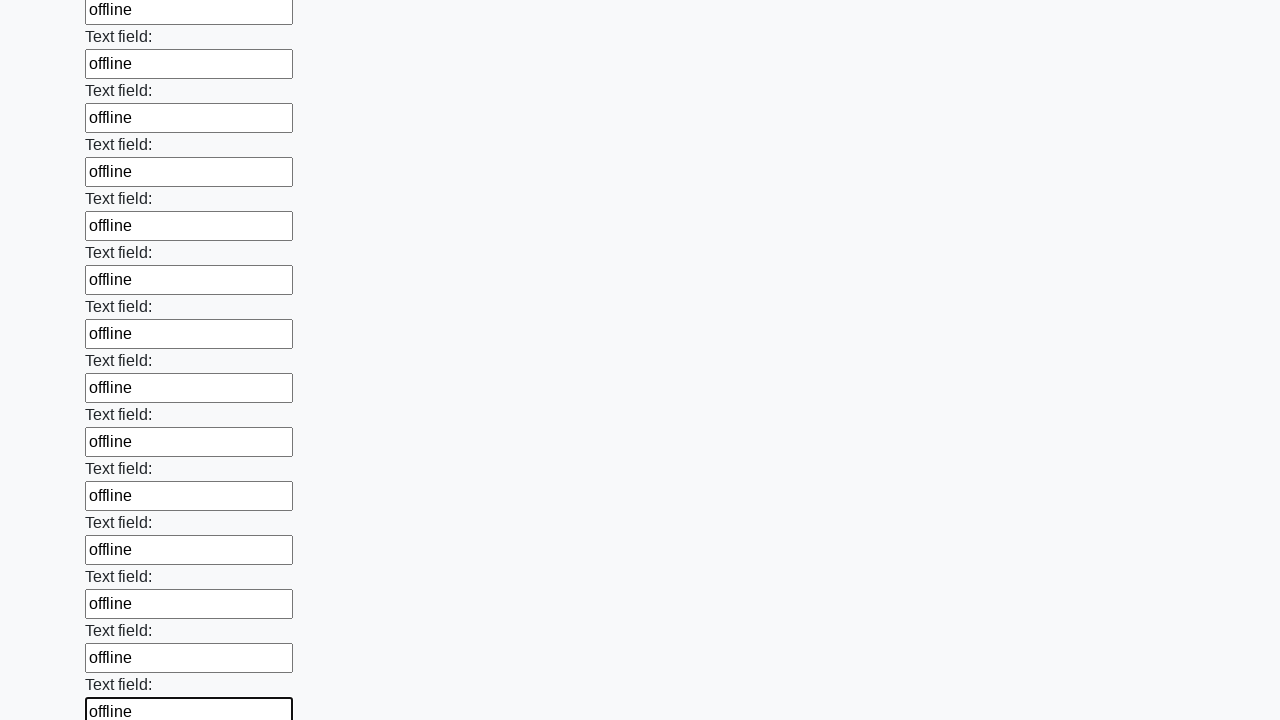

Filled an input field with 'offline' on input >> nth=40
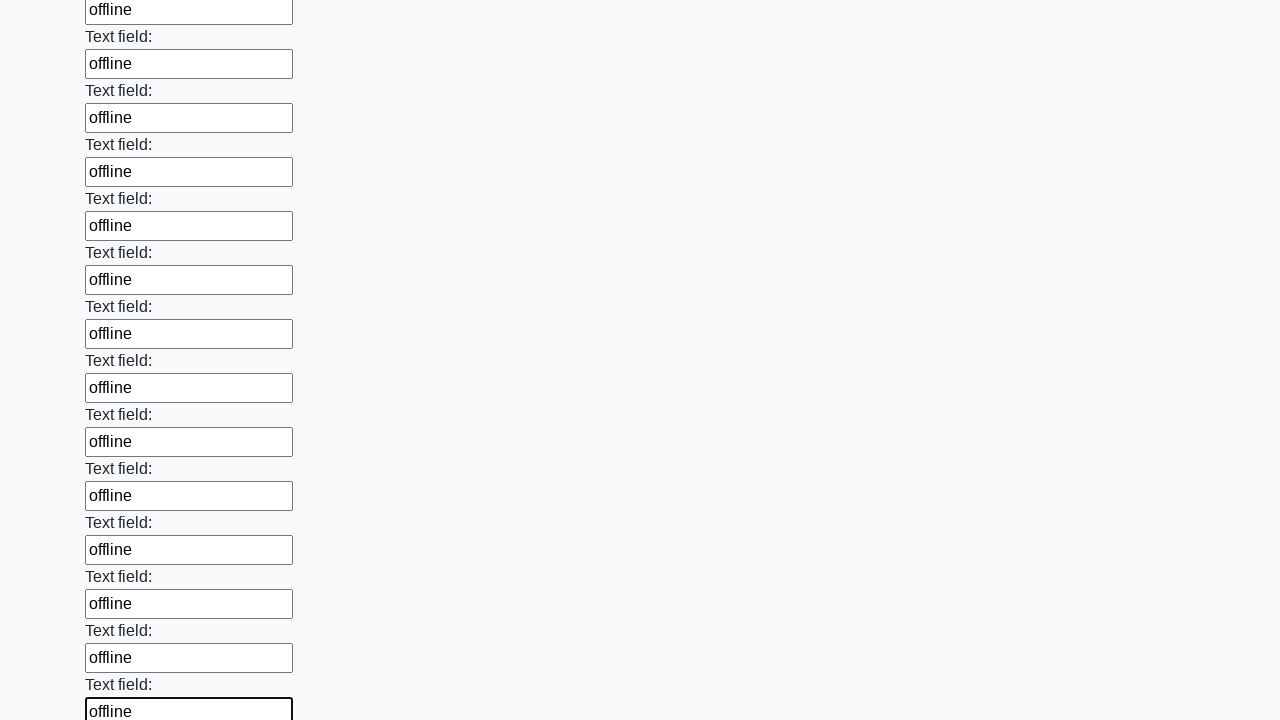

Filled an input field with 'offline' on input >> nth=41
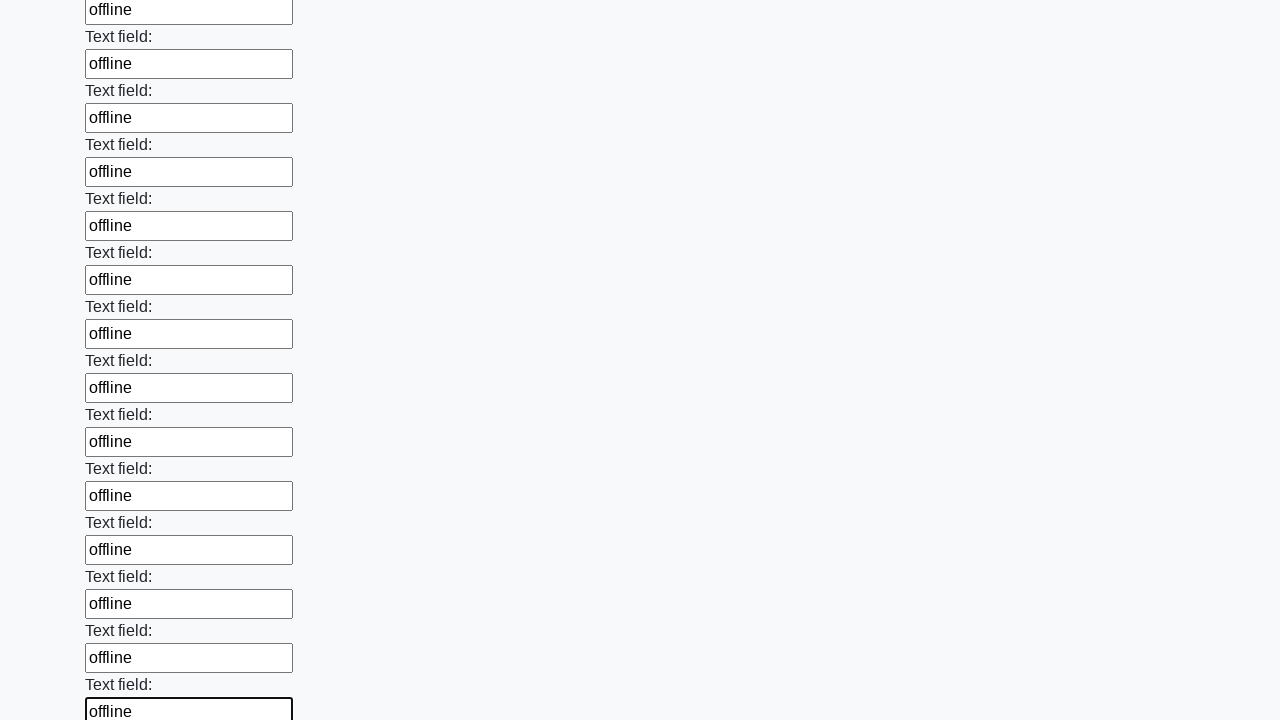

Filled an input field with 'offline' on input >> nth=42
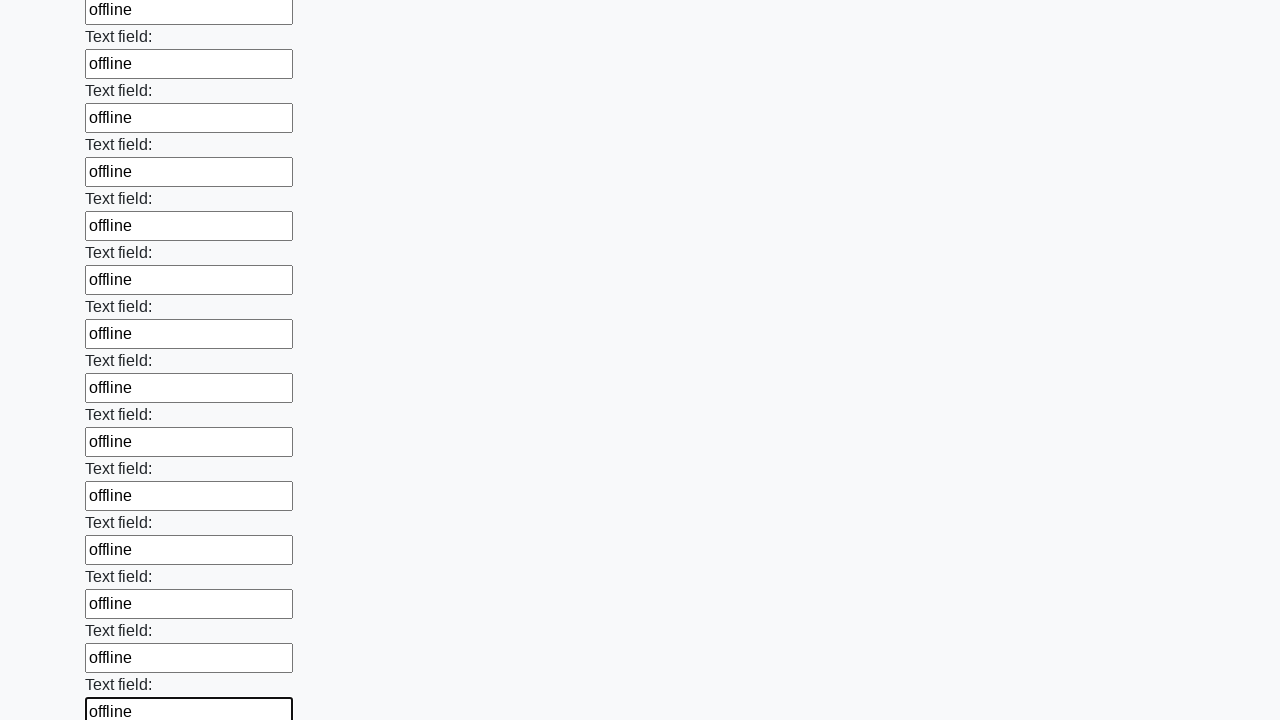

Filled an input field with 'offline' on input >> nth=43
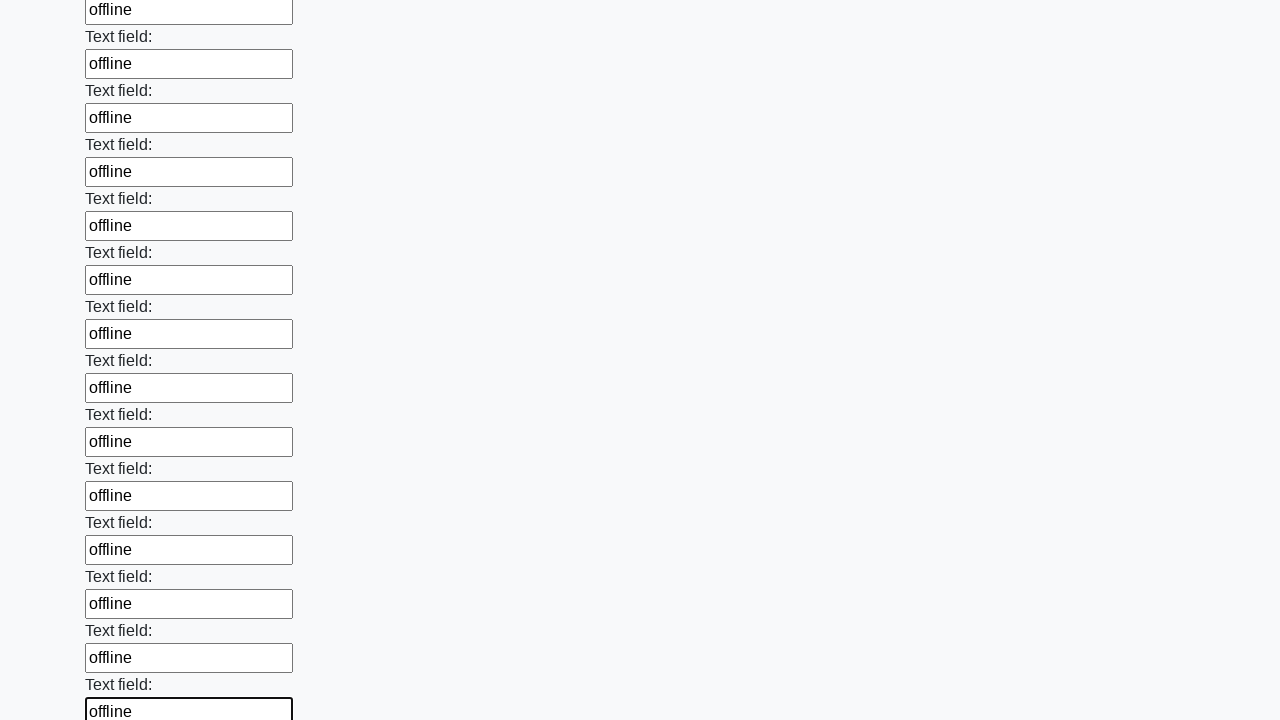

Filled an input field with 'offline' on input >> nth=44
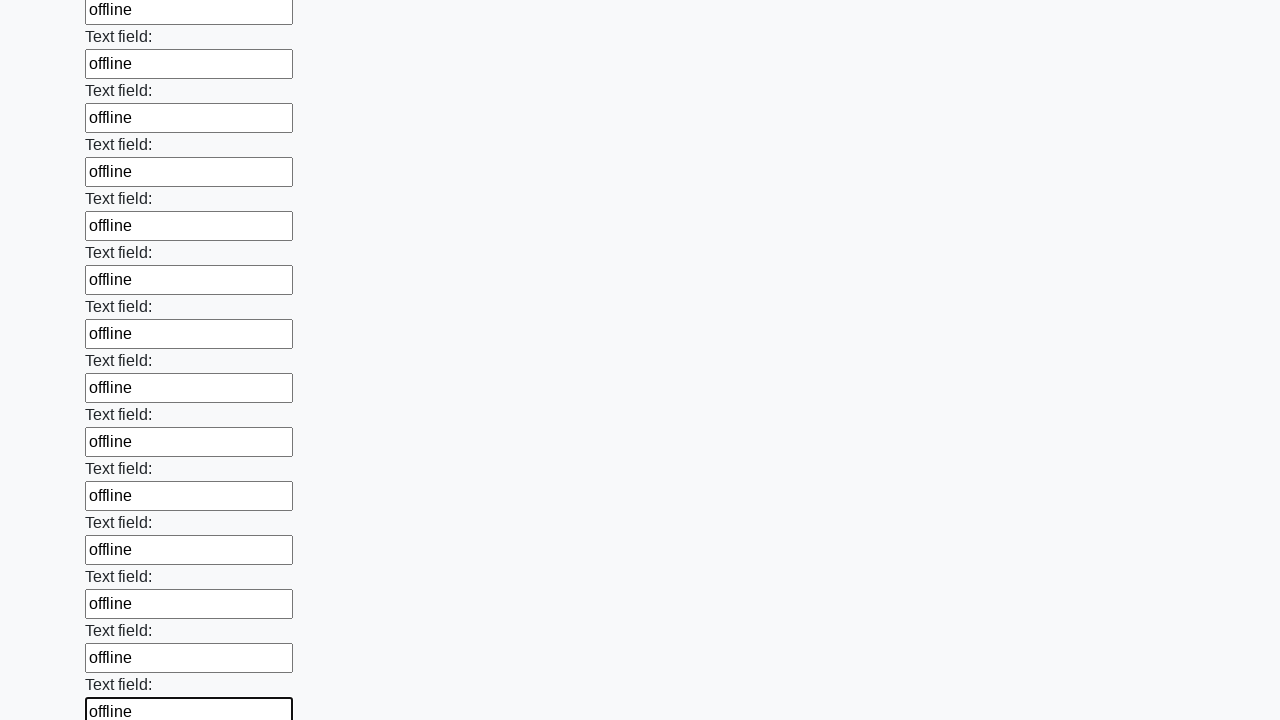

Filled an input field with 'offline' on input >> nth=45
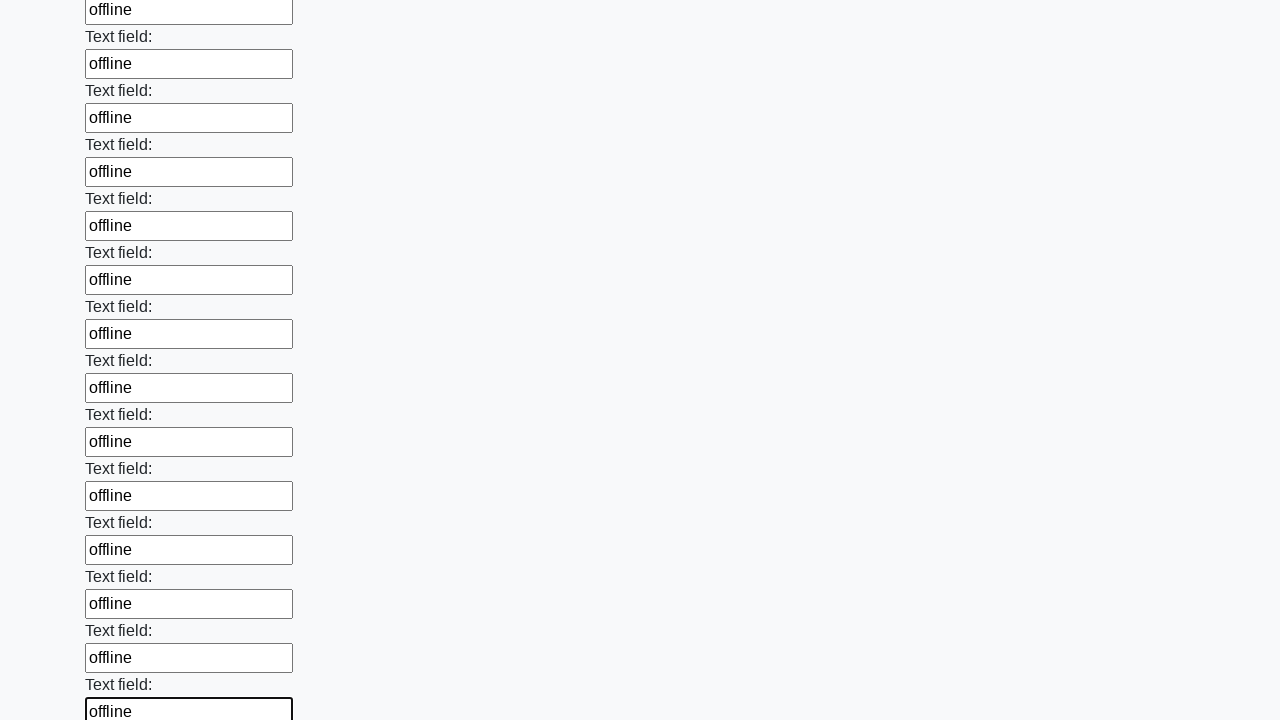

Filled an input field with 'offline' on input >> nth=46
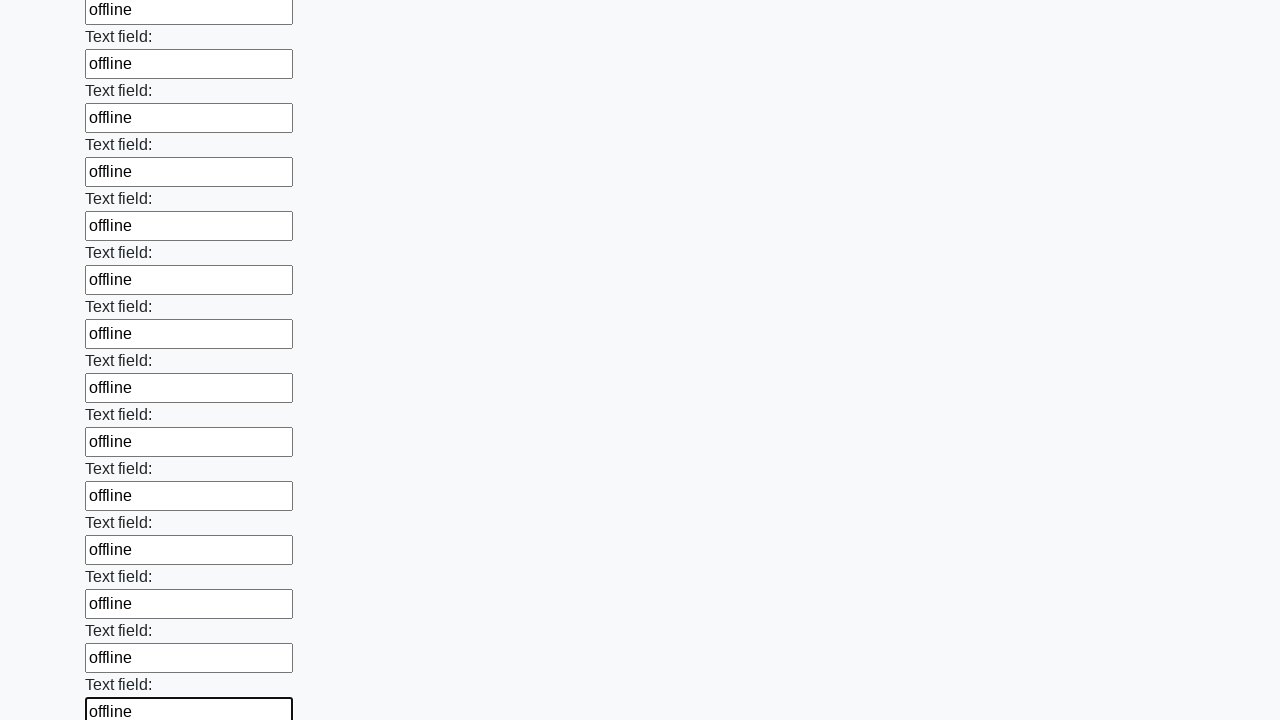

Filled an input field with 'offline' on input >> nth=47
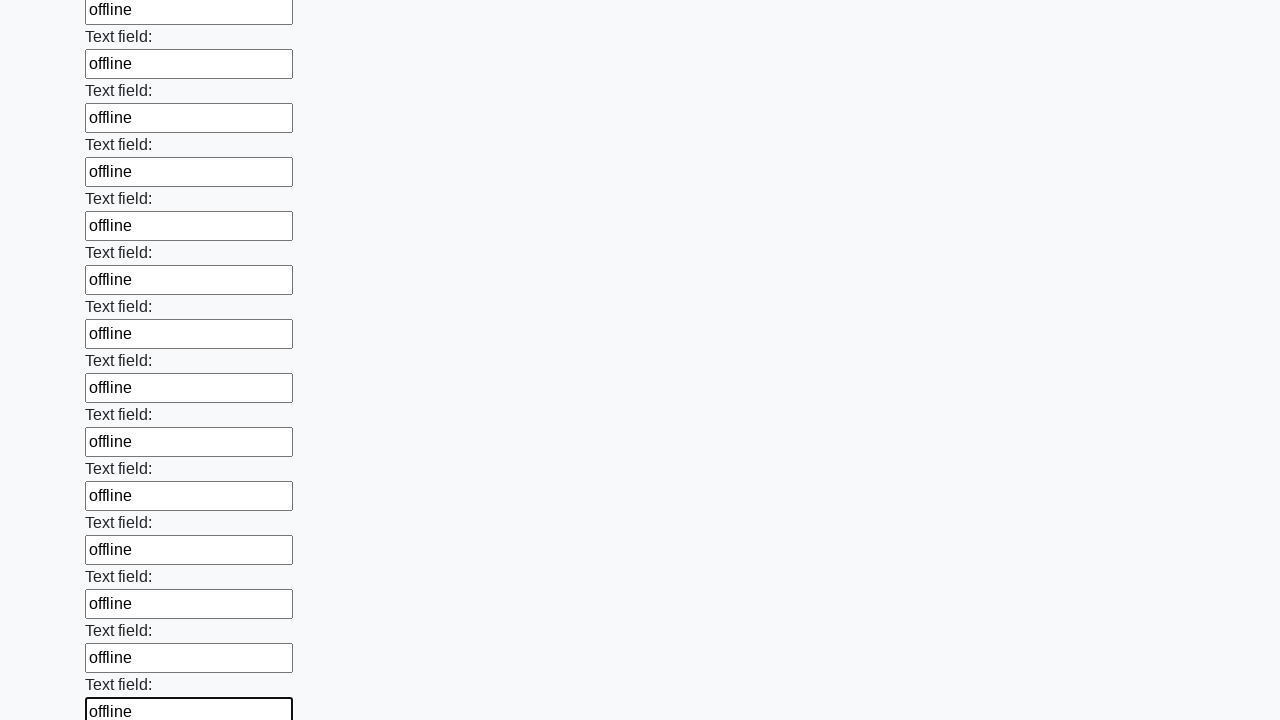

Filled an input field with 'offline' on input >> nth=48
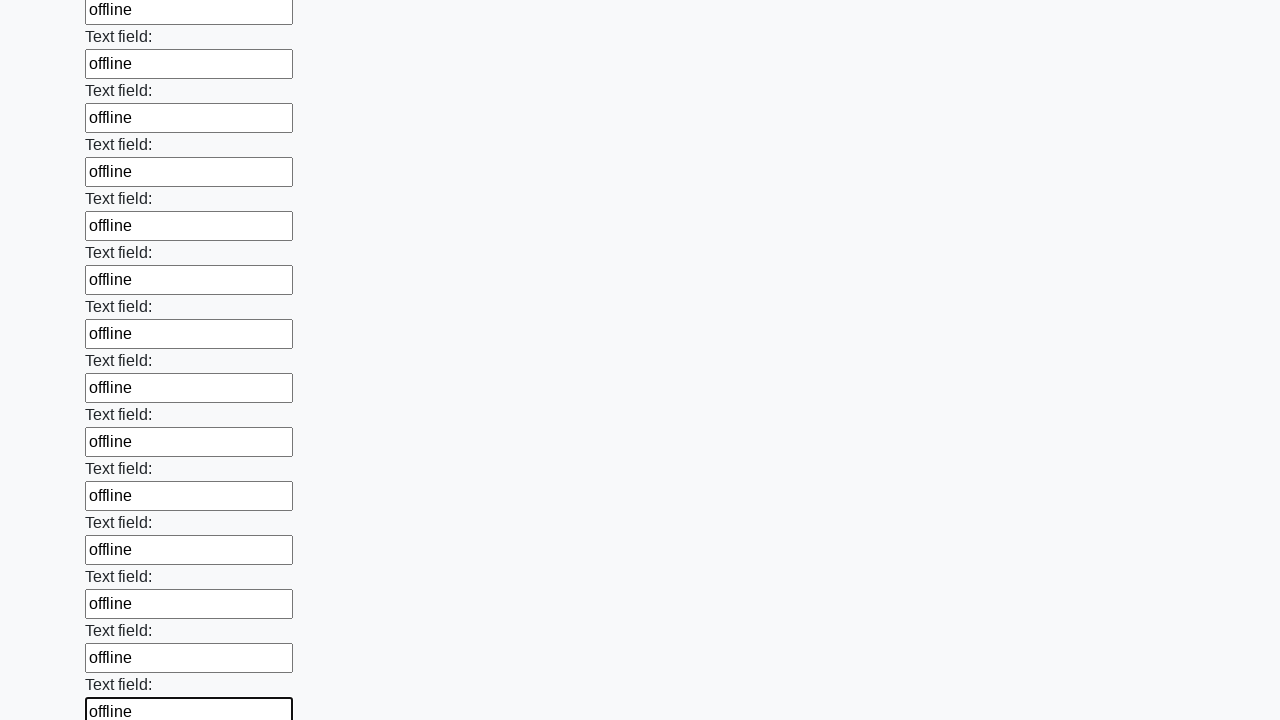

Filled an input field with 'offline' on input >> nth=49
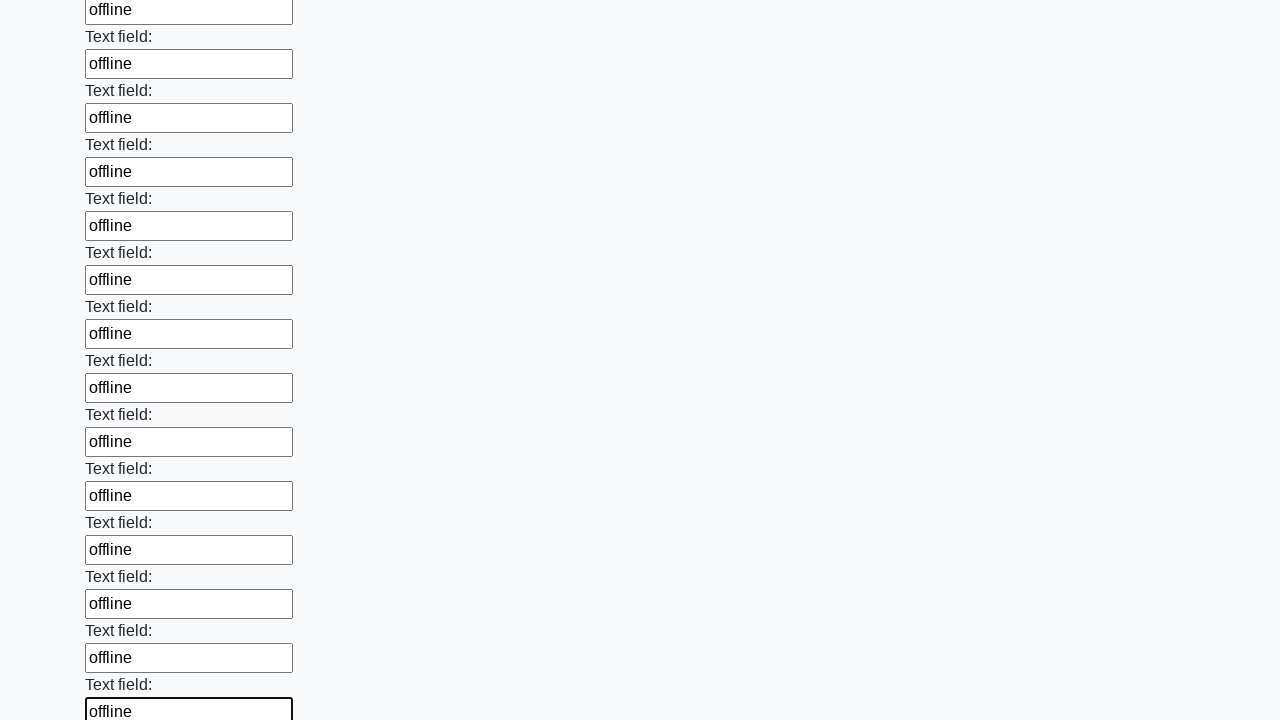

Filled an input field with 'offline' on input >> nth=50
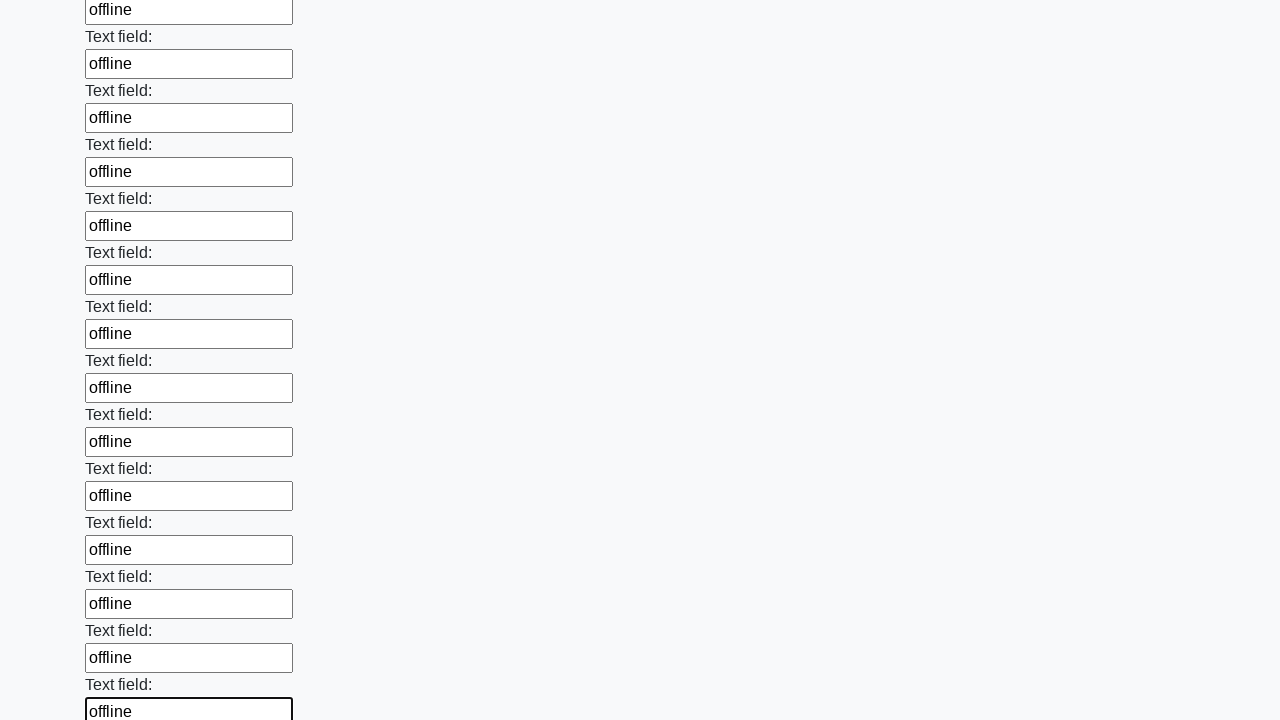

Filled an input field with 'offline' on input >> nth=51
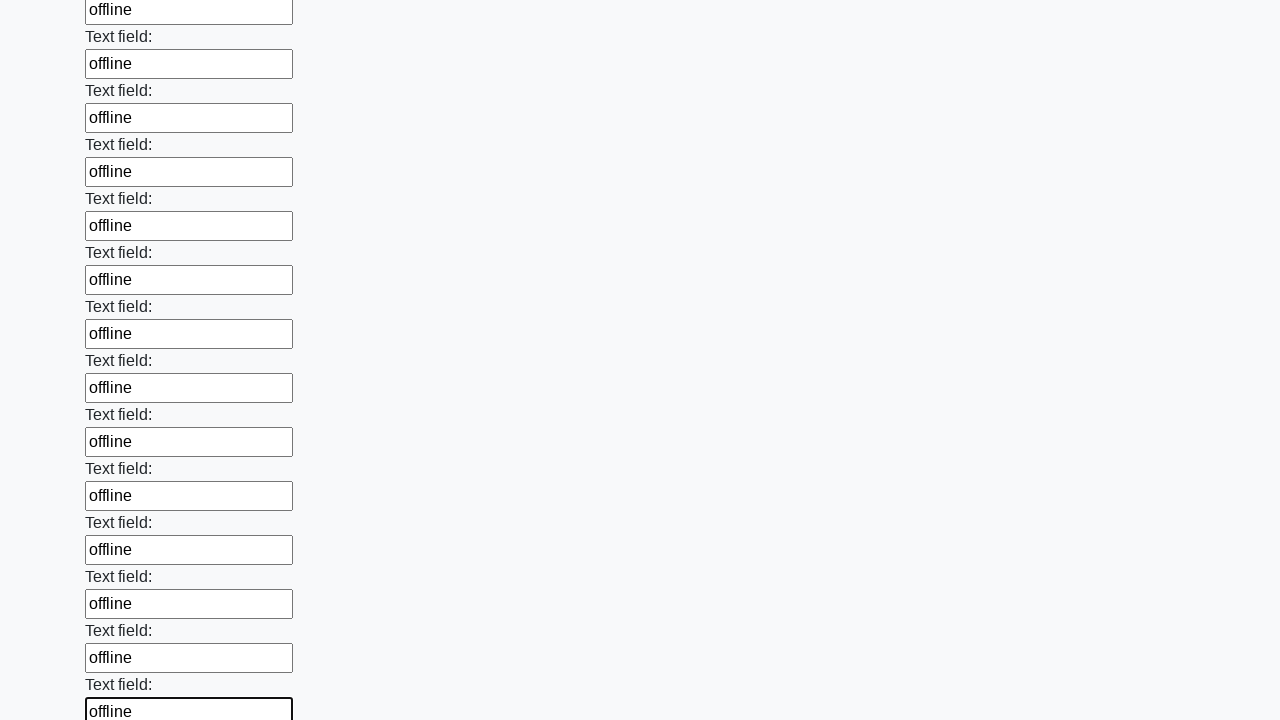

Filled an input field with 'offline' on input >> nth=52
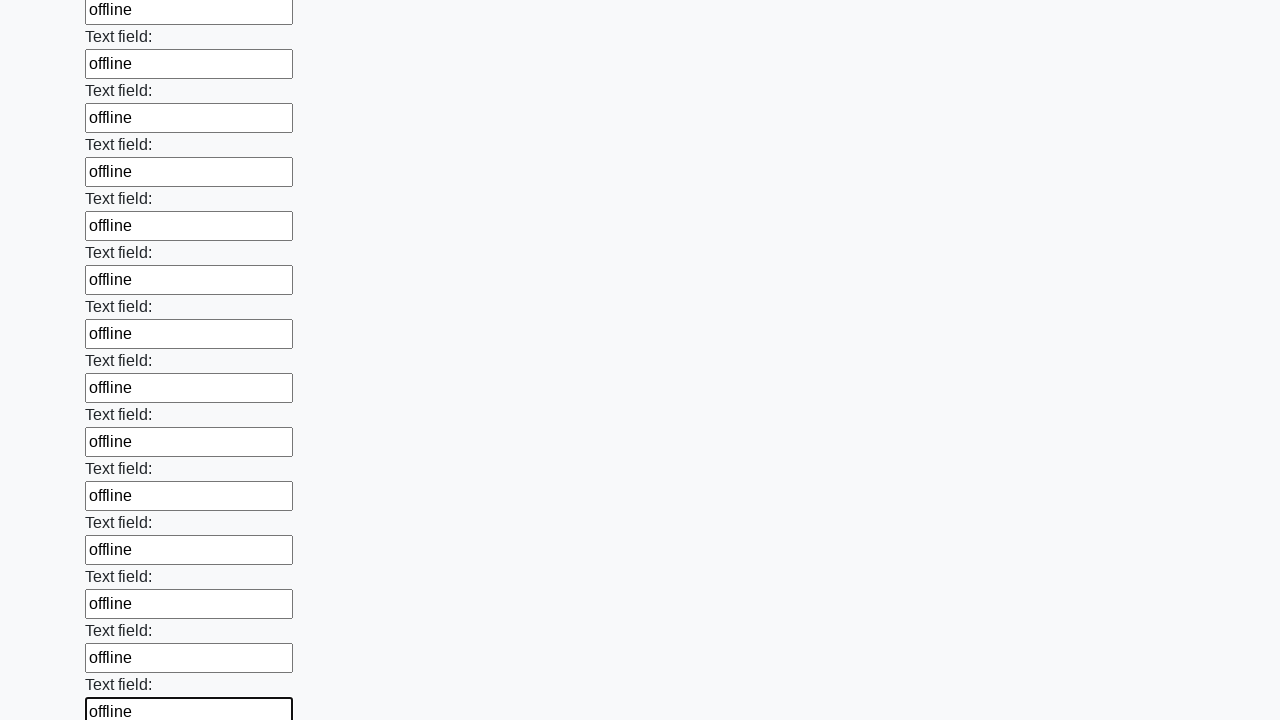

Filled an input field with 'offline' on input >> nth=53
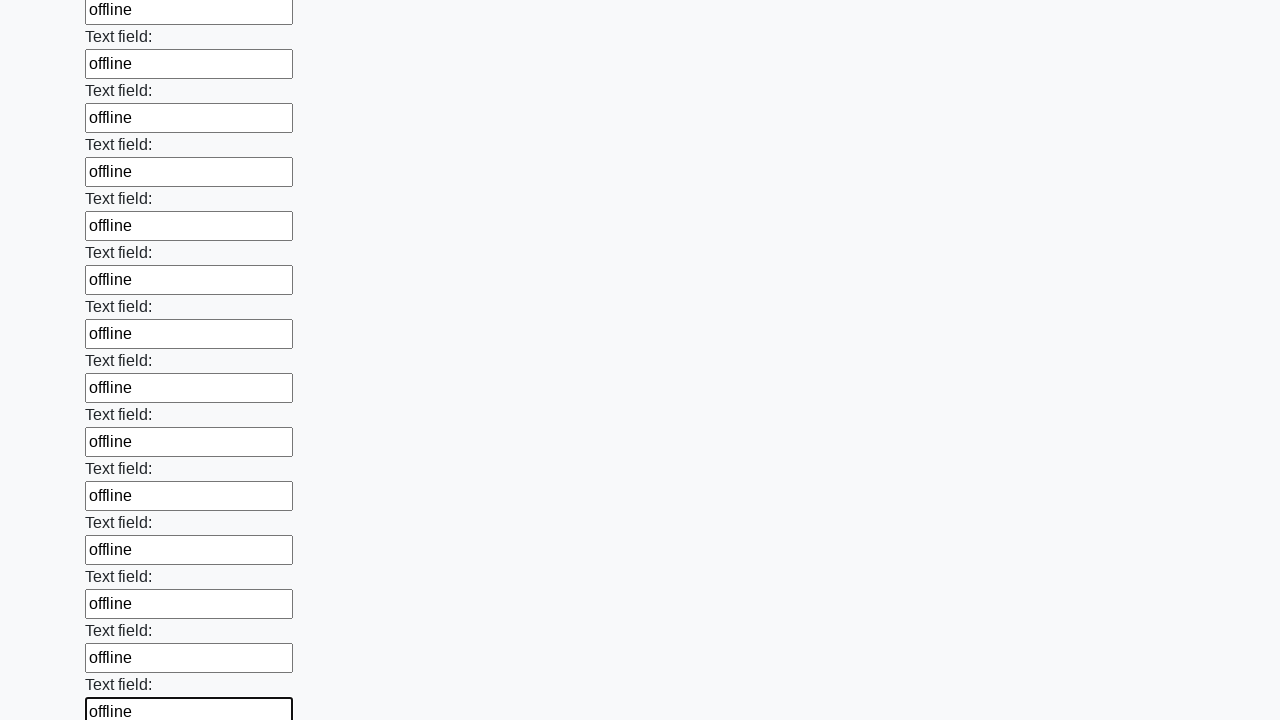

Filled an input field with 'offline' on input >> nth=54
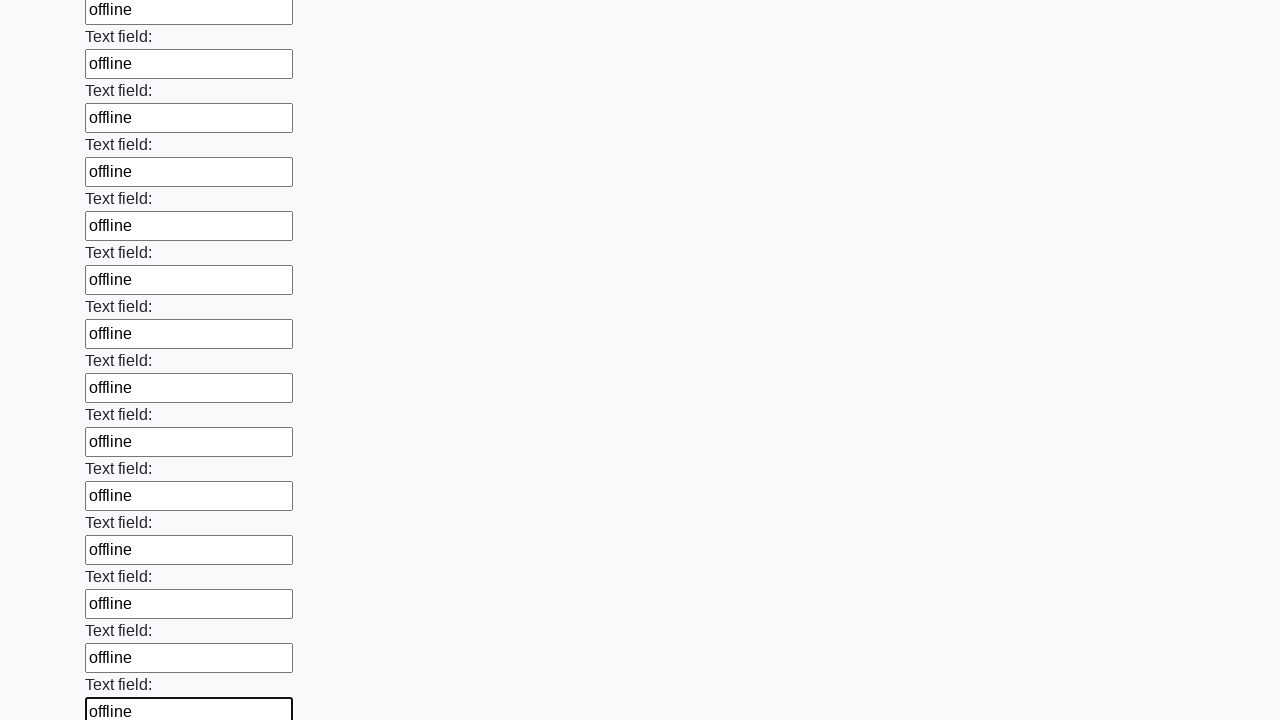

Filled an input field with 'offline' on input >> nth=55
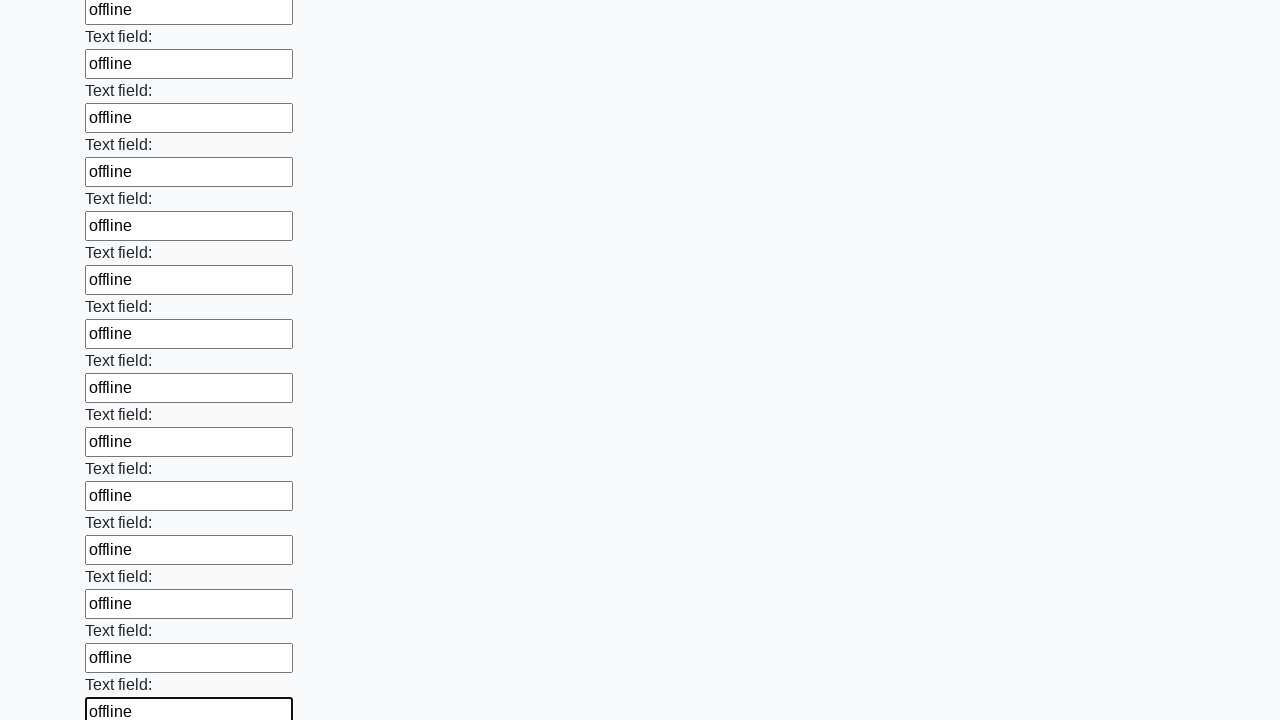

Filled an input field with 'offline' on input >> nth=56
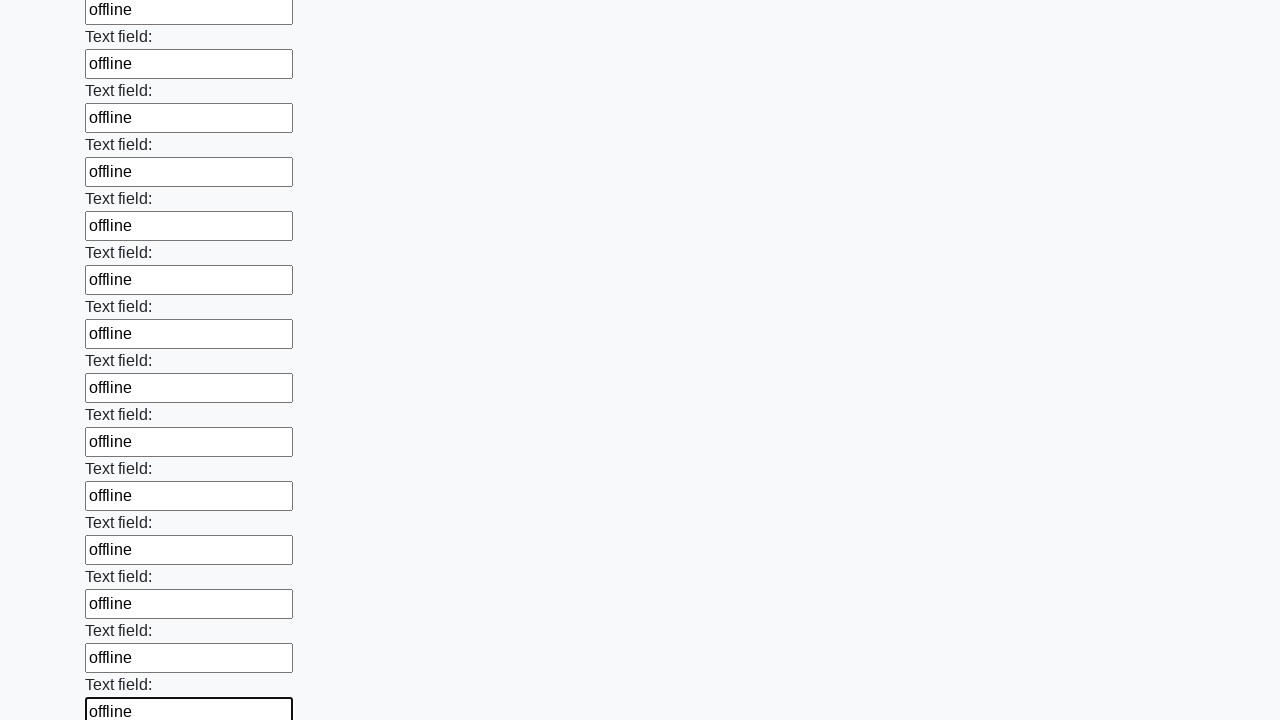

Filled an input field with 'offline' on input >> nth=57
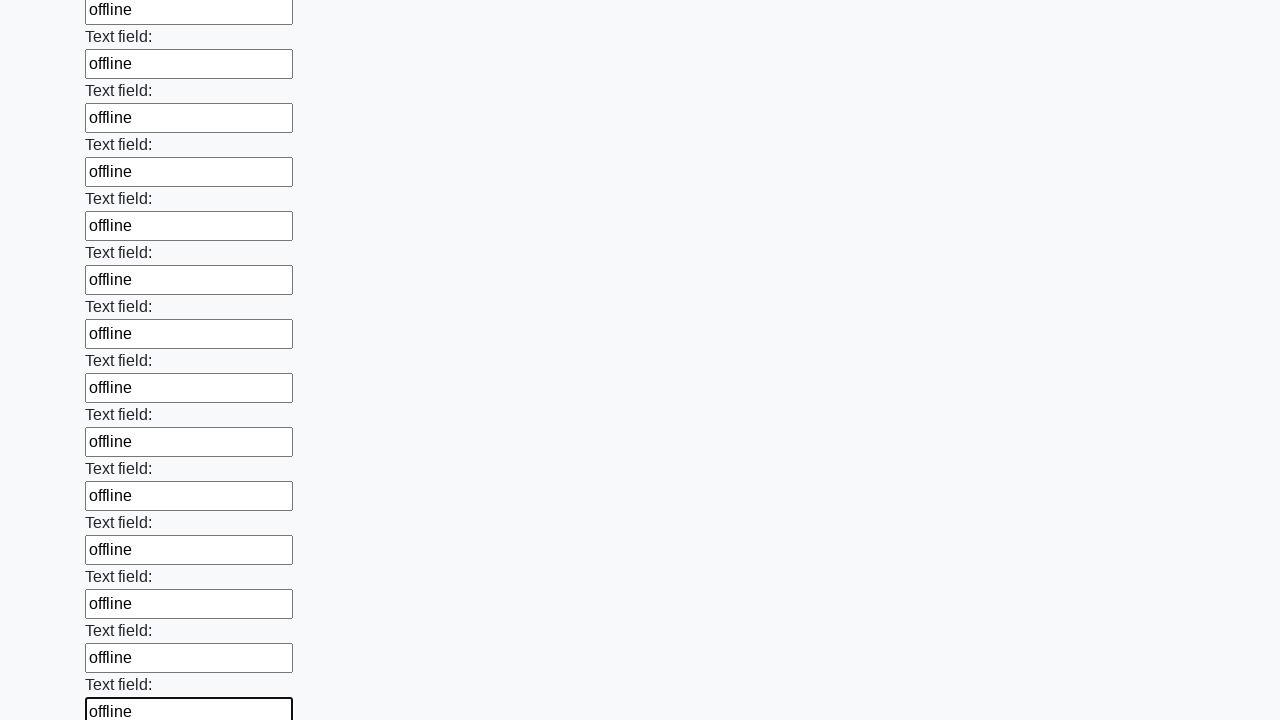

Filled an input field with 'offline' on input >> nth=58
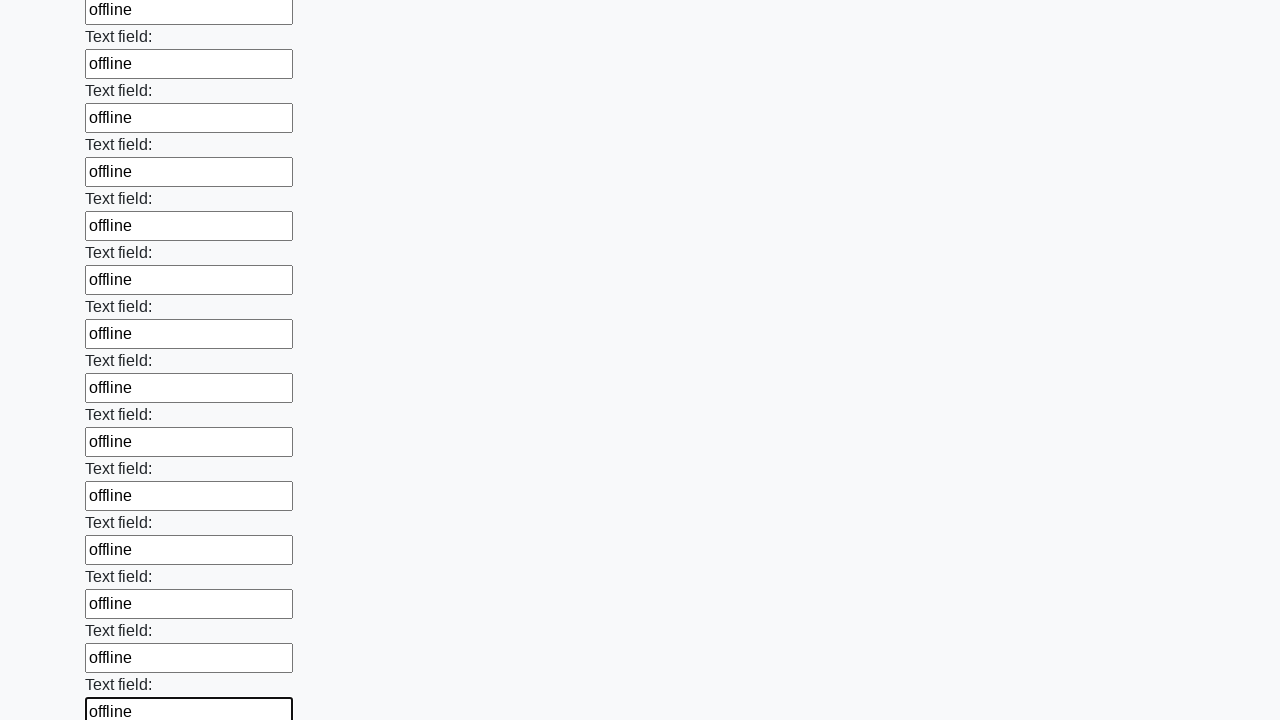

Filled an input field with 'offline' on input >> nth=59
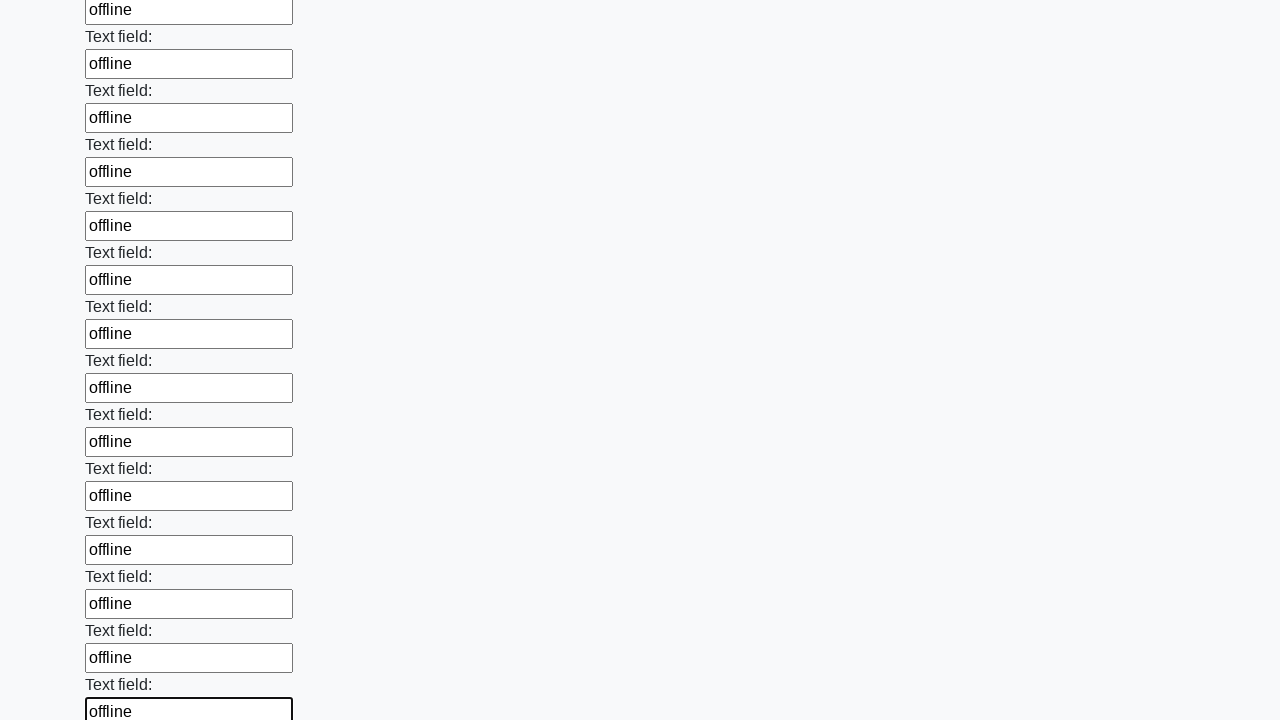

Filled an input field with 'offline' on input >> nth=60
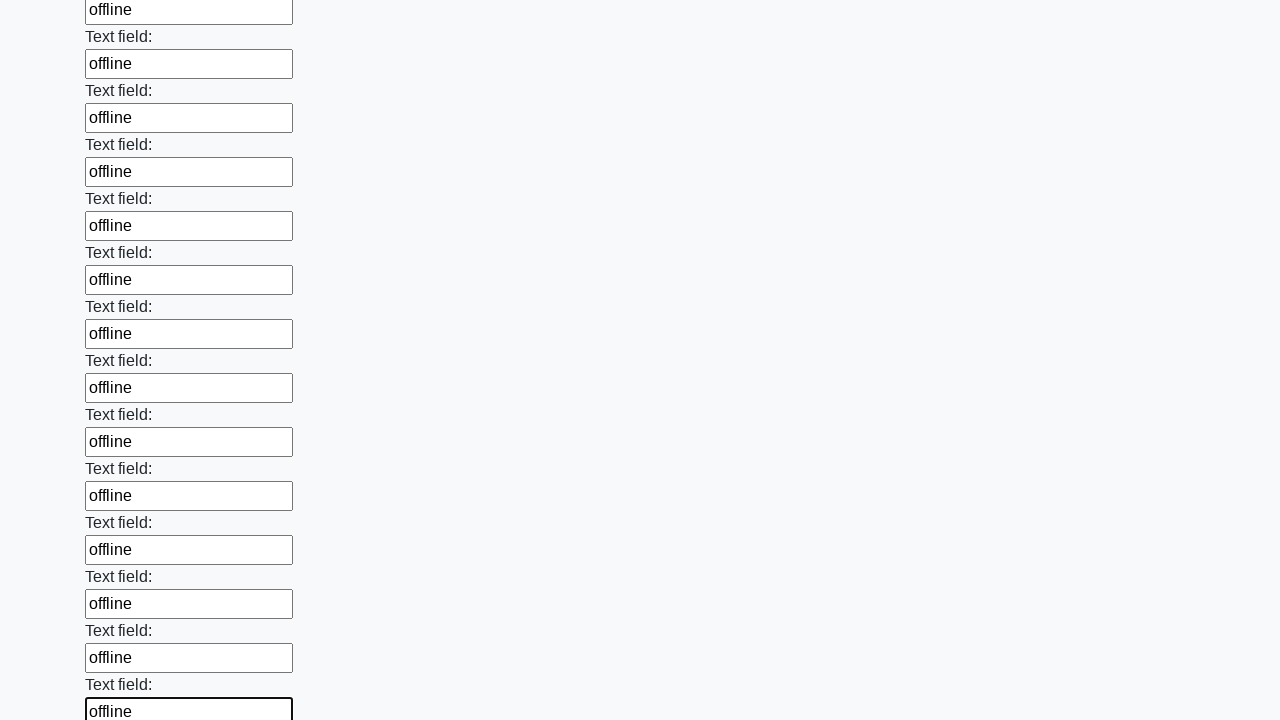

Filled an input field with 'offline' on input >> nth=61
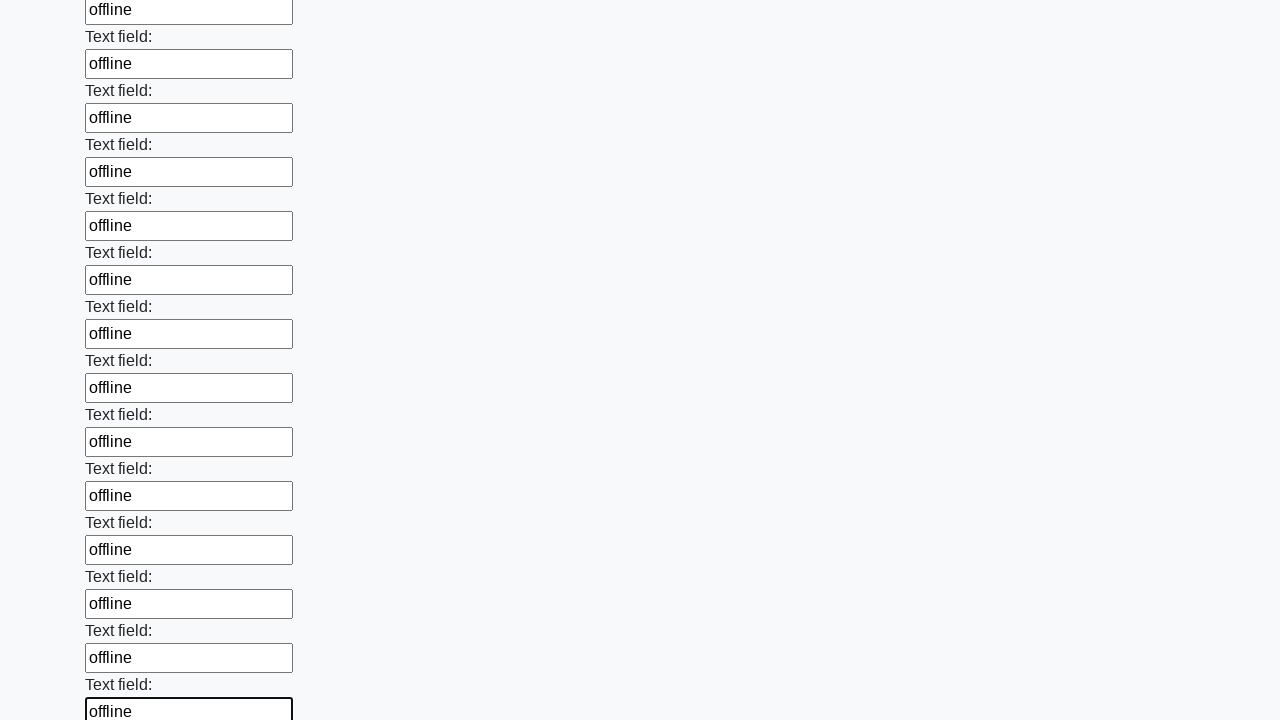

Filled an input field with 'offline' on input >> nth=62
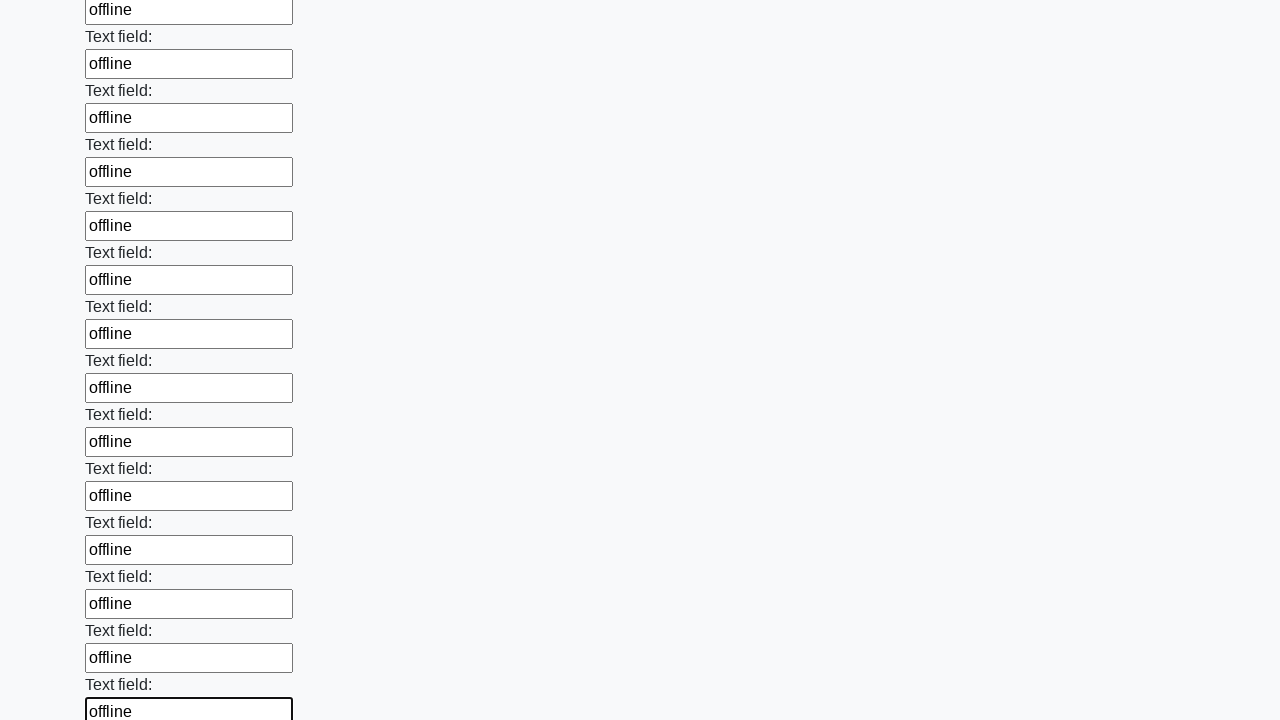

Filled an input field with 'offline' on input >> nth=63
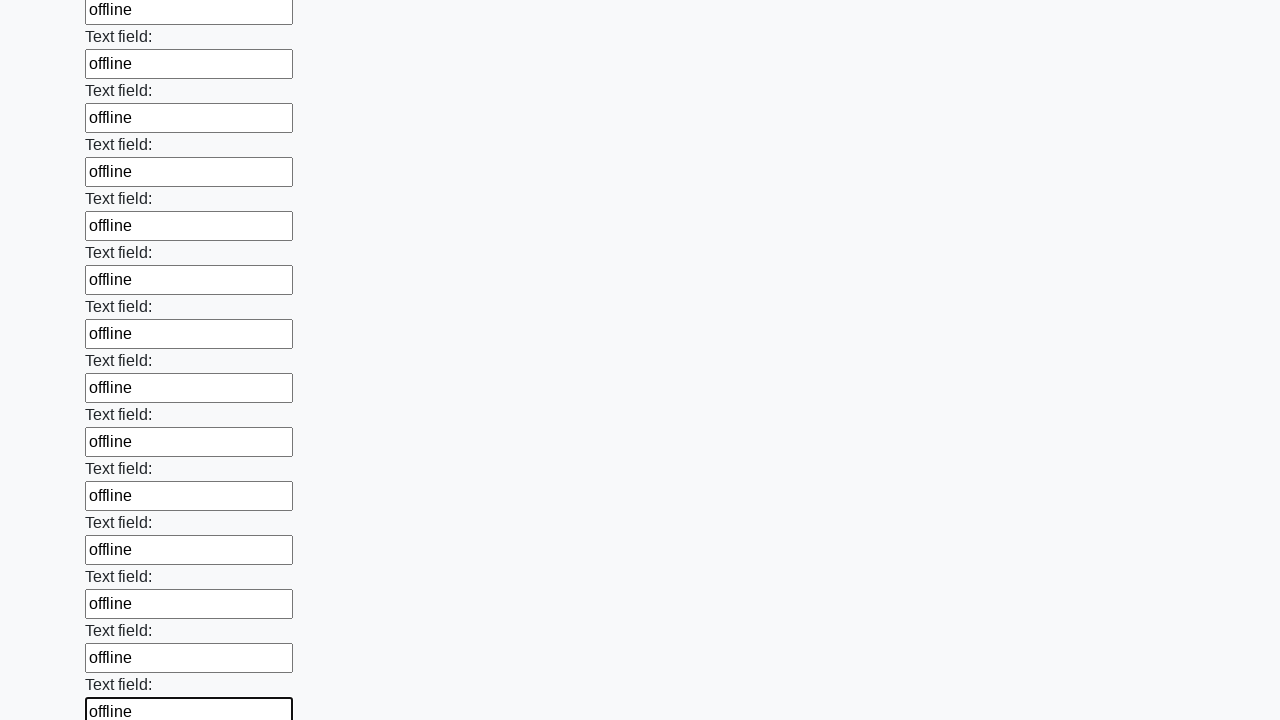

Filled an input field with 'offline' on input >> nth=64
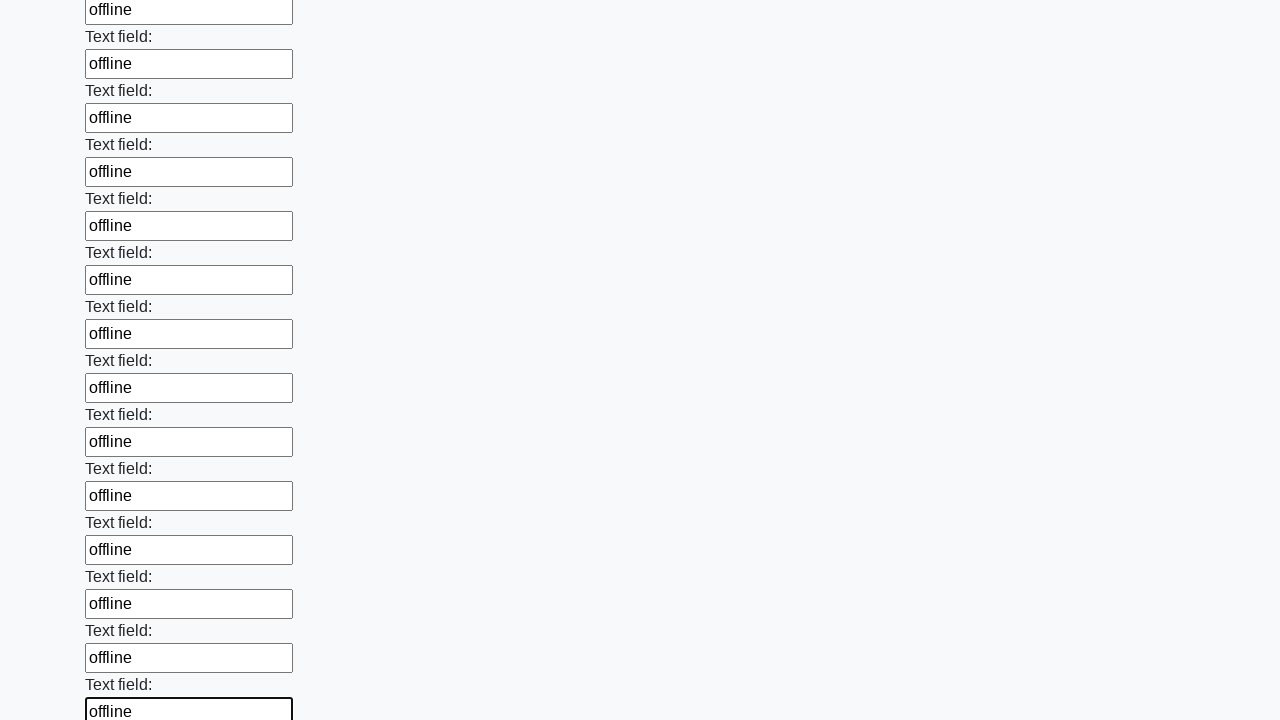

Filled an input field with 'offline' on input >> nth=65
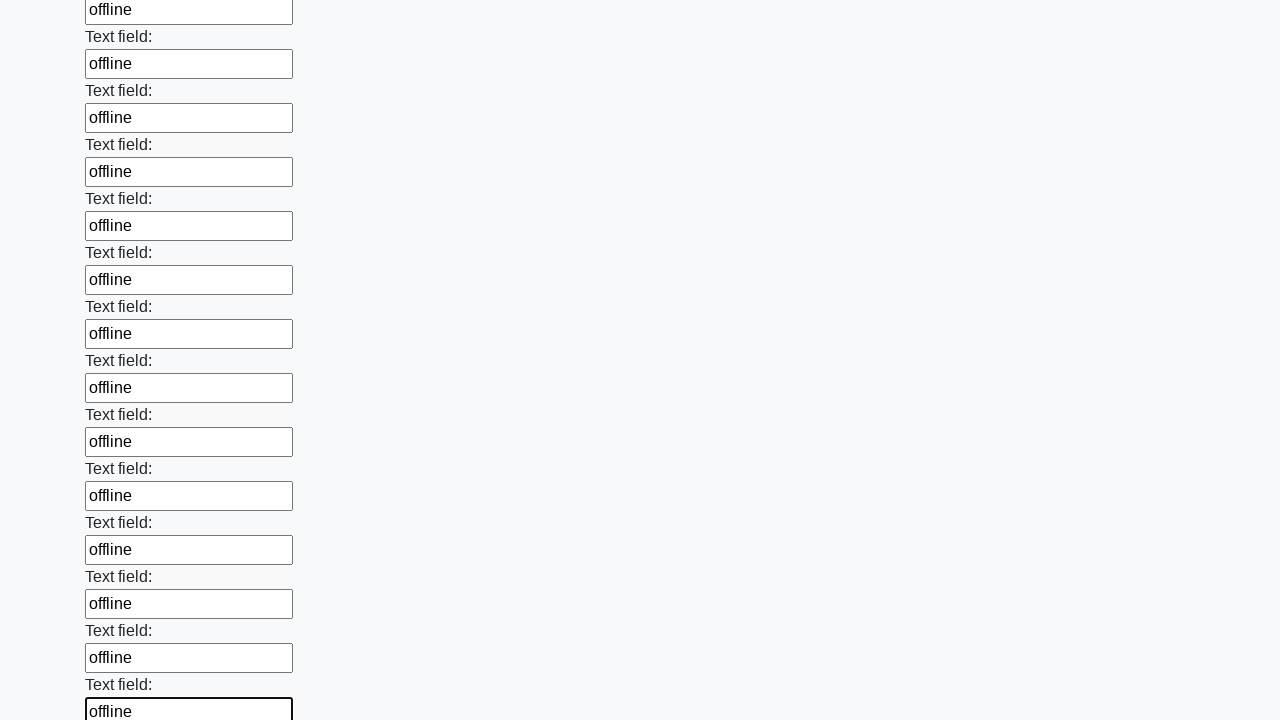

Filled an input field with 'offline' on input >> nth=66
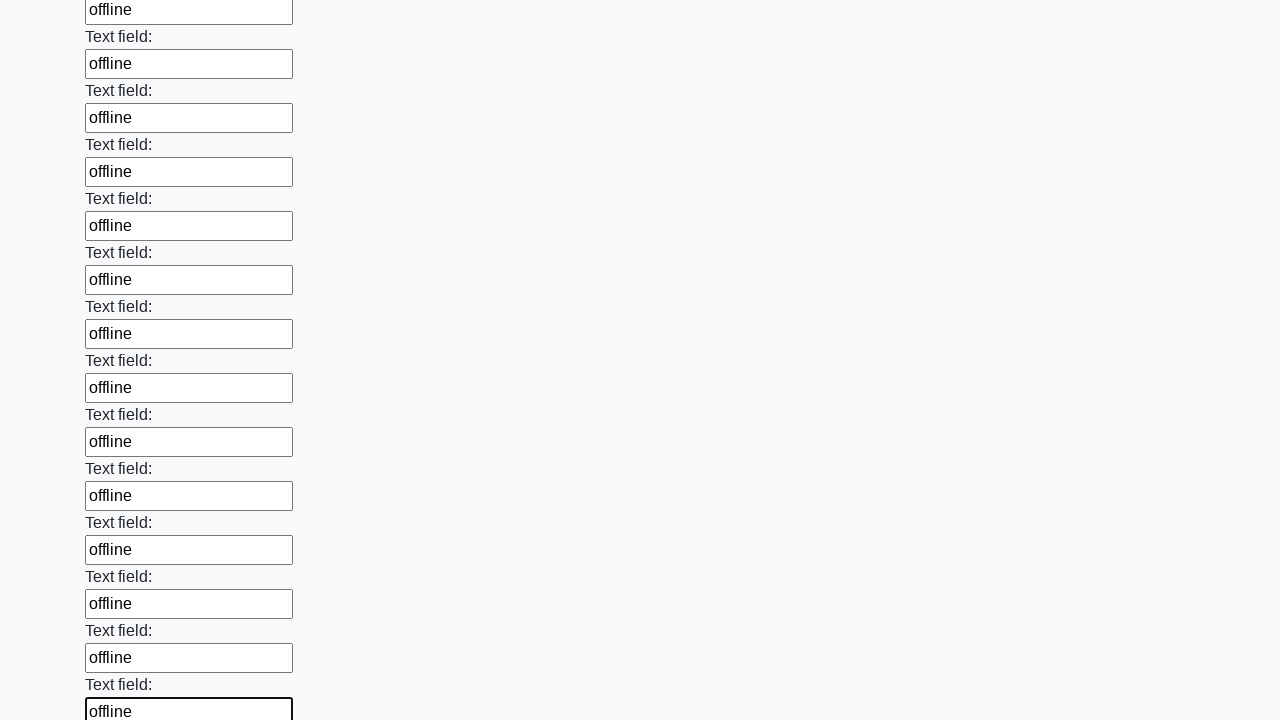

Filled an input field with 'offline' on input >> nth=67
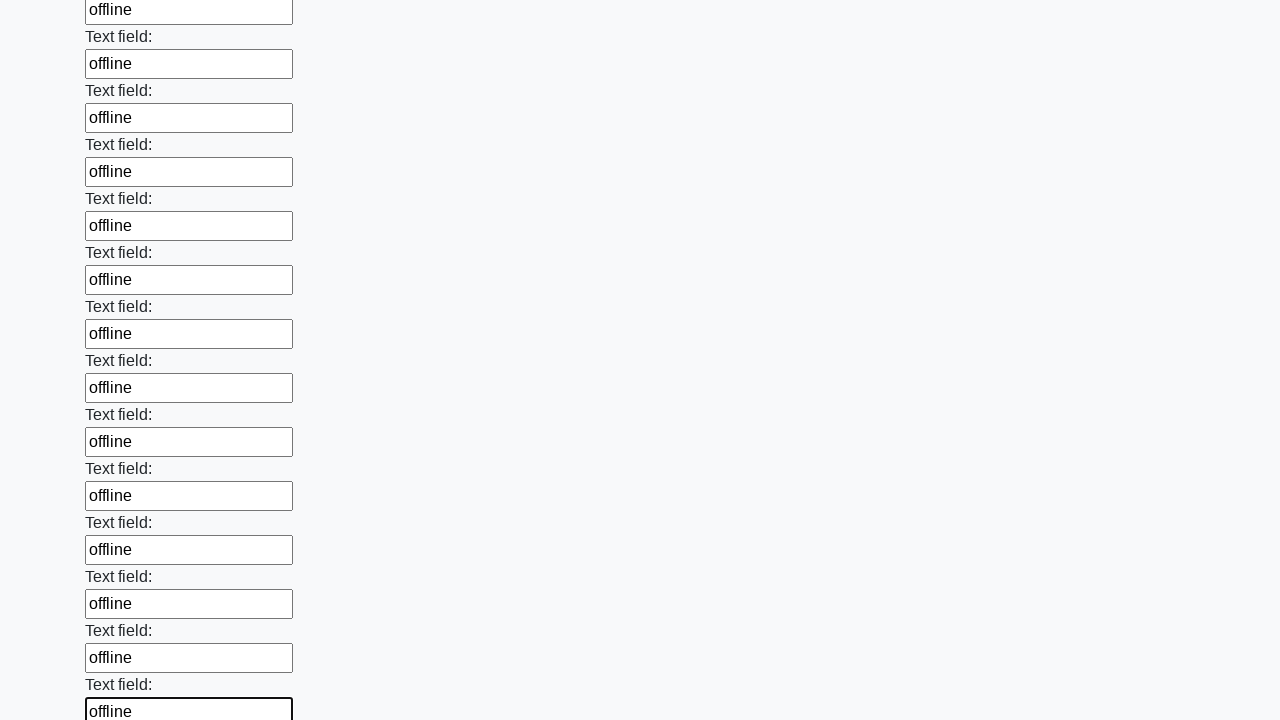

Filled an input field with 'offline' on input >> nth=68
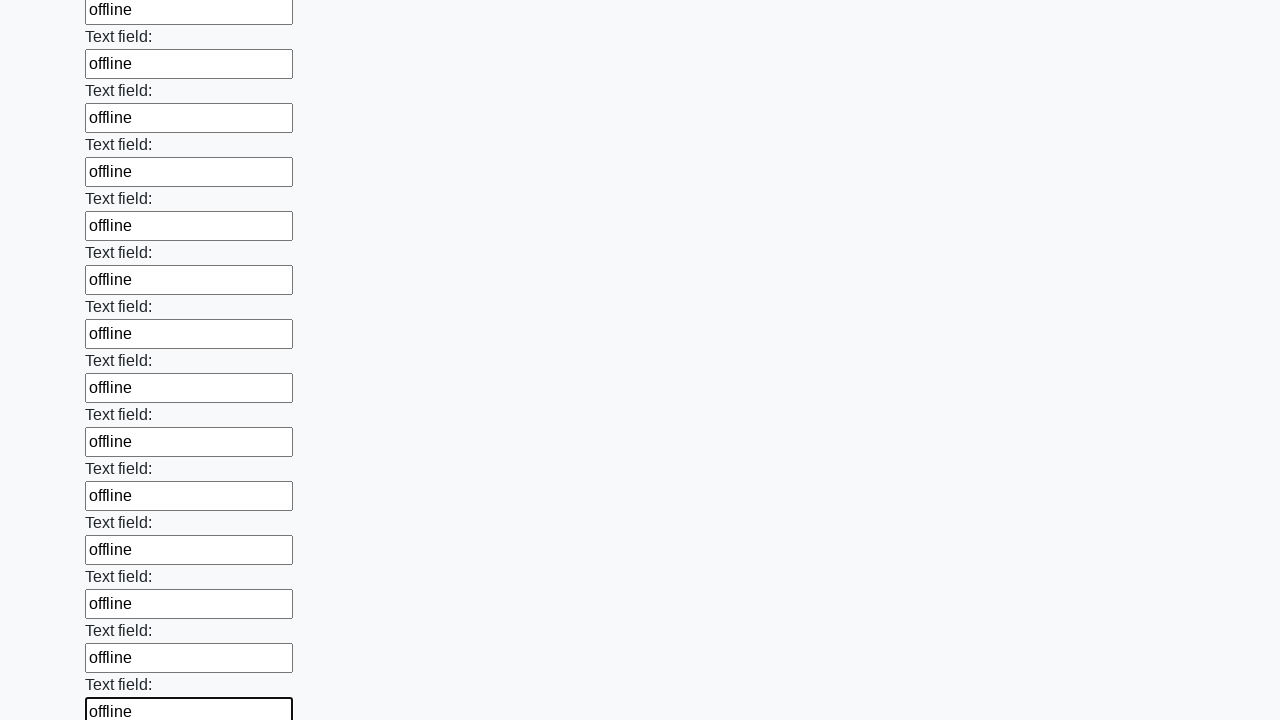

Filled an input field with 'offline' on input >> nth=69
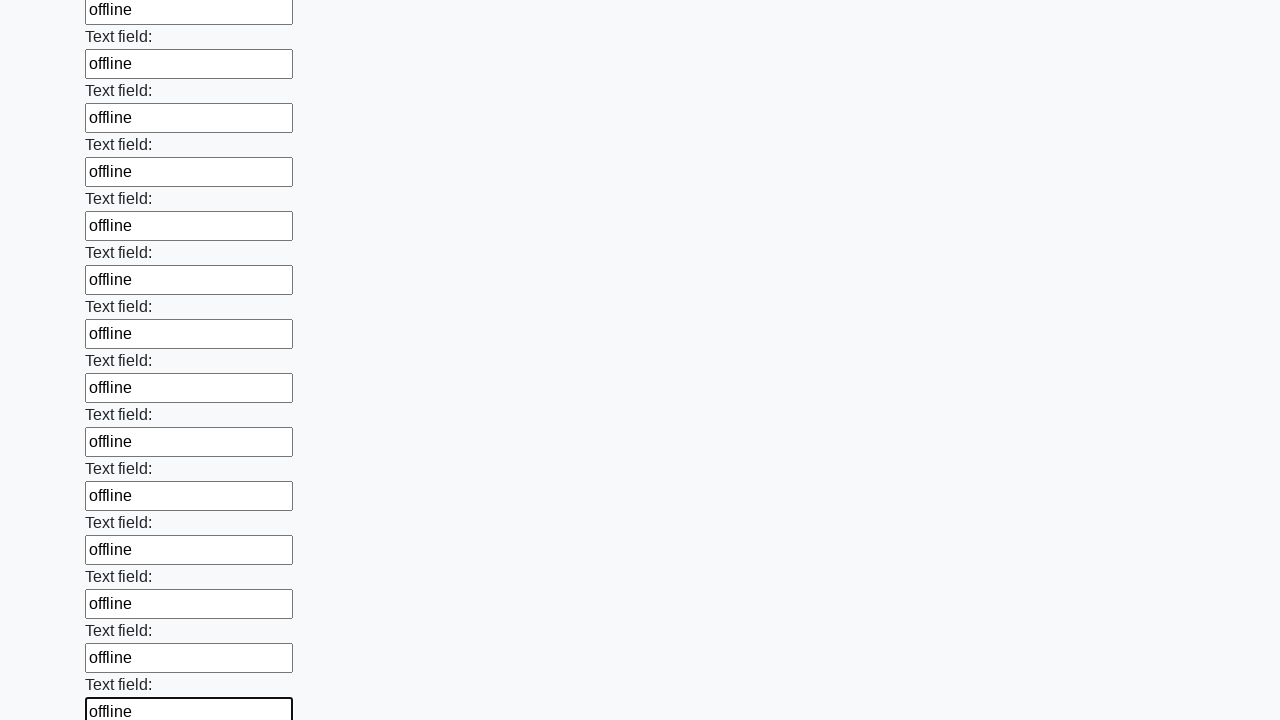

Filled an input field with 'offline' on input >> nth=70
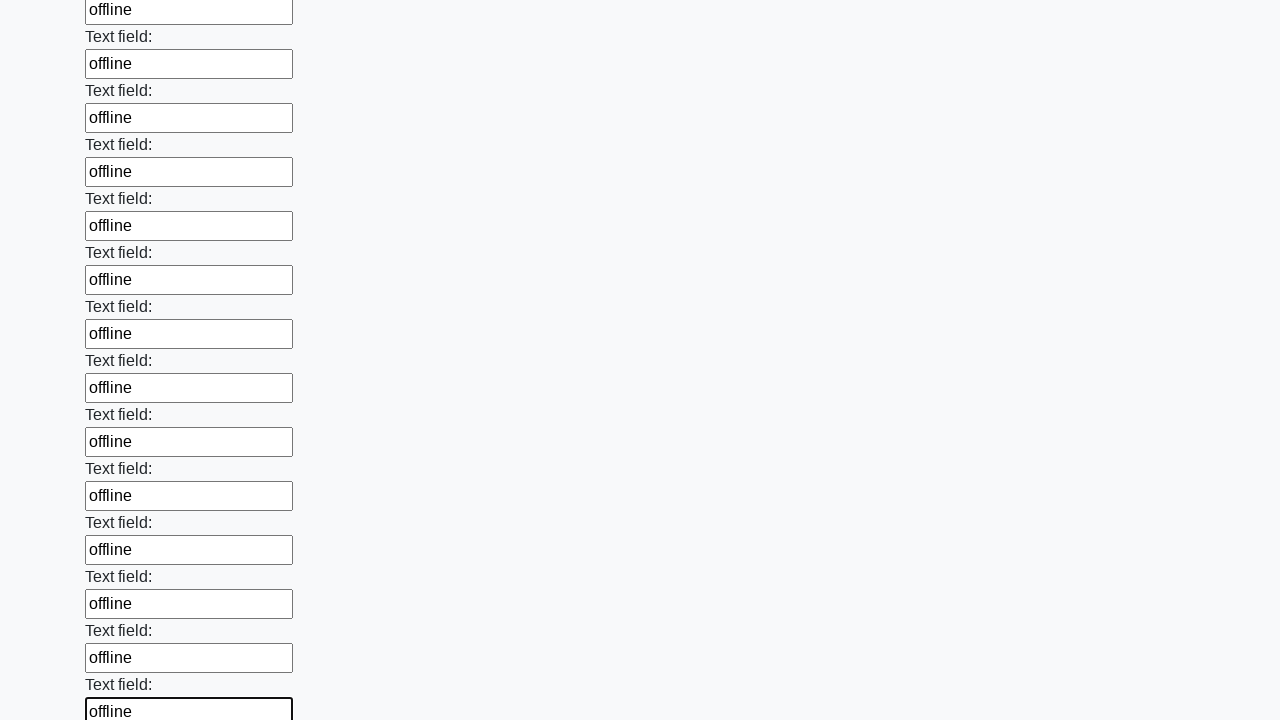

Filled an input field with 'offline' on input >> nth=71
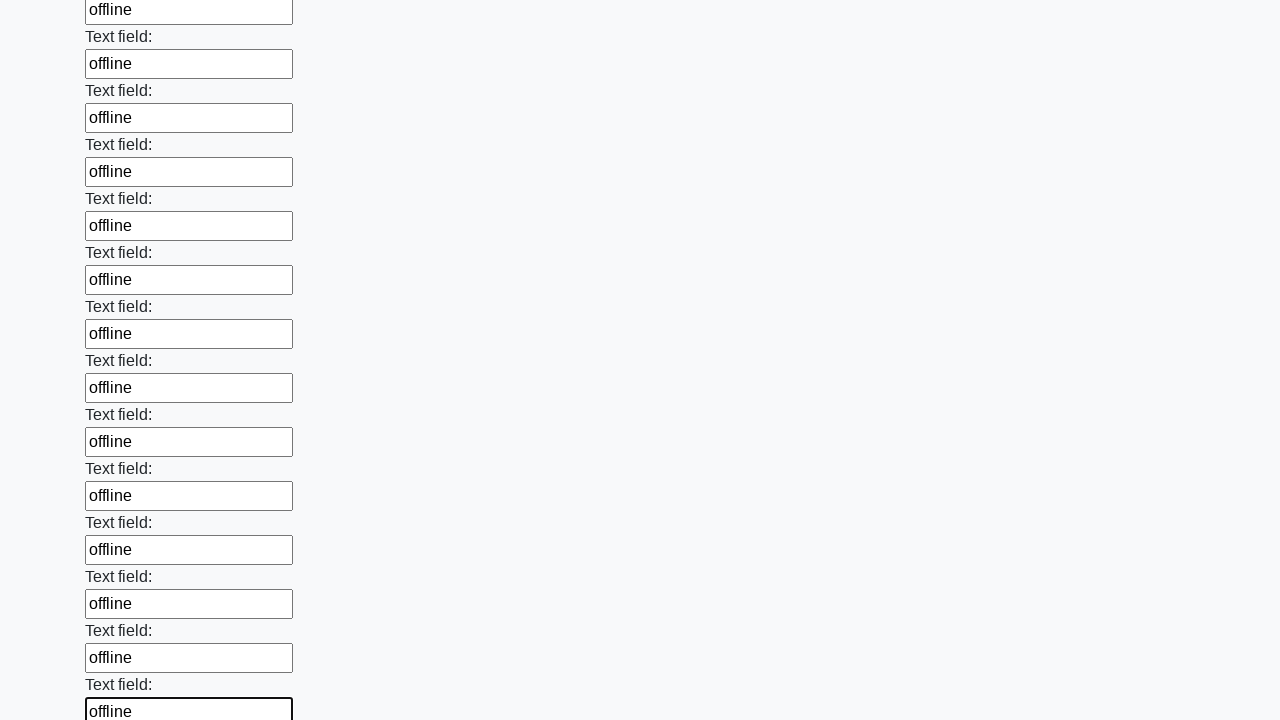

Filled an input field with 'offline' on input >> nth=72
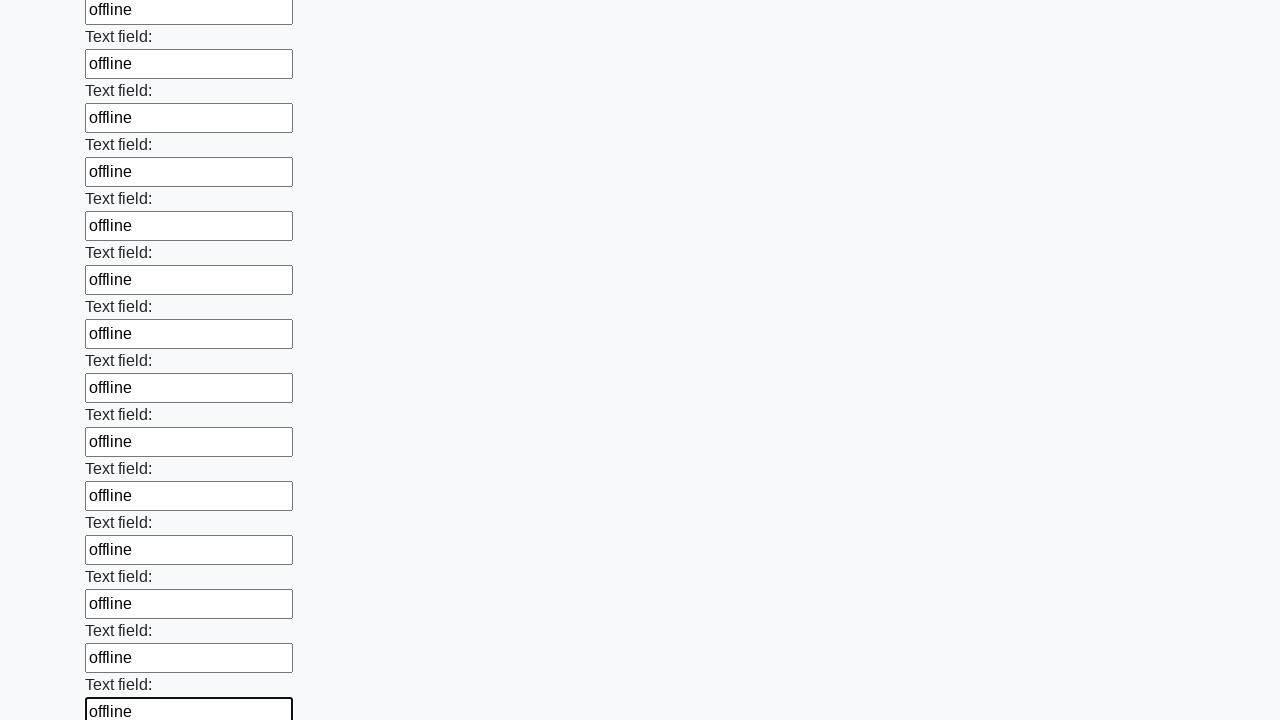

Filled an input field with 'offline' on input >> nth=73
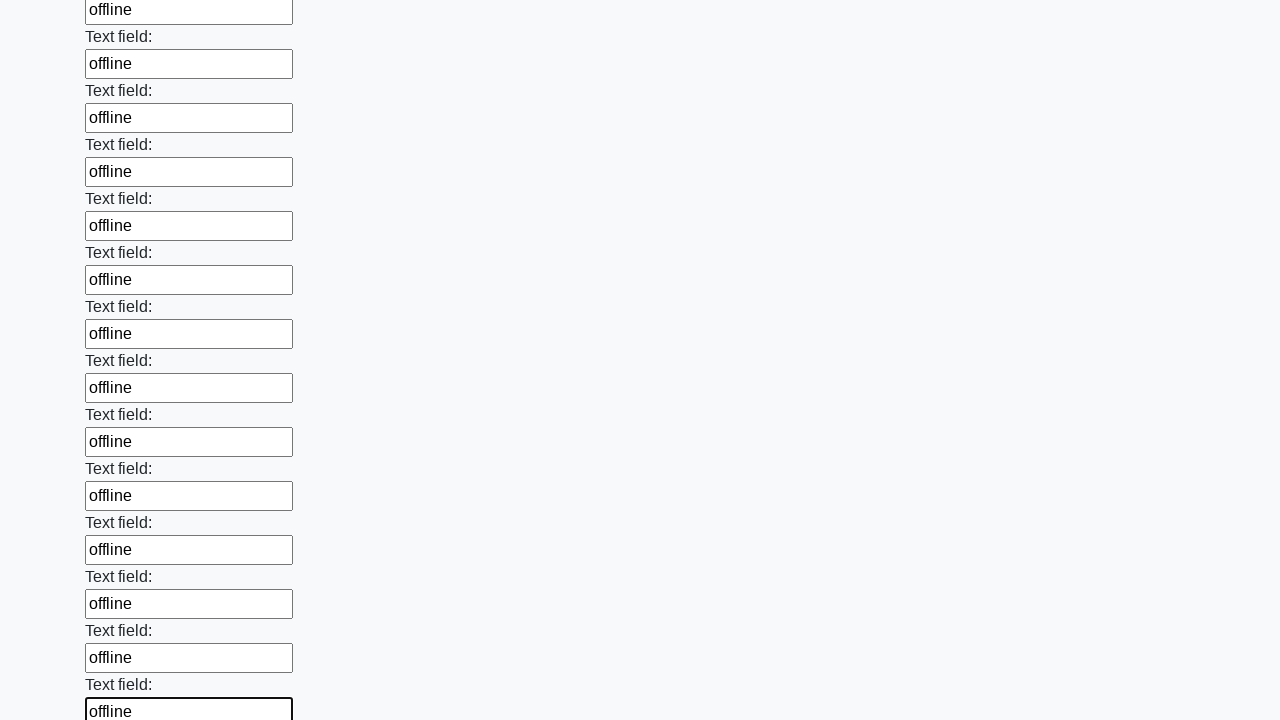

Filled an input field with 'offline' on input >> nth=74
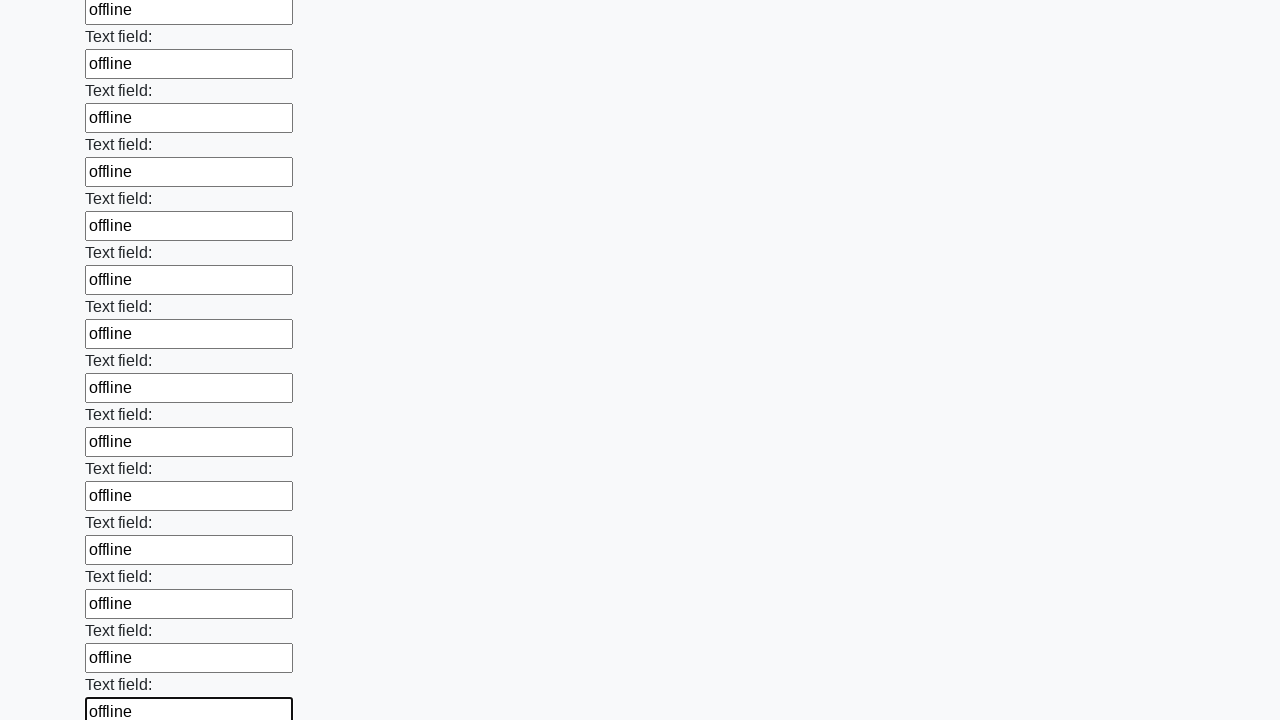

Filled an input field with 'offline' on input >> nth=75
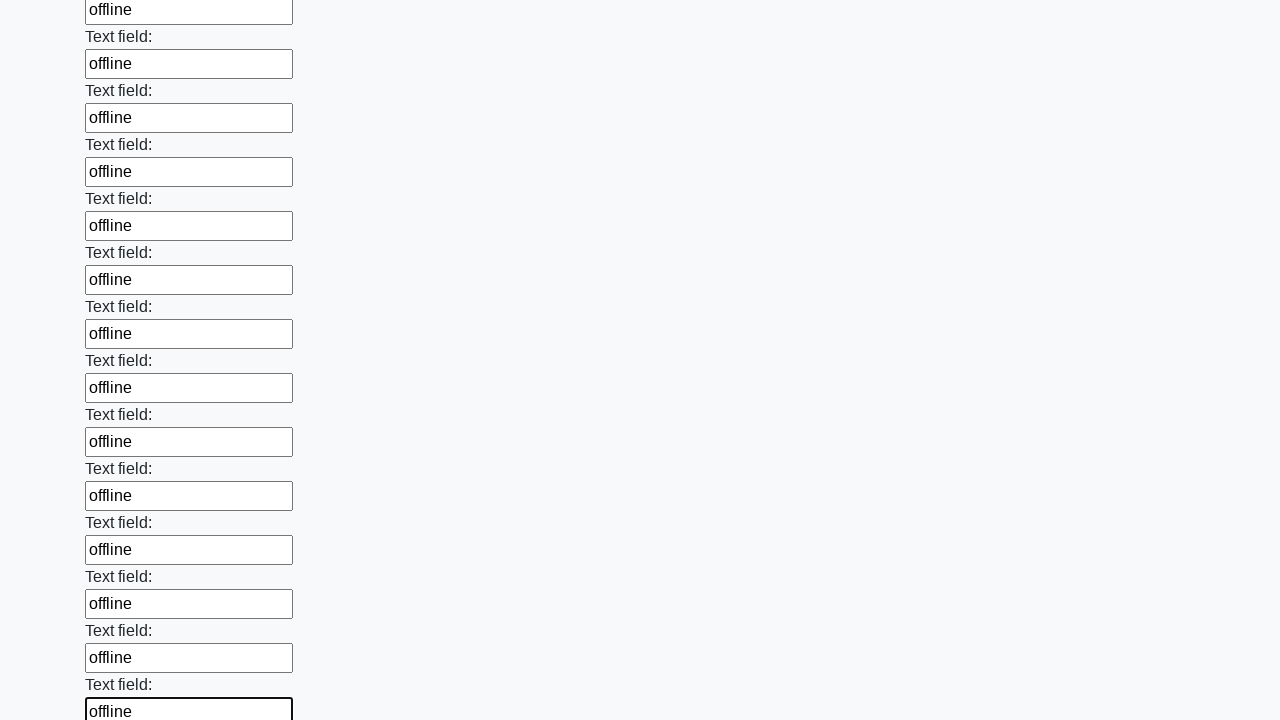

Filled an input field with 'offline' on input >> nth=76
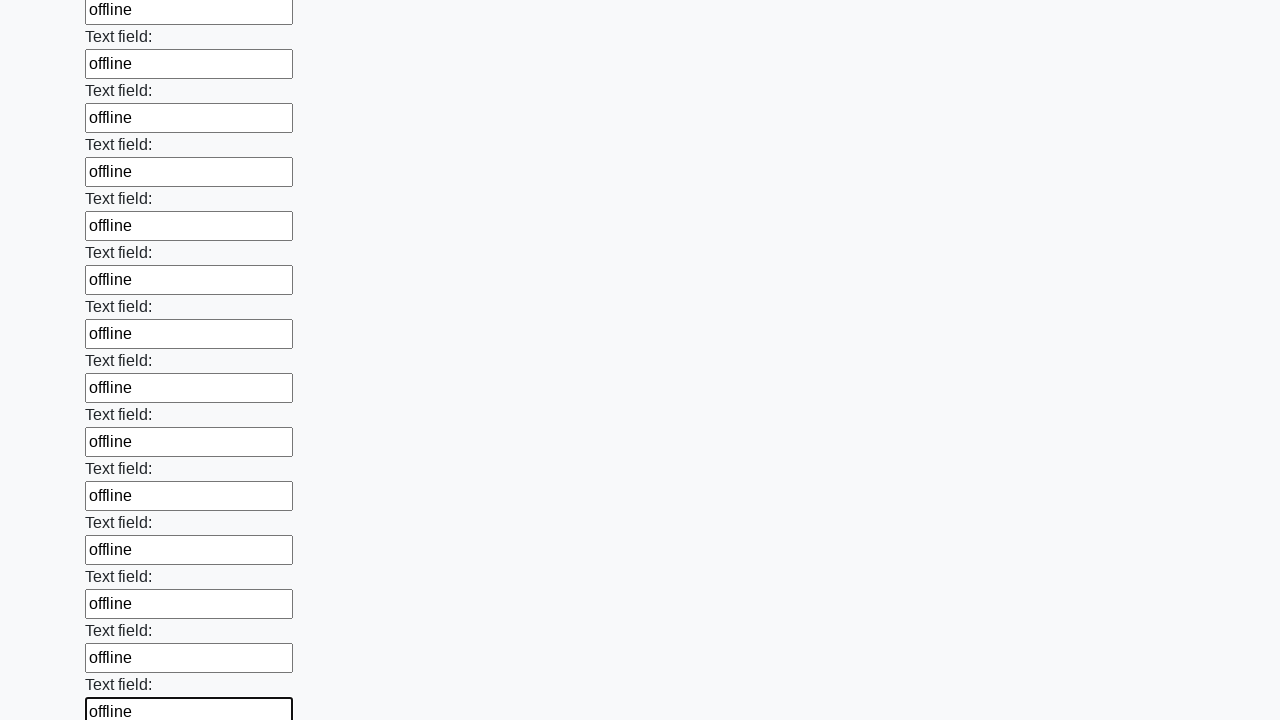

Filled an input field with 'offline' on input >> nth=77
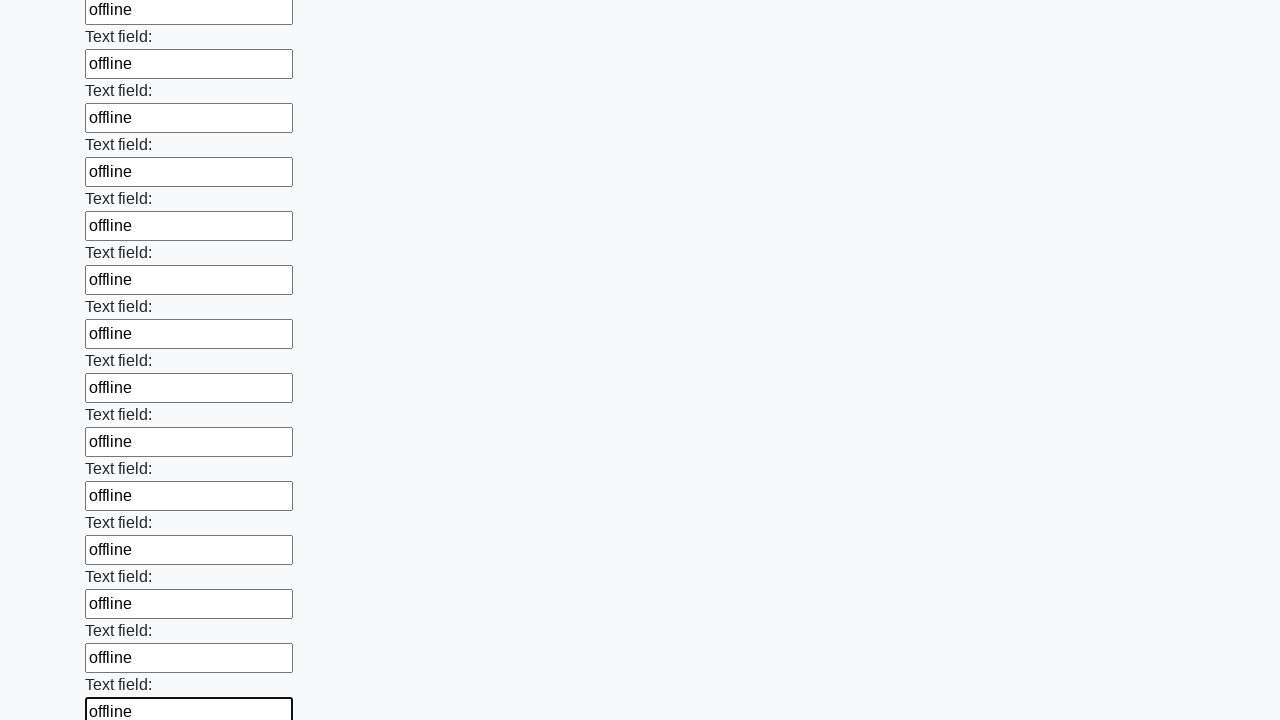

Filled an input field with 'offline' on input >> nth=78
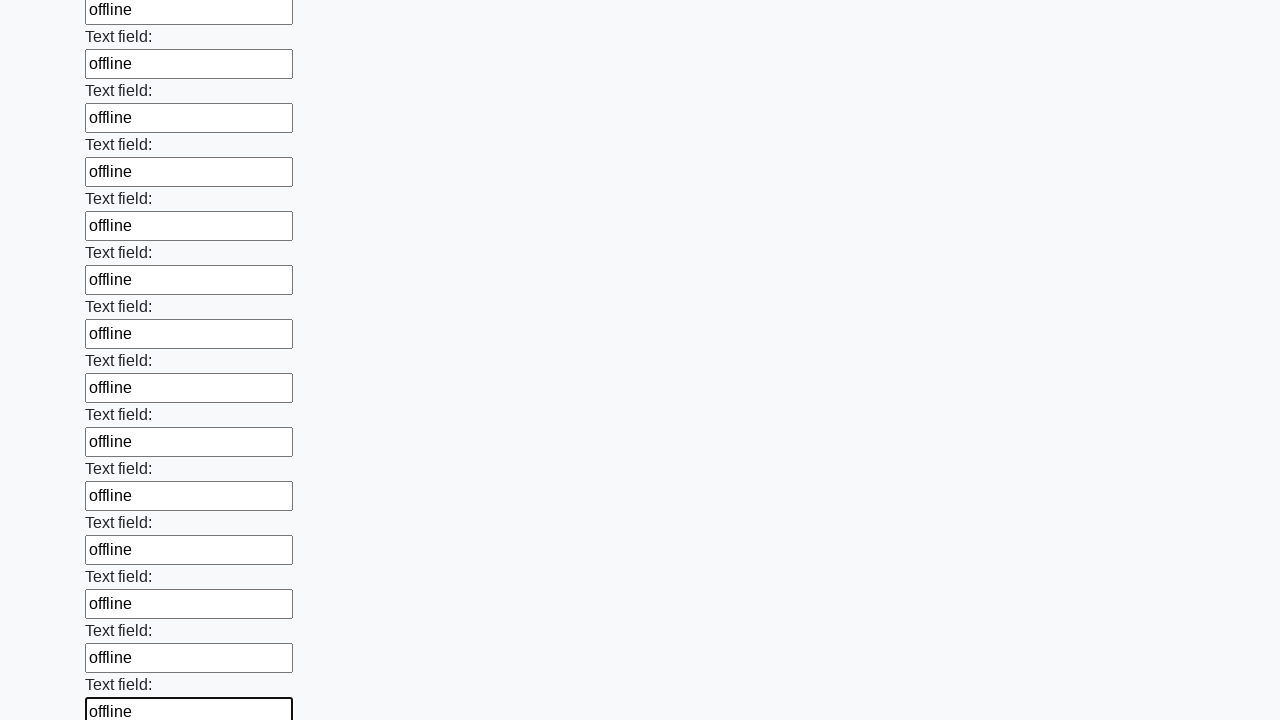

Filled an input field with 'offline' on input >> nth=79
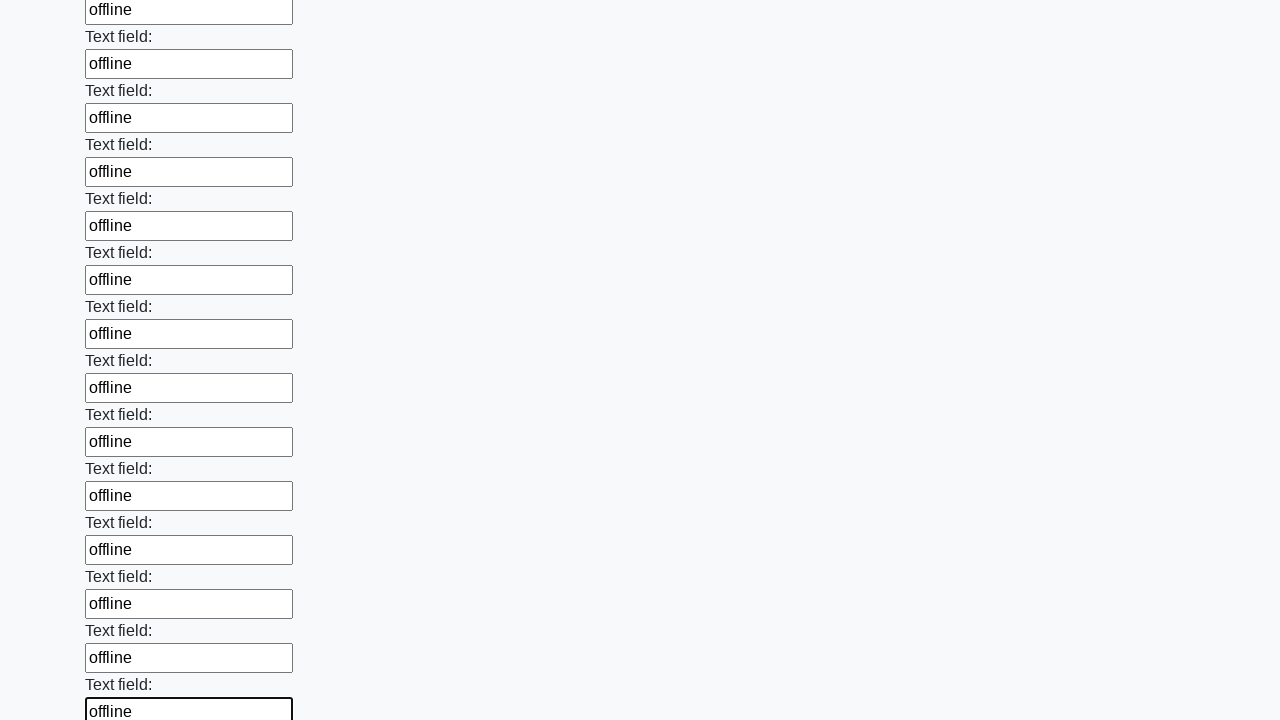

Filled an input field with 'offline' on input >> nth=80
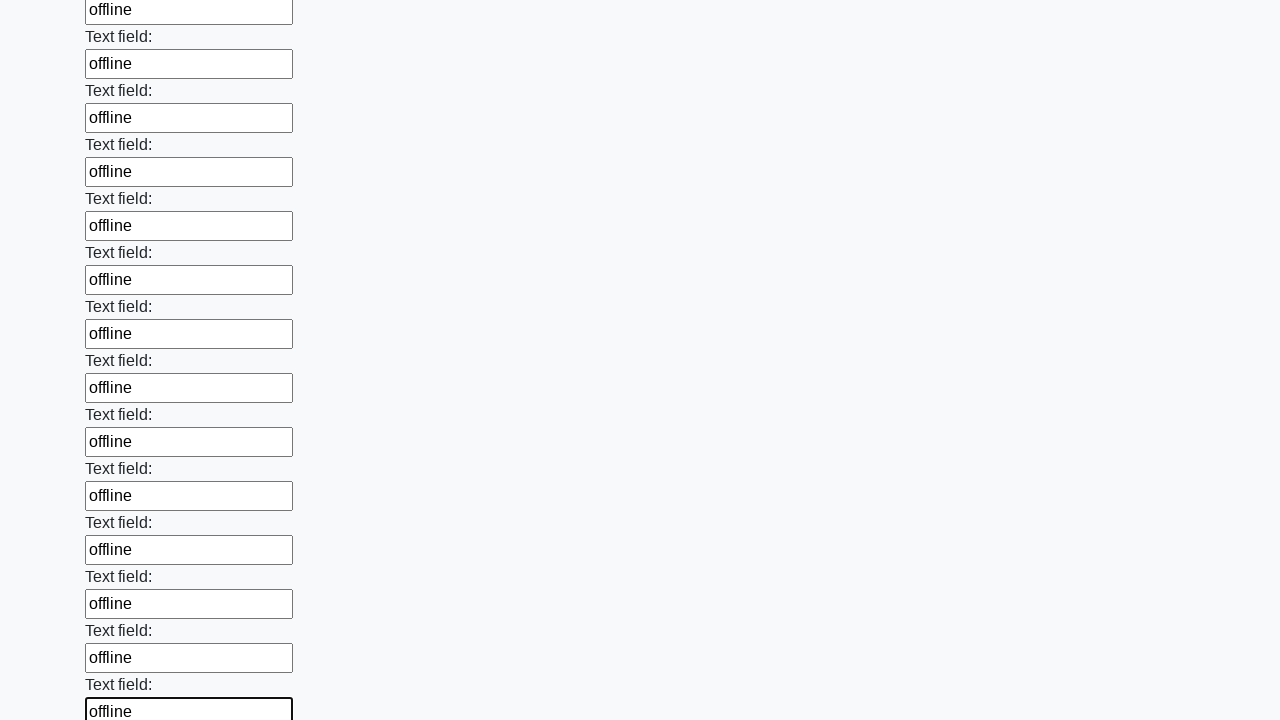

Filled an input field with 'offline' on input >> nth=81
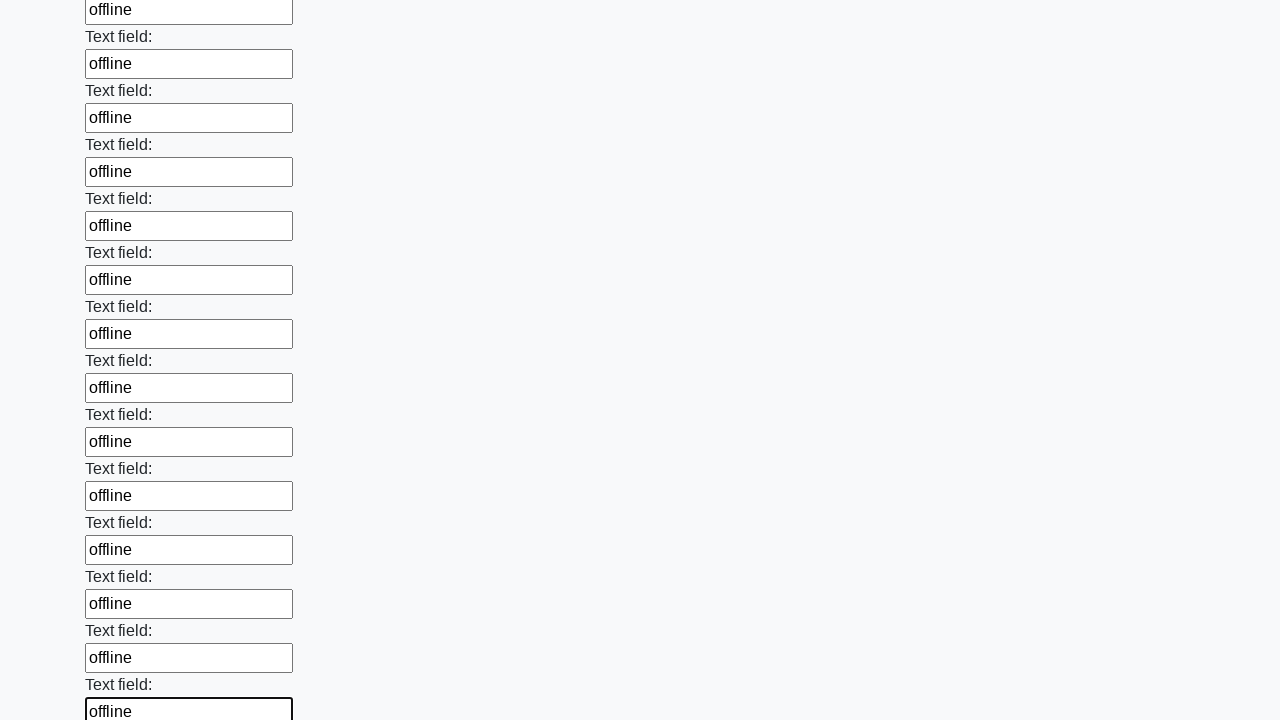

Filled an input field with 'offline' on input >> nth=82
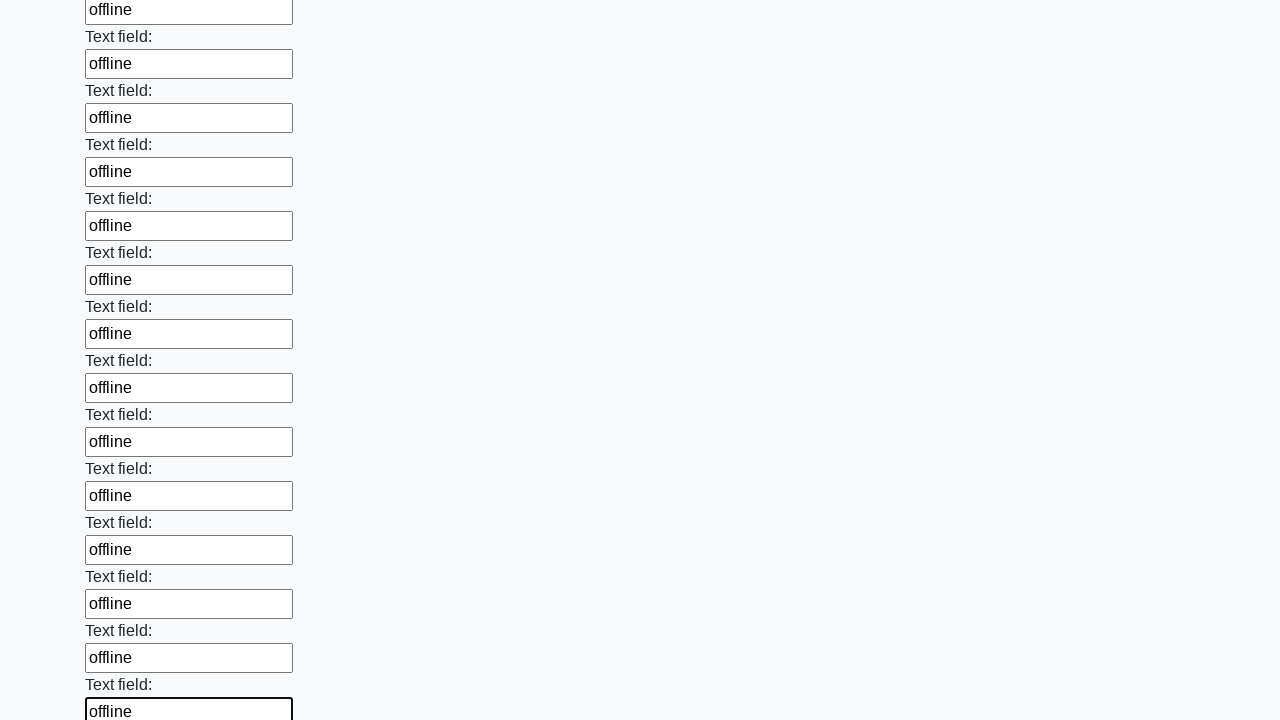

Filled an input field with 'offline' on input >> nth=83
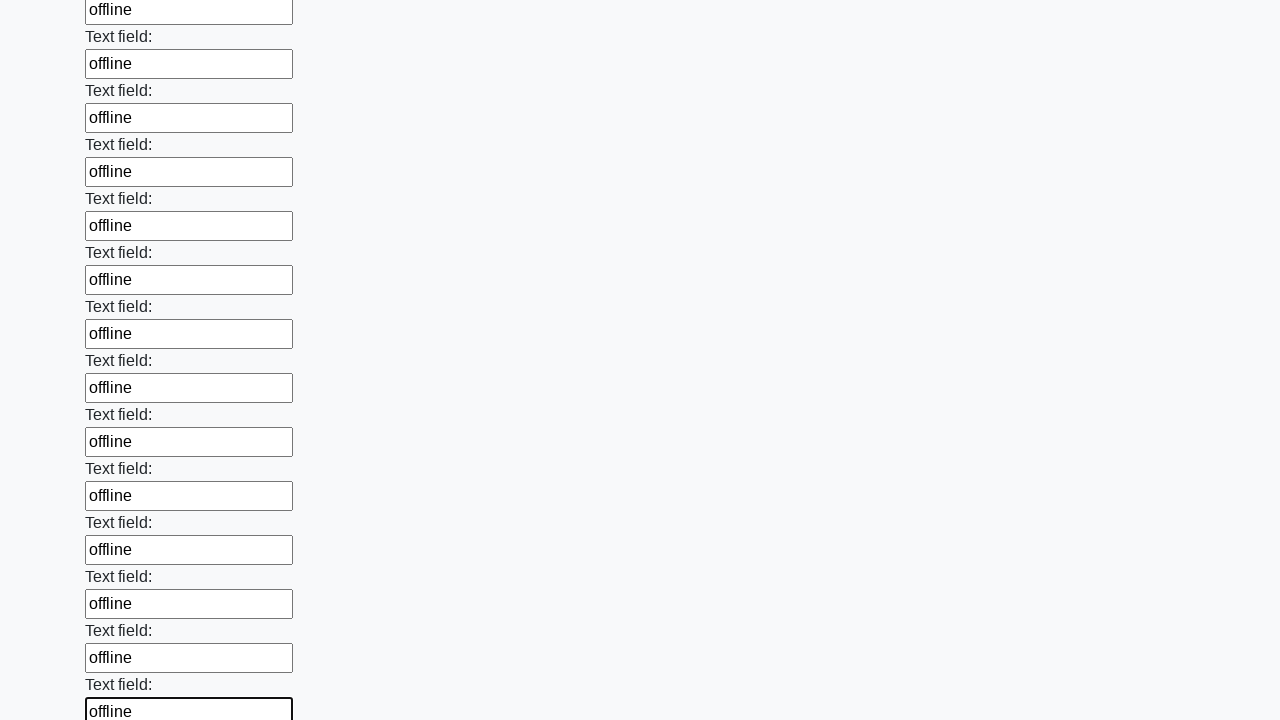

Filled an input field with 'offline' on input >> nth=84
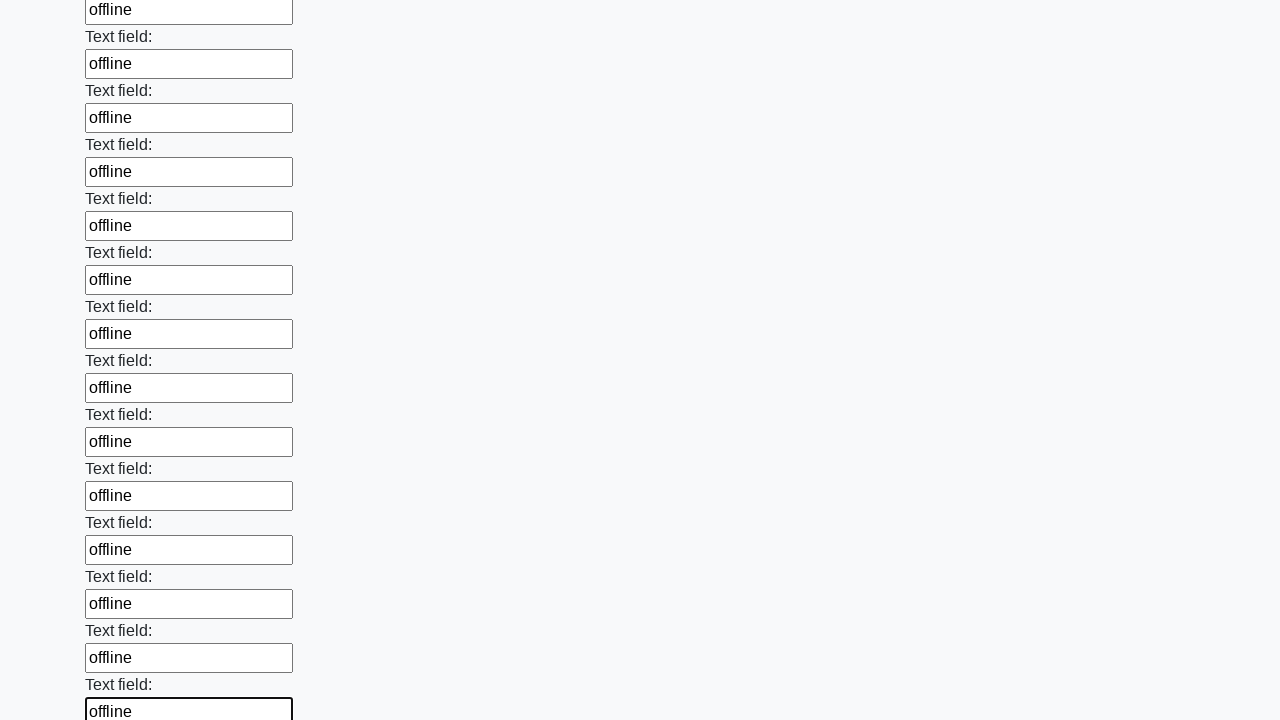

Filled an input field with 'offline' on input >> nth=85
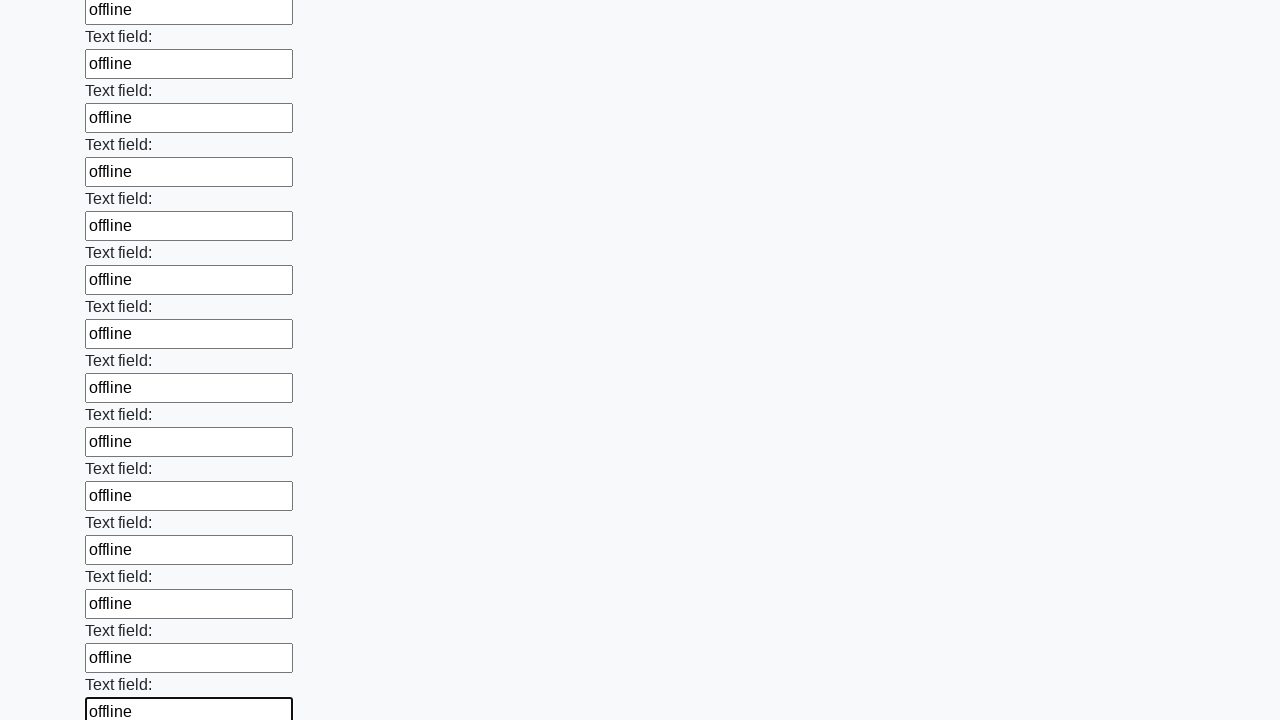

Filled an input field with 'offline' on input >> nth=86
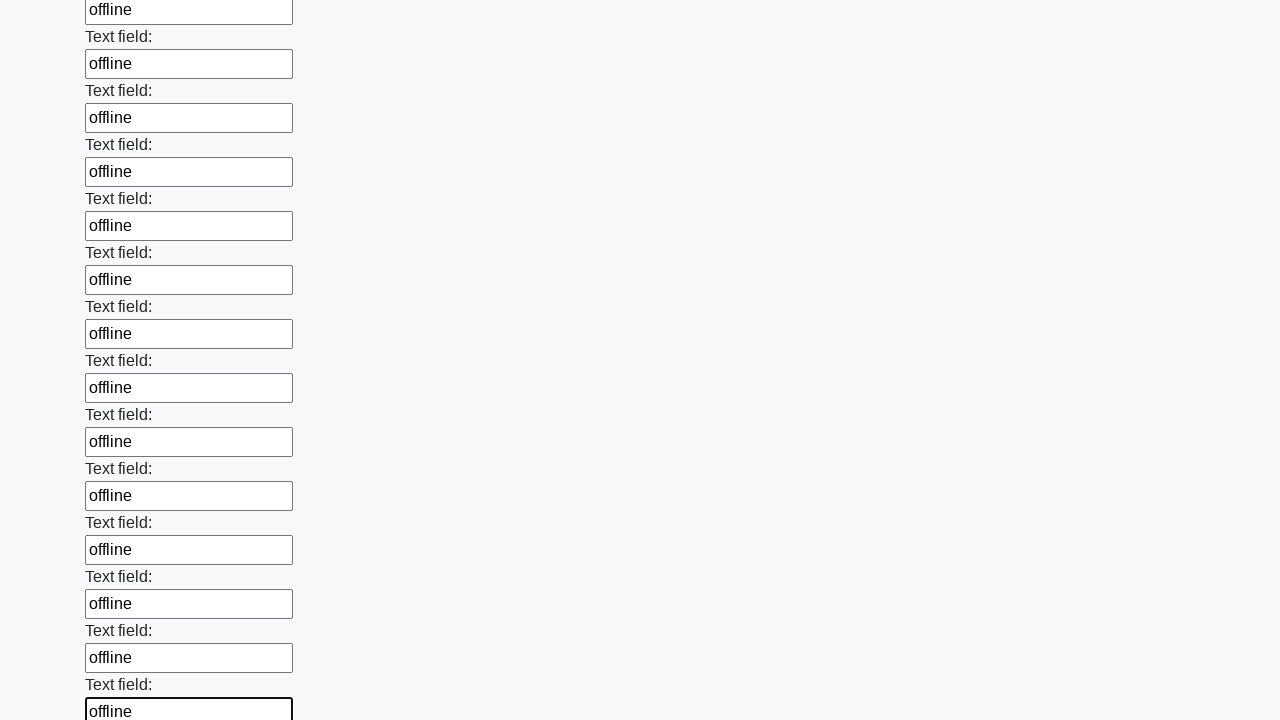

Filled an input field with 'offline' on input >> nth=87
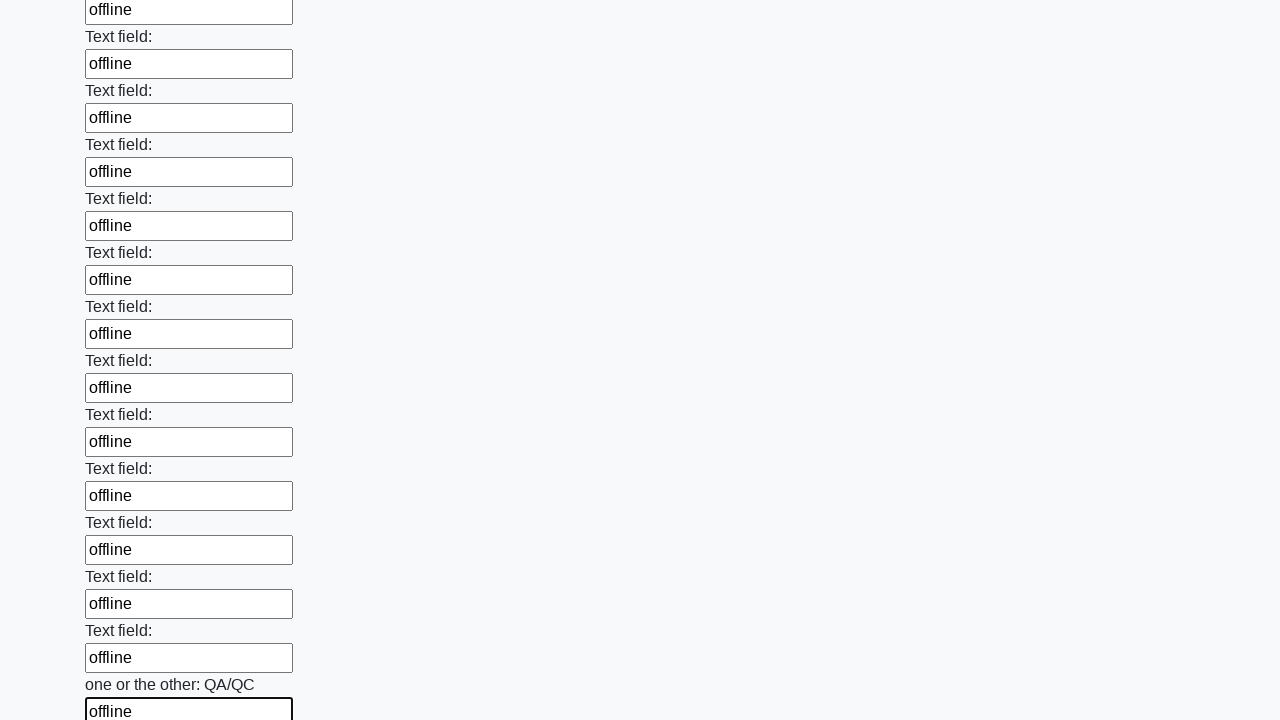

Filled an input field with 'offline' on input >> nth=88
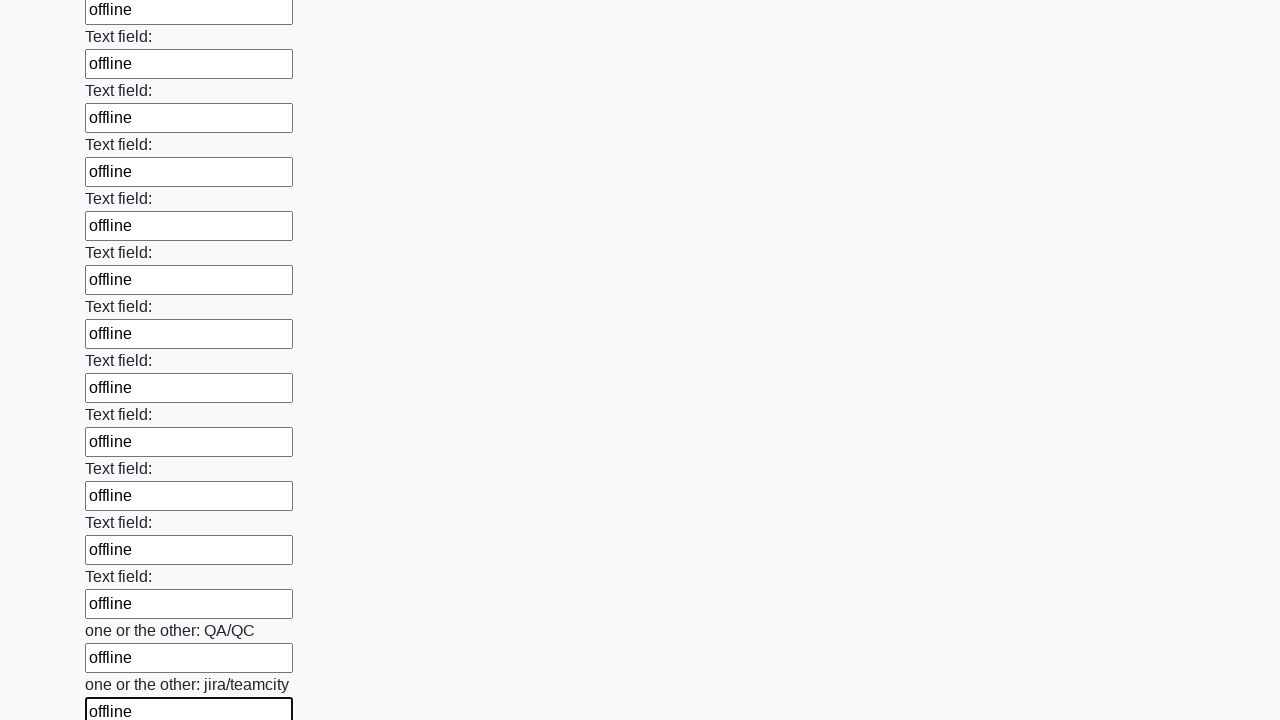

Filled an input field with 'offline' on input >> nth=89
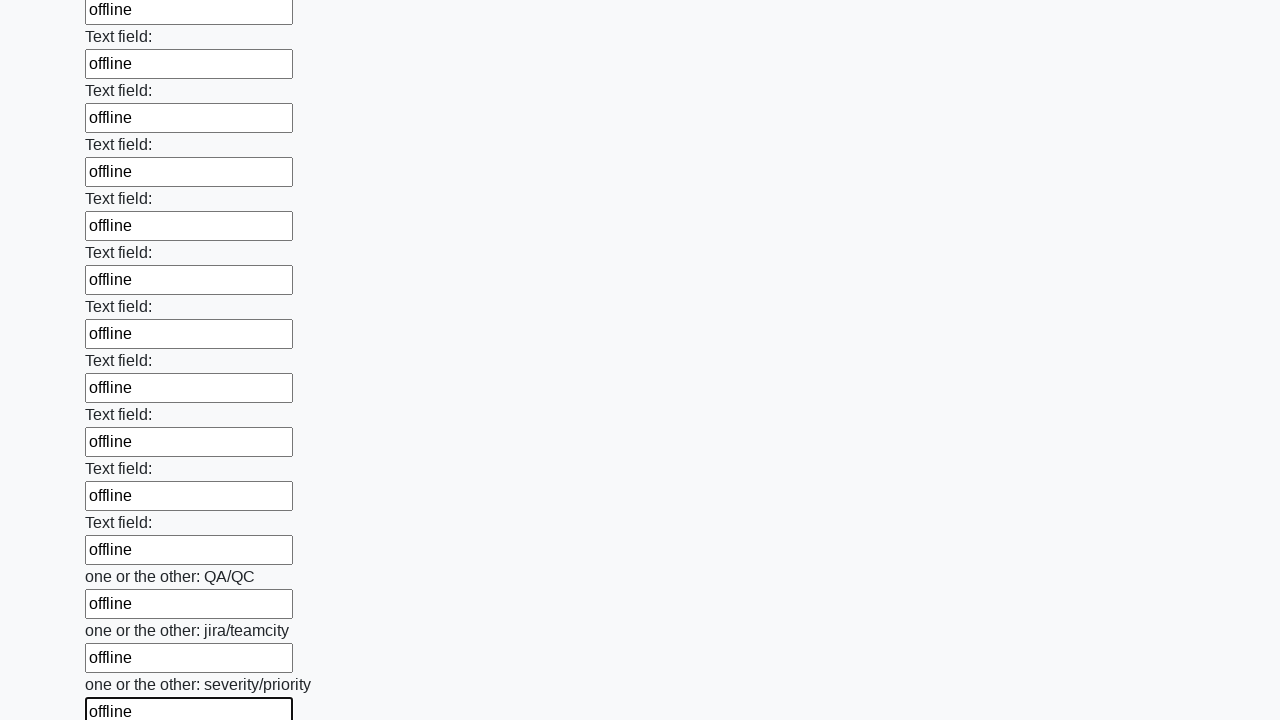

Filled an input field with 'offline' on input >> nth=90
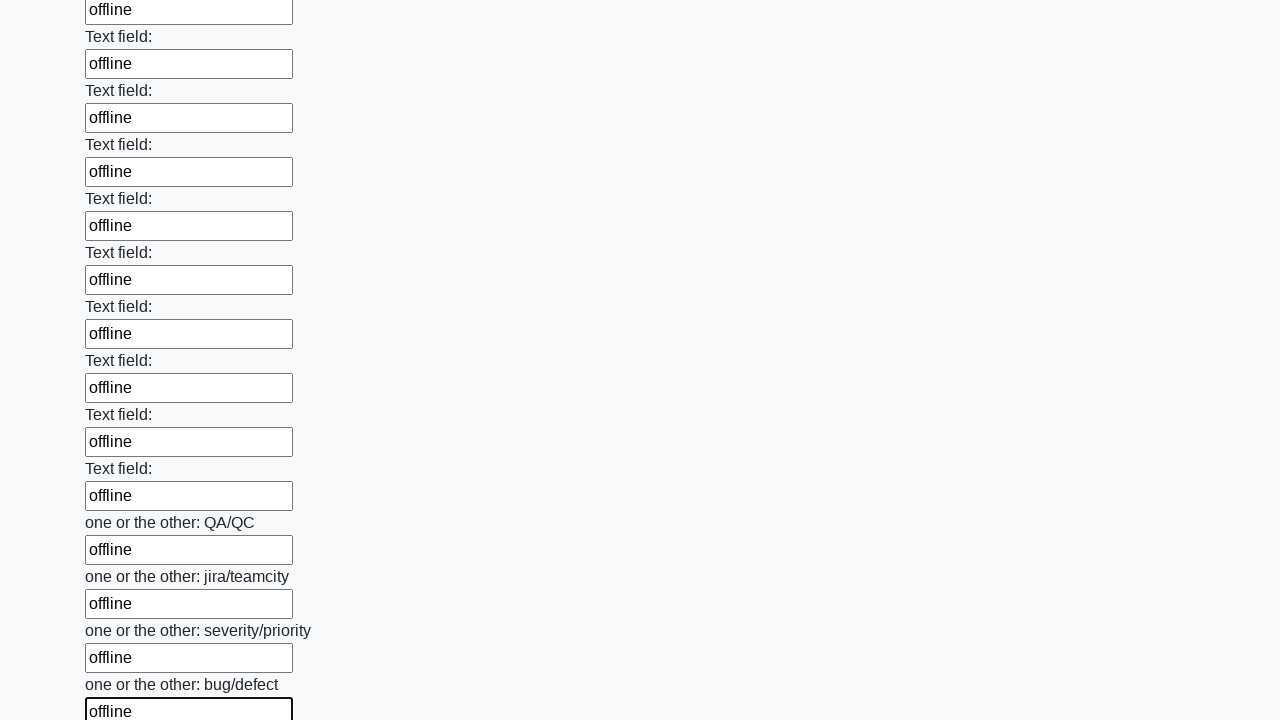

Filled an input field with 'offline' on input >> nth=91
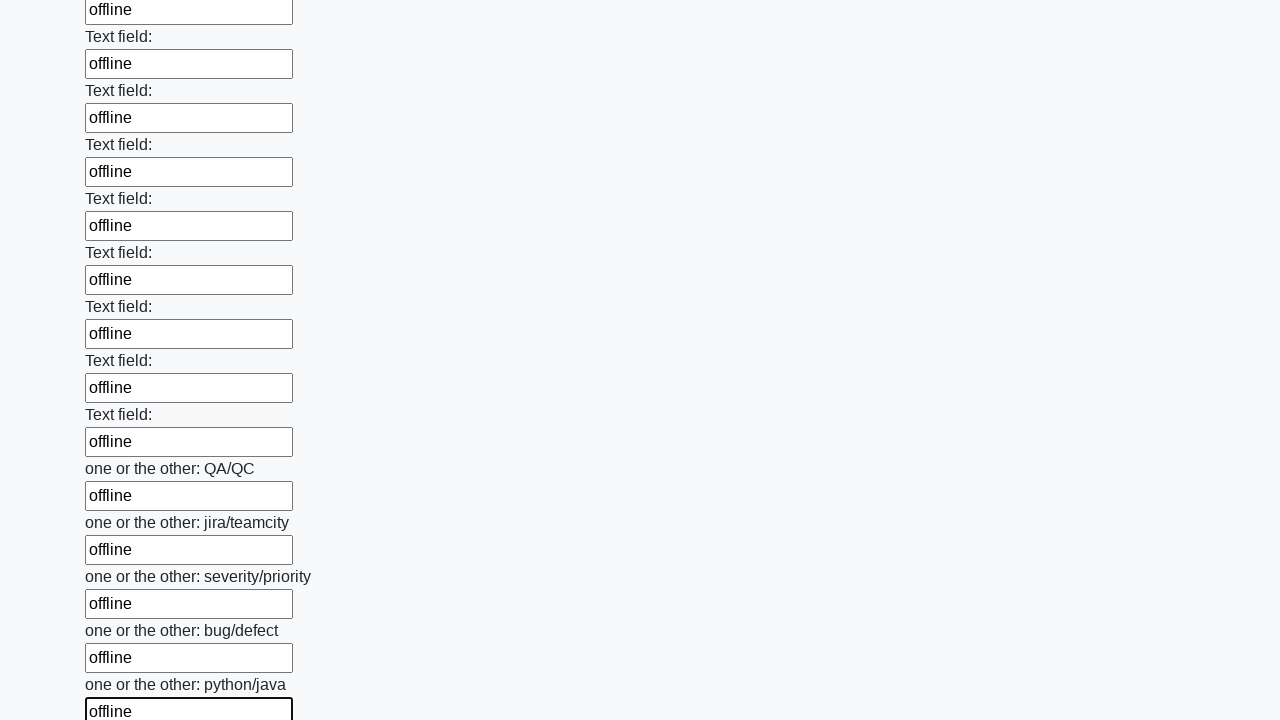

Filled an input field with 'offline' on input >> nth=92
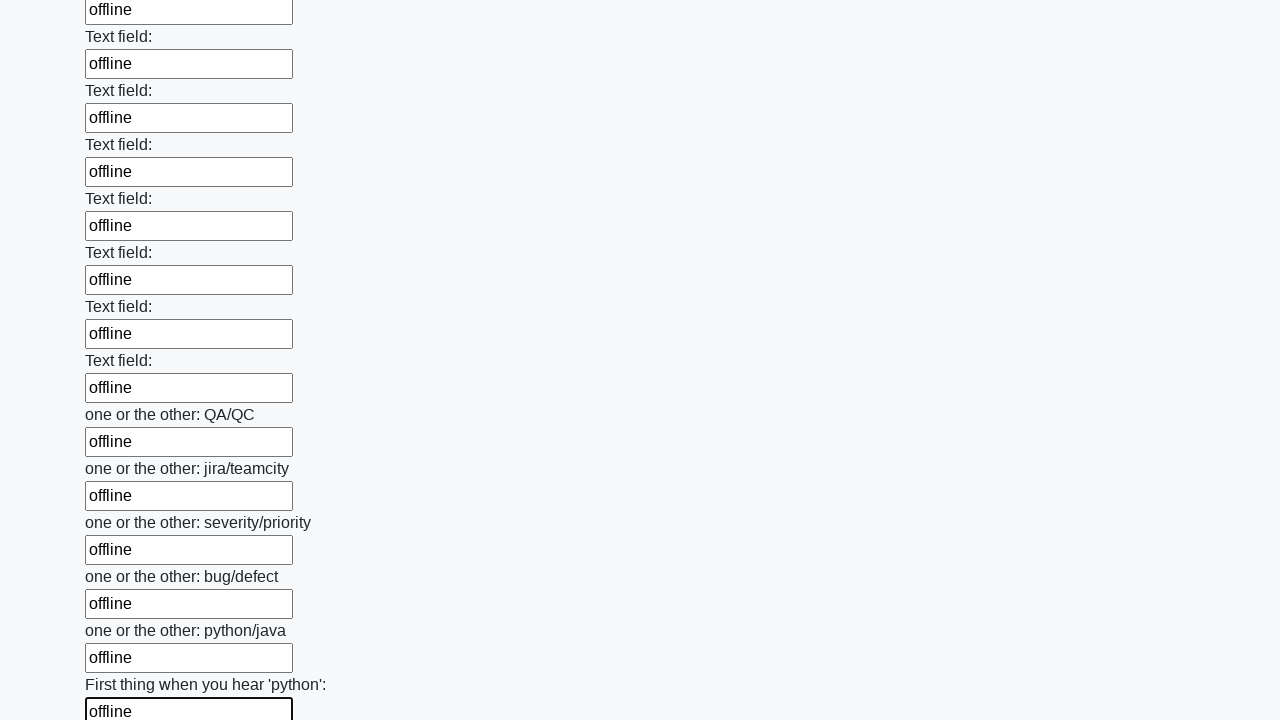

Filled an input field with 'offline' on input >> nth=93
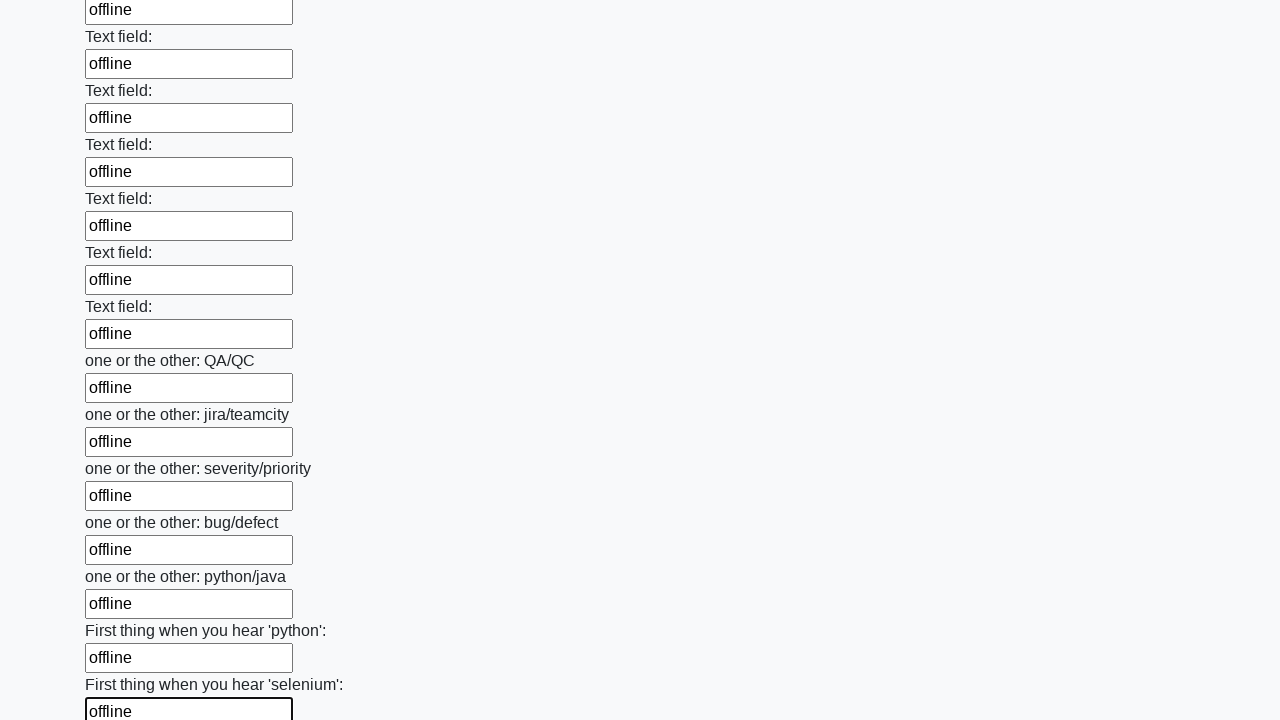

Filled an input field with 'offline' on input >> nth=94
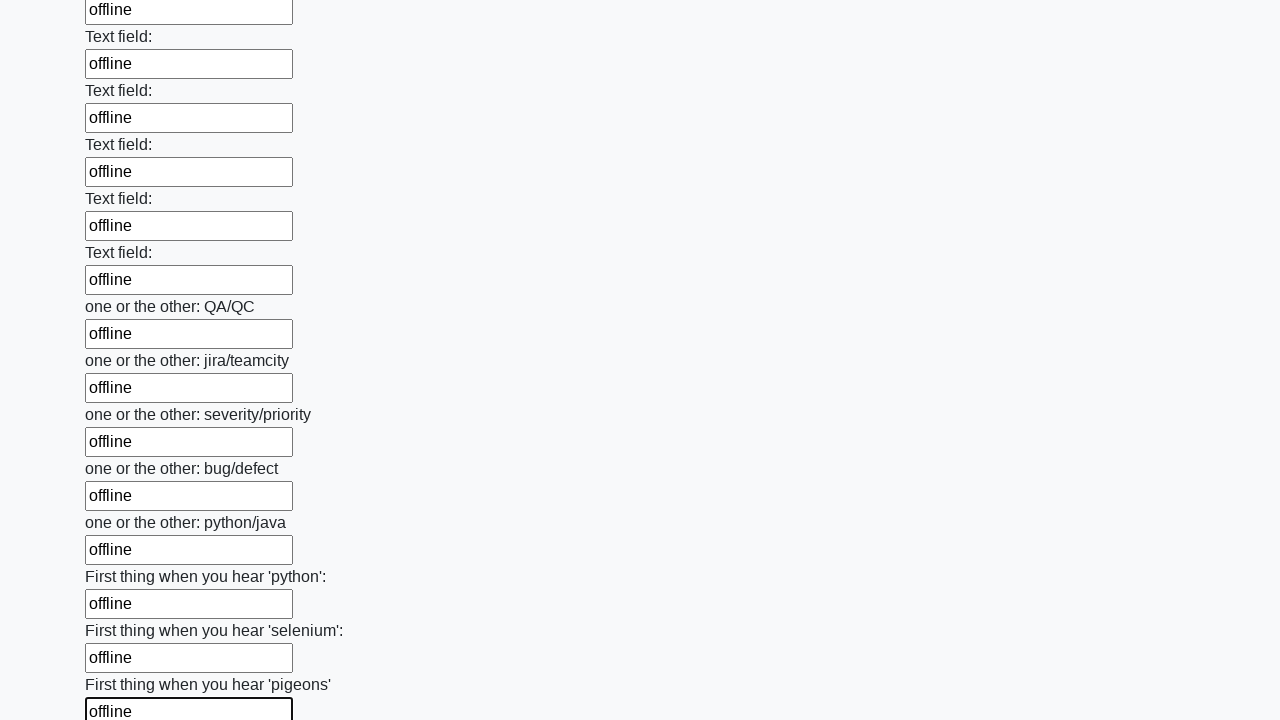

Filled an input field with 'offline' on input >> nth=95
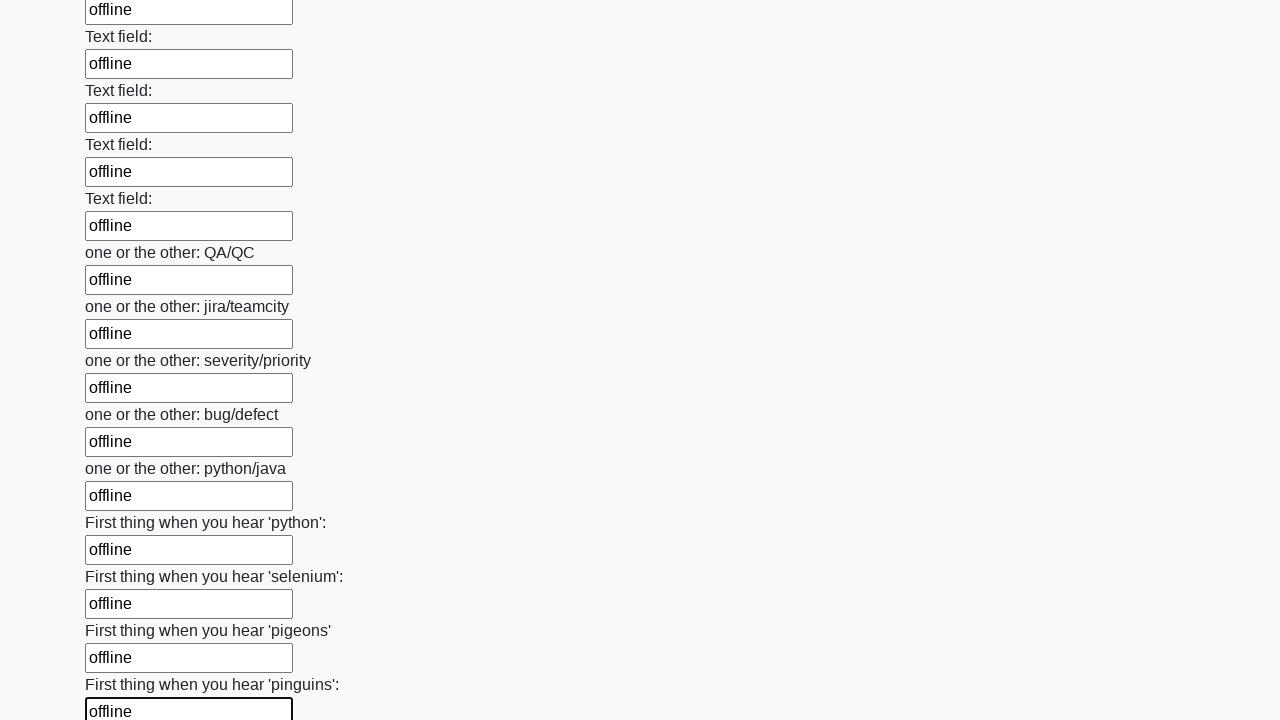

Filled an input field with 'offline' on input >> nth=96
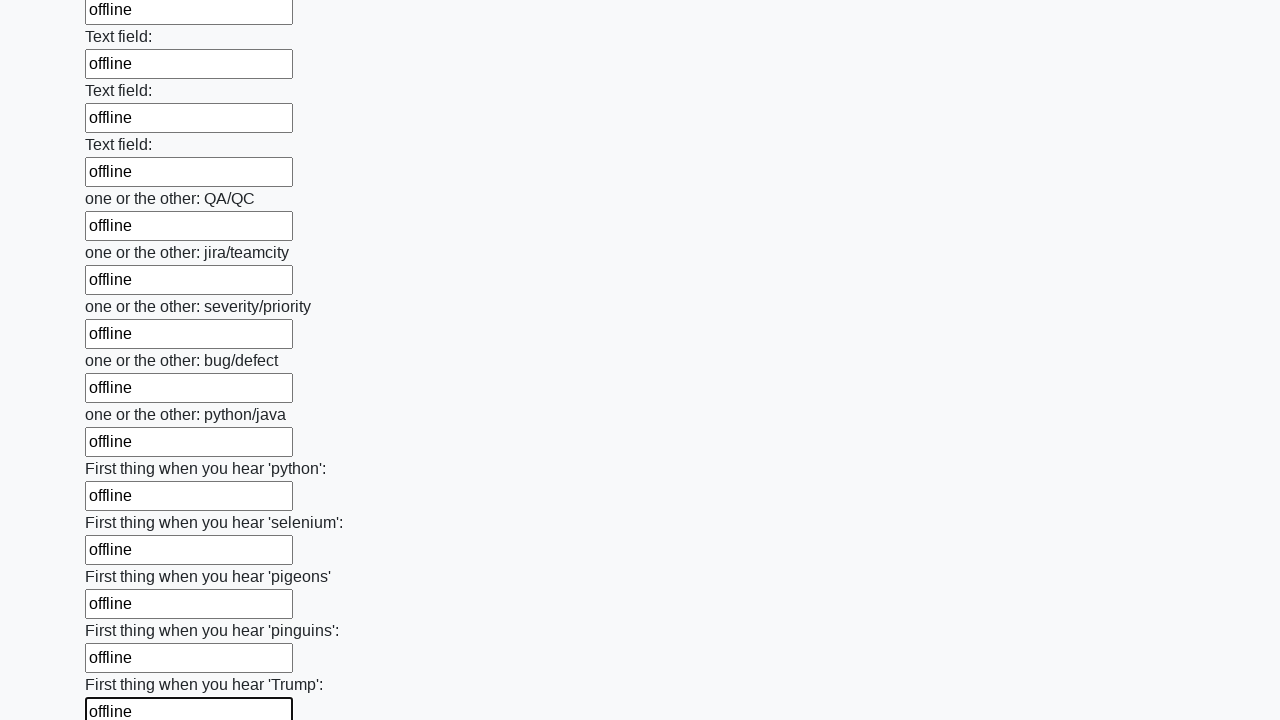

Filled an input field with 'offline' on input >> nth=97
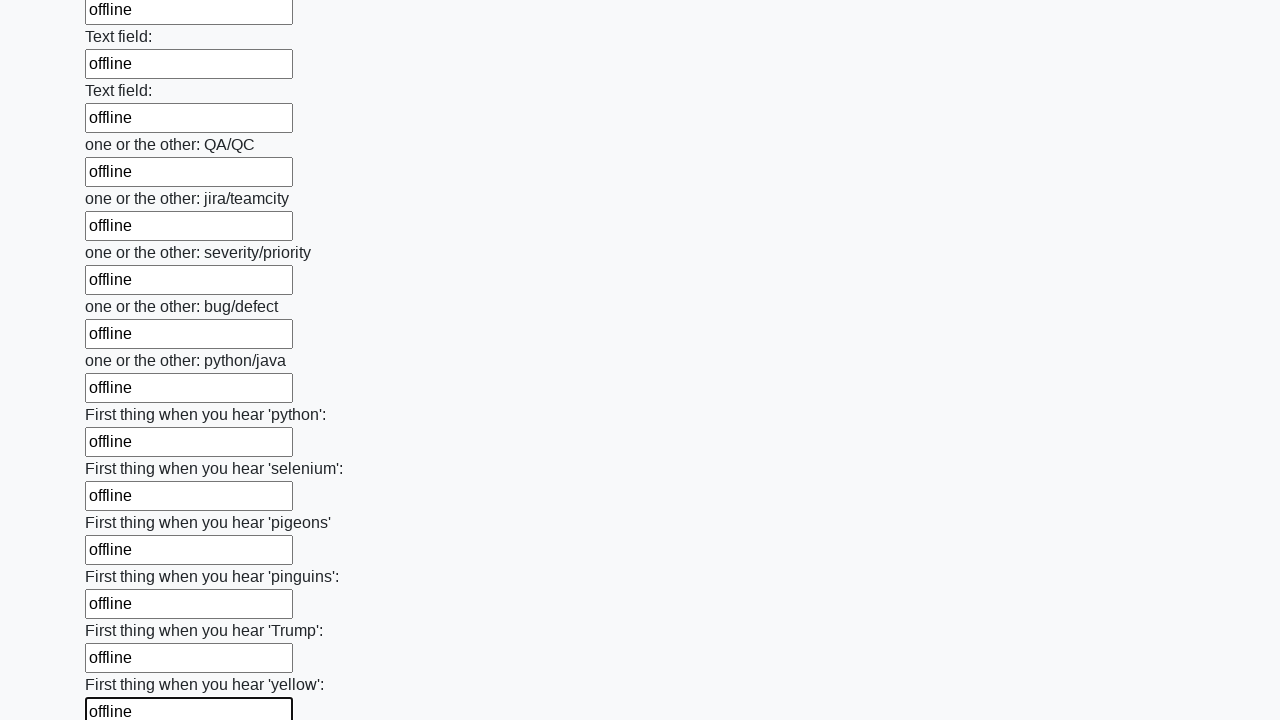

Filled an input field with 'offline' on input >> nth=98
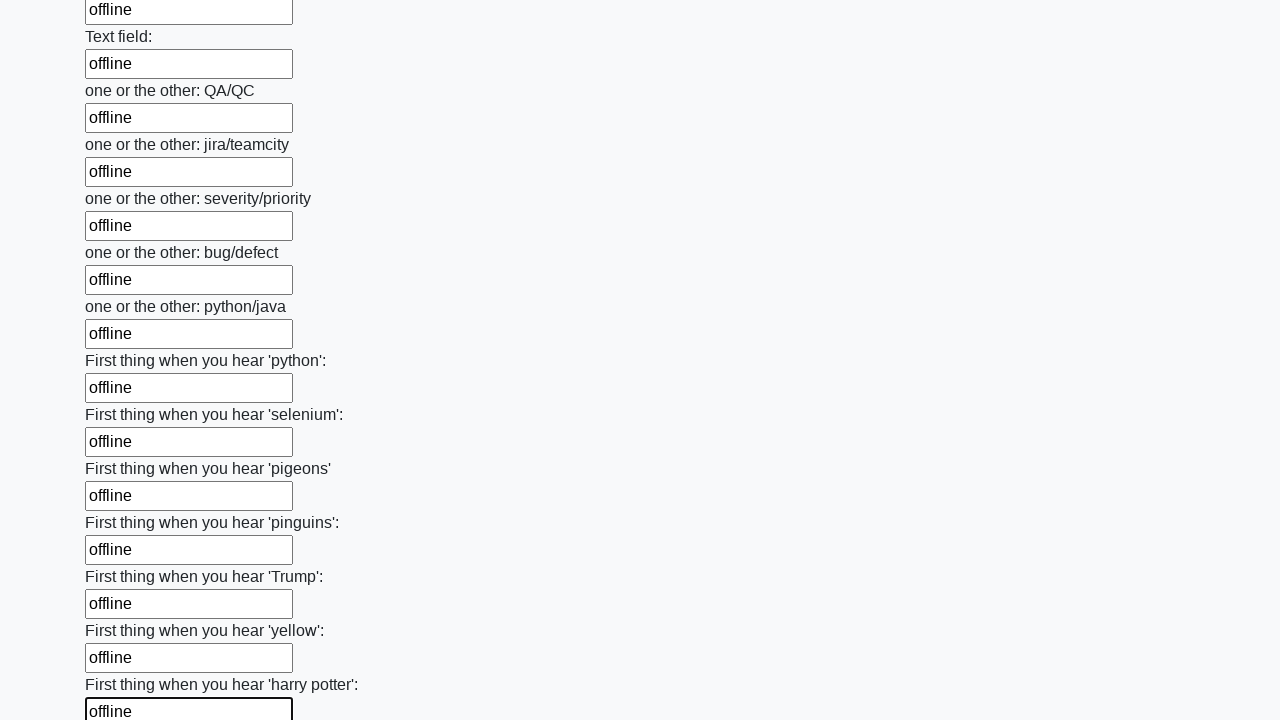

Filled an input field with 'offline' on input >> nth=99
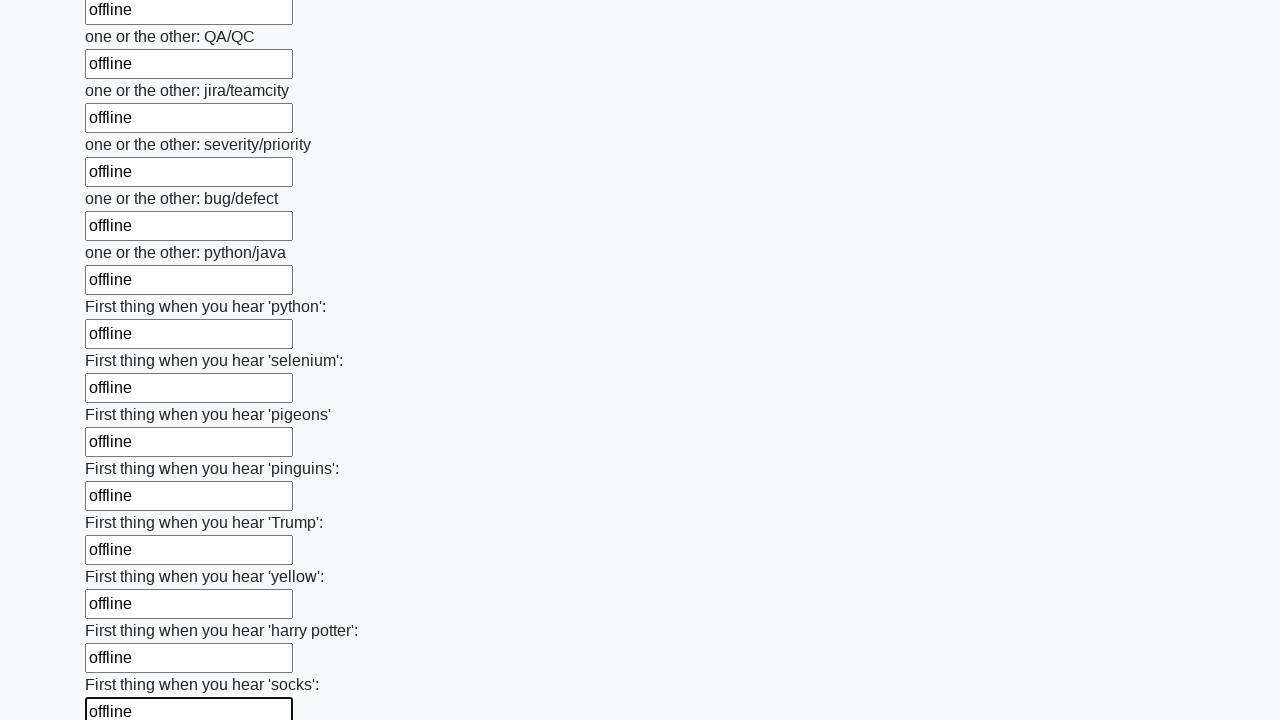

Clicked the submit button to submit the form at (123, 611) on button.btn
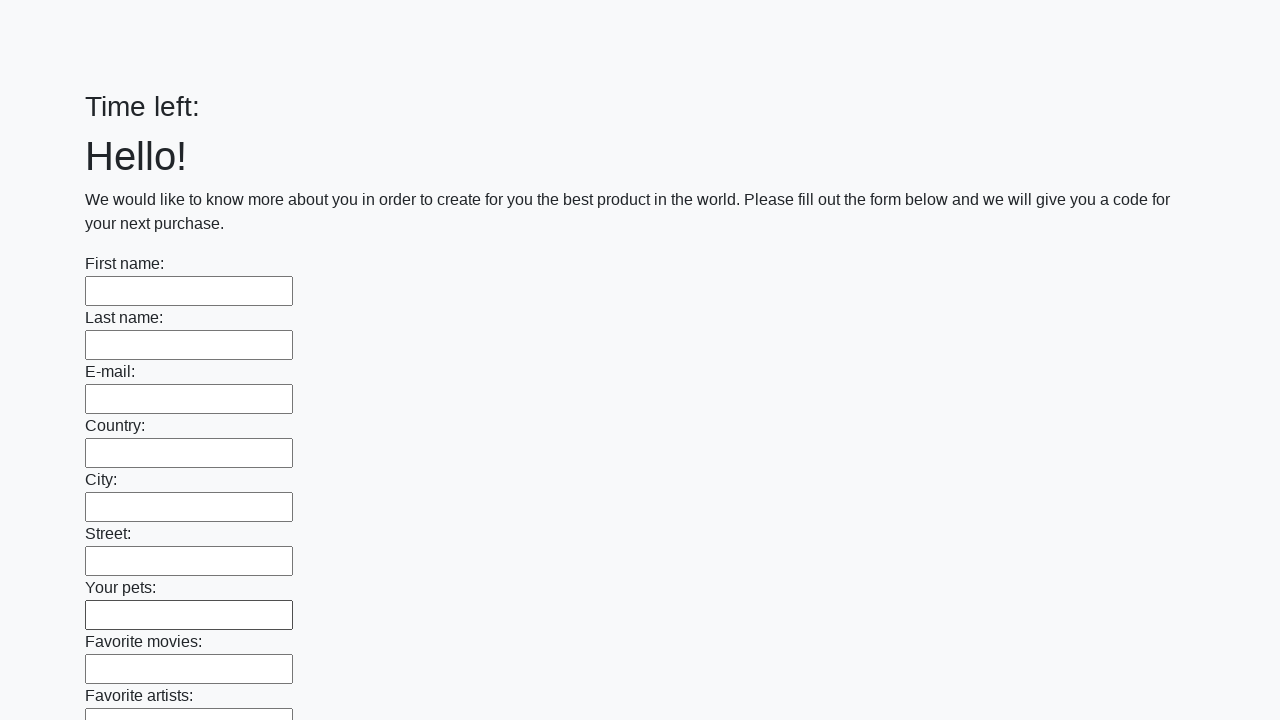

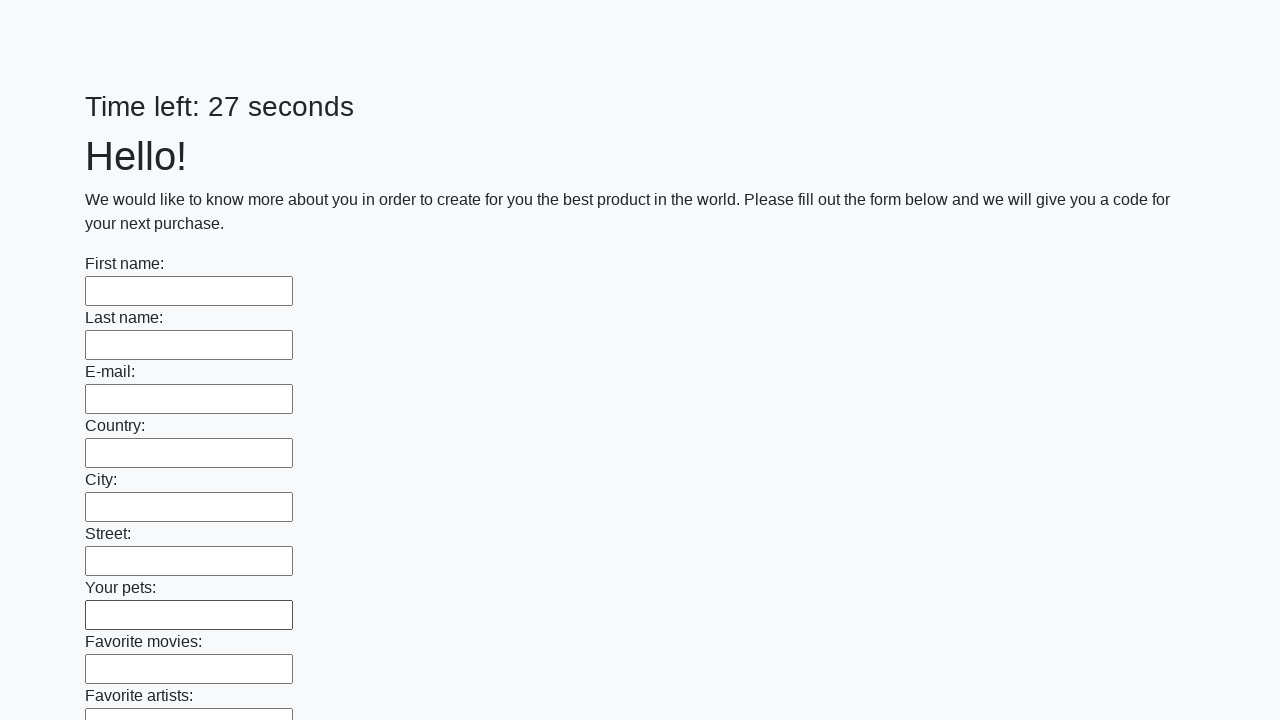